Tests that all visible slider images have appropriate dimensions (height and width greater than 50 pixels)

Starting URL: https://awesomeqa.com/ui/

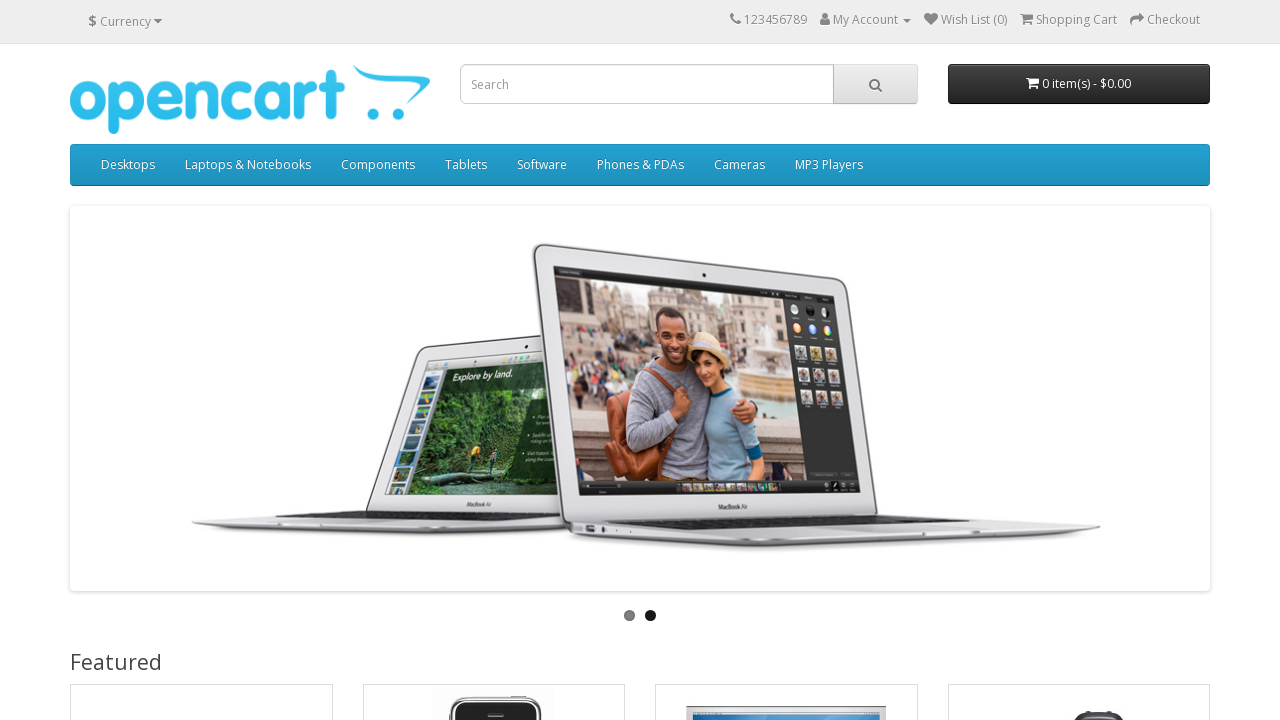

Waited for slider images to be present
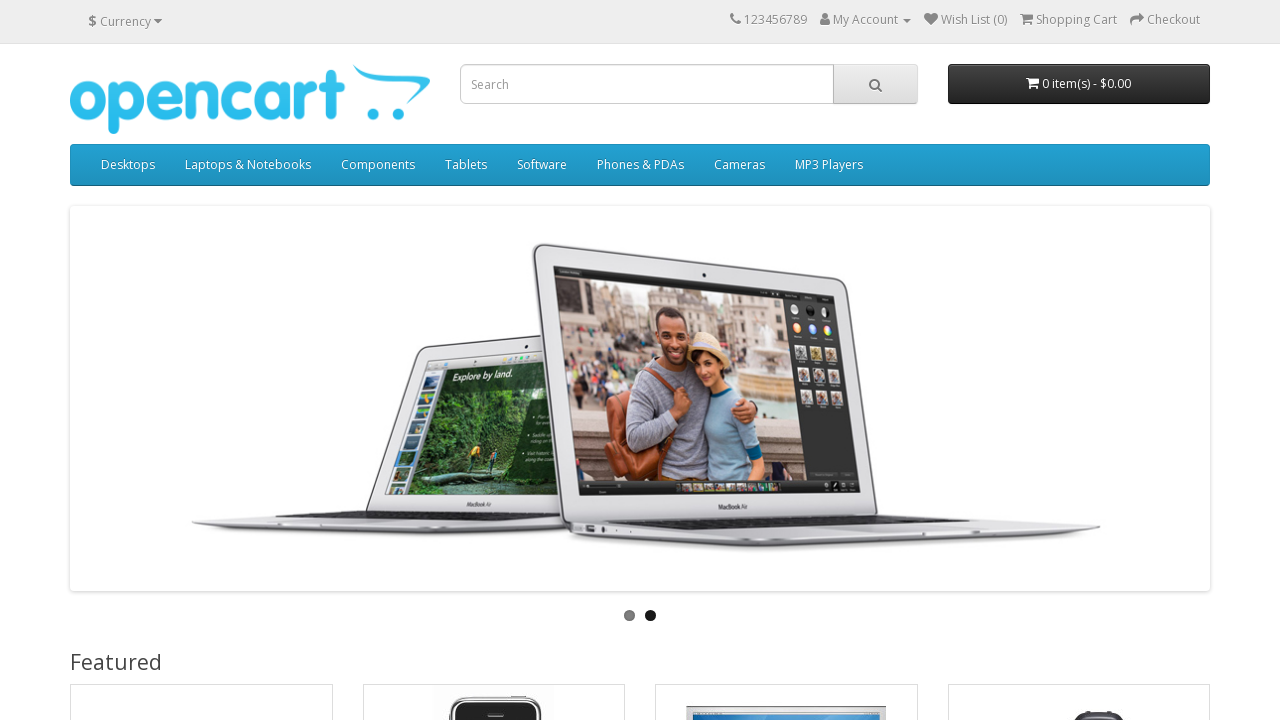

Retrieved all slider images
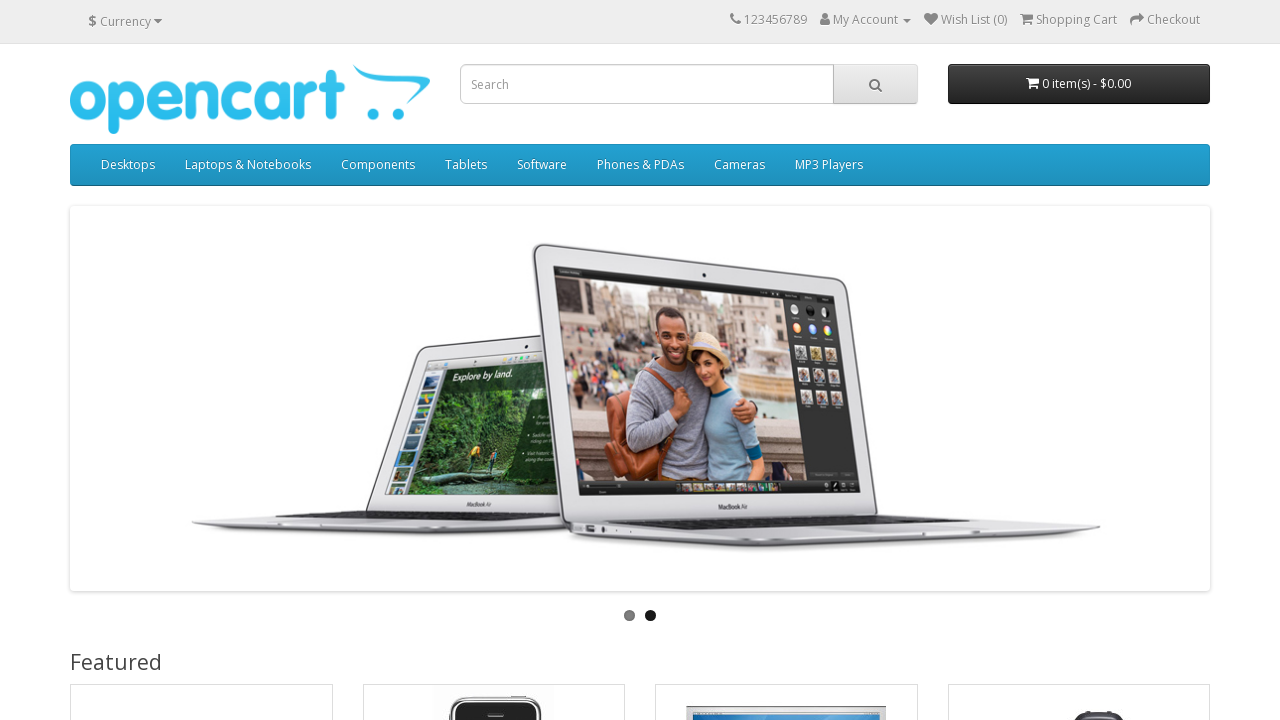

Retrieved bounding box for visible slider image
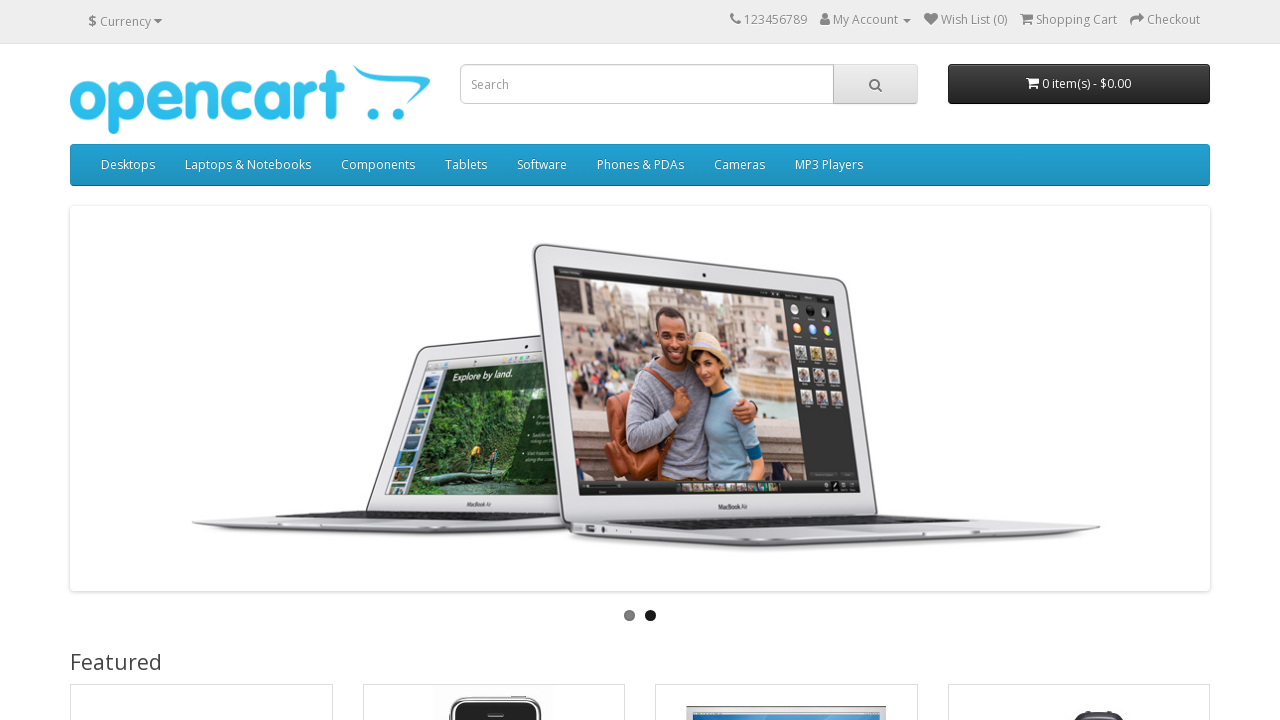

Verified slider image height is greater than 50 pixels
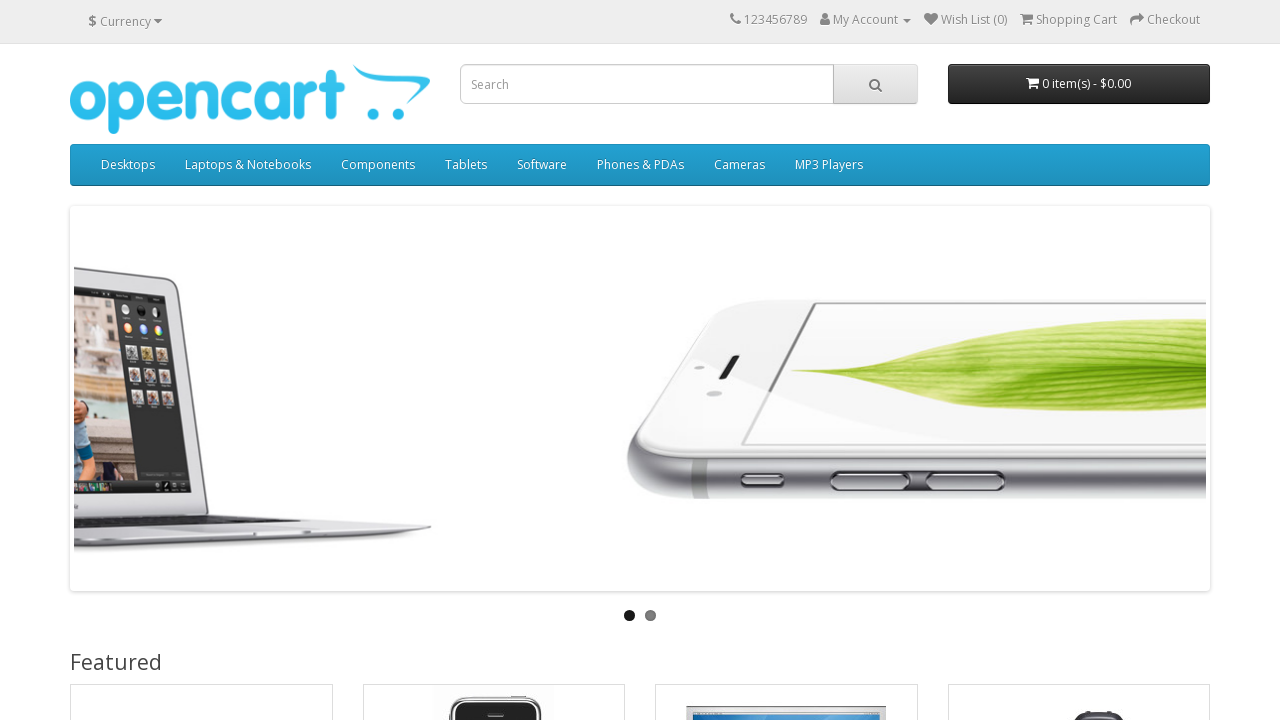

Verified slider image width is greater than 50 pixels
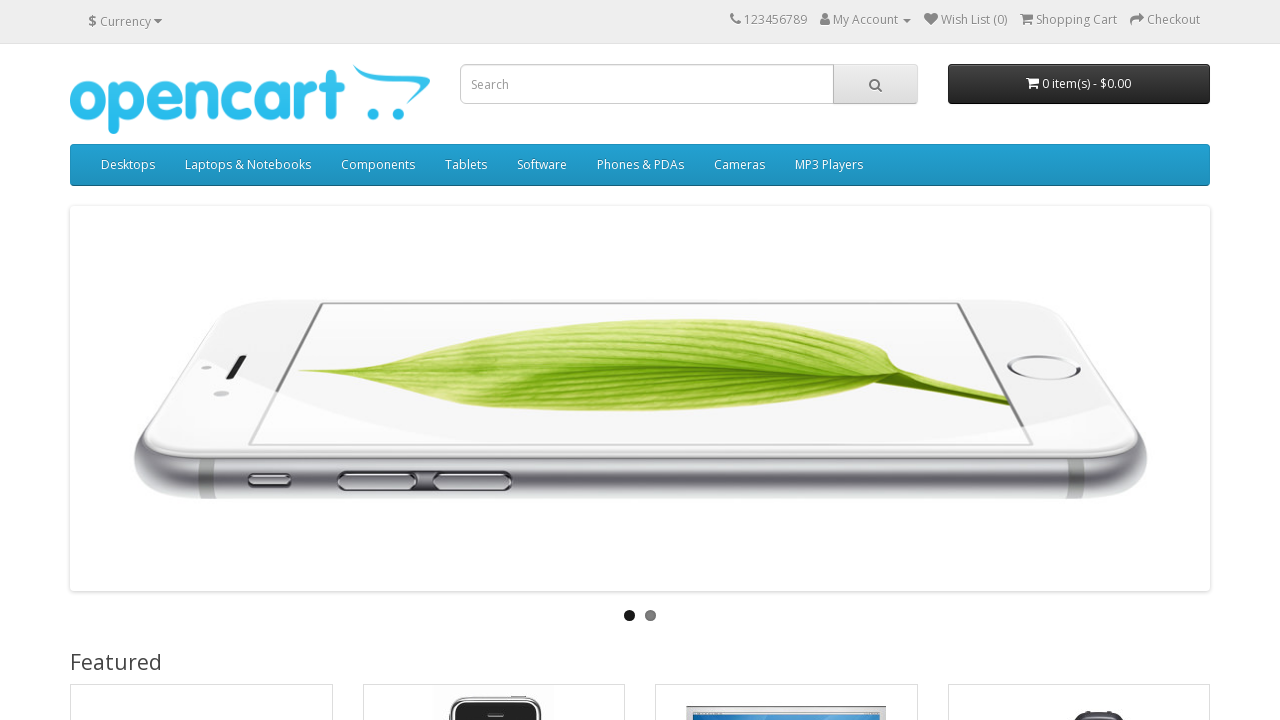

Retrieved bounding box for visible slider image
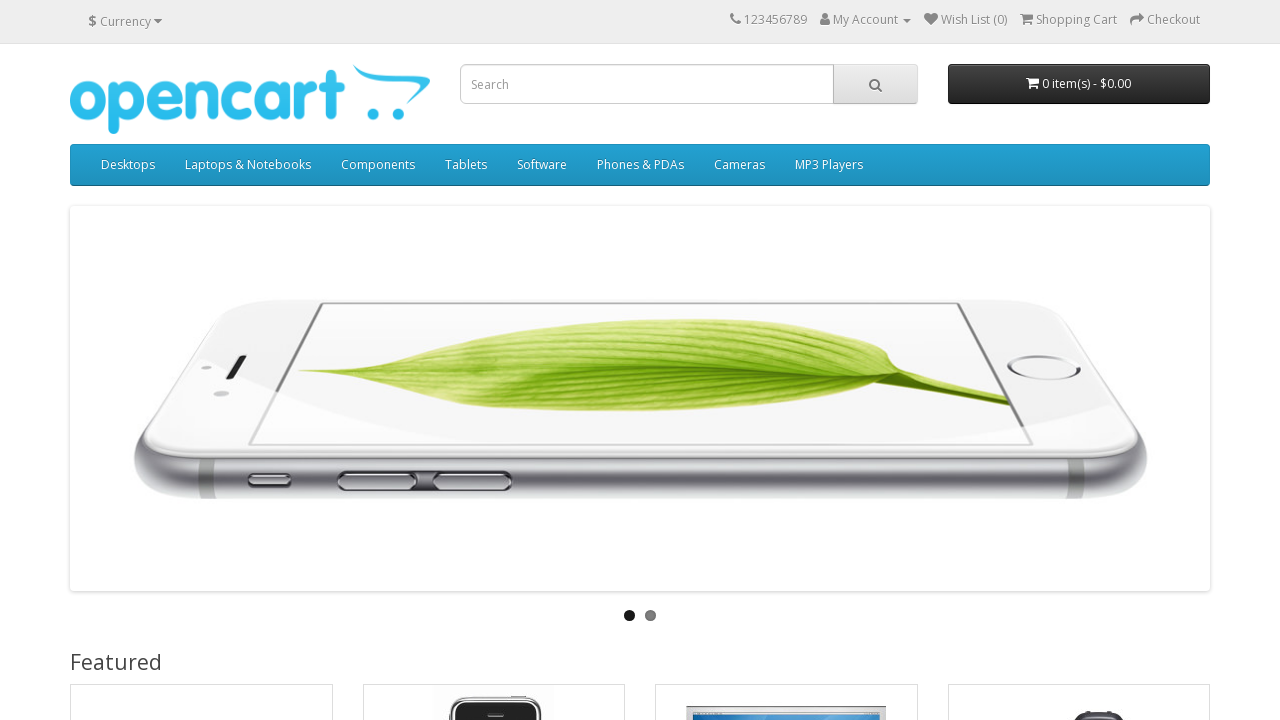

Verified slider image height is greater than 50 pixels
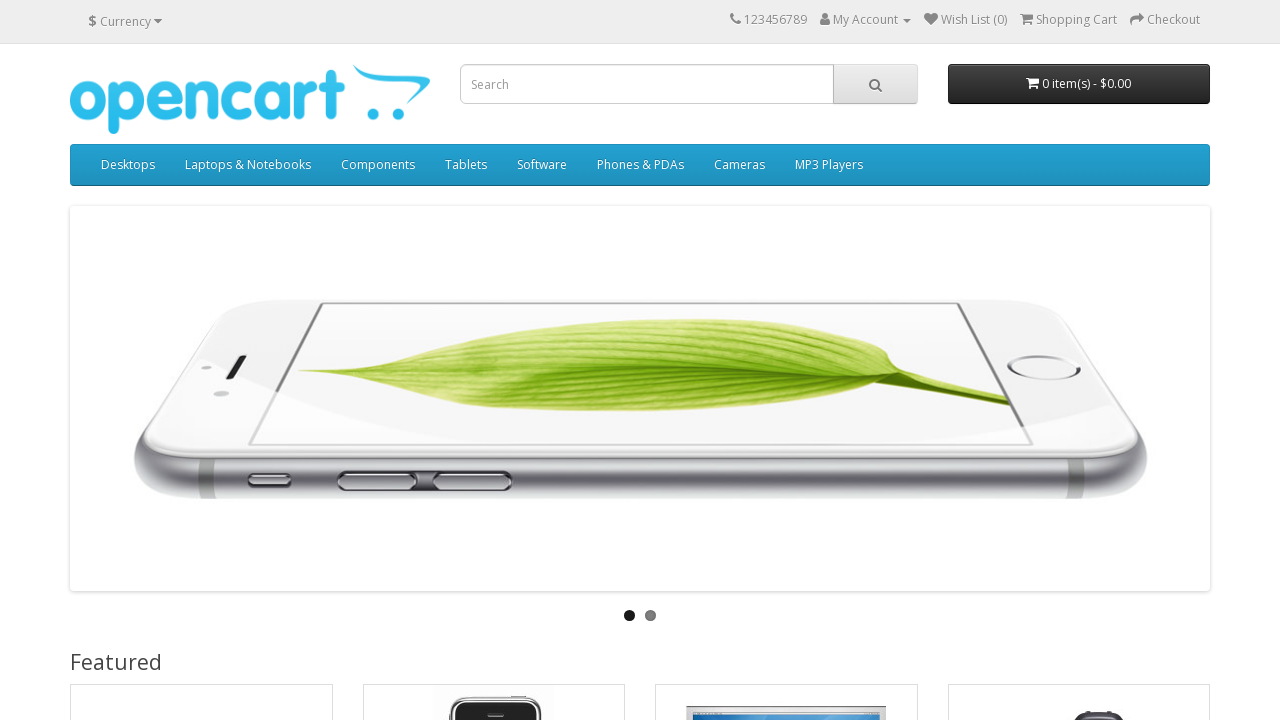

Verified slider image width is greater than 50 pixels
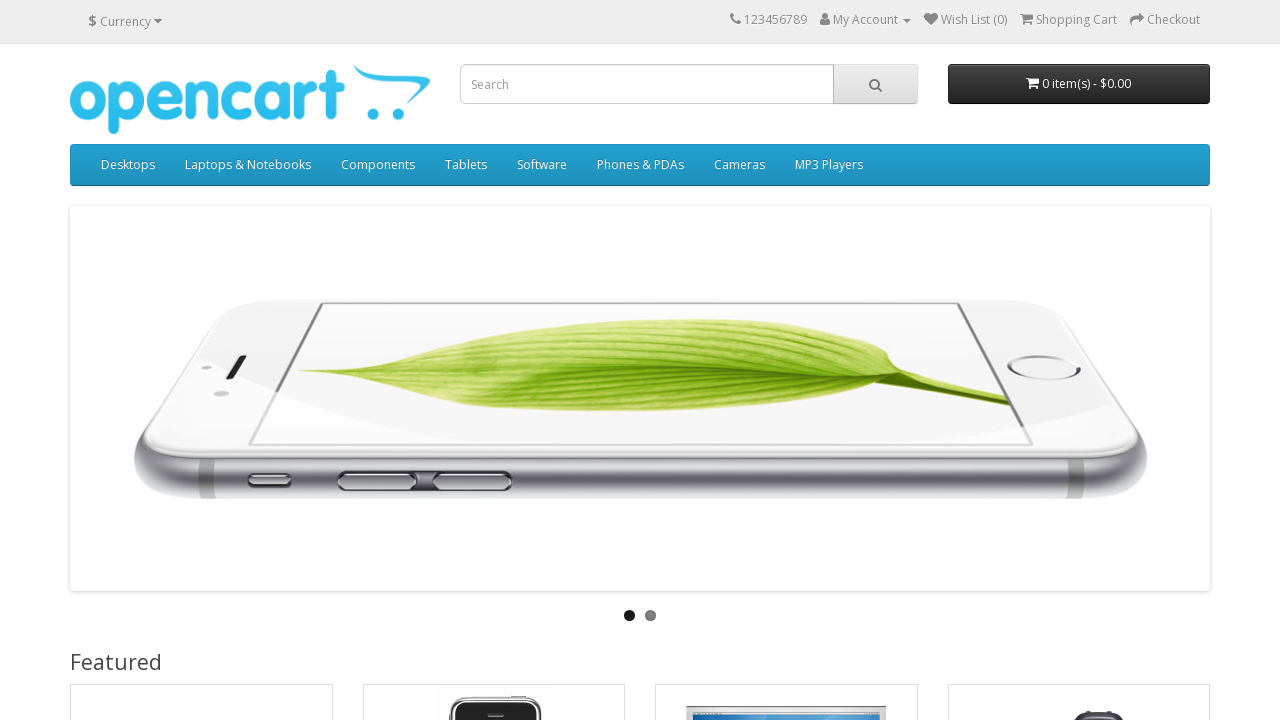

Retrieved bounding box for visible slider image
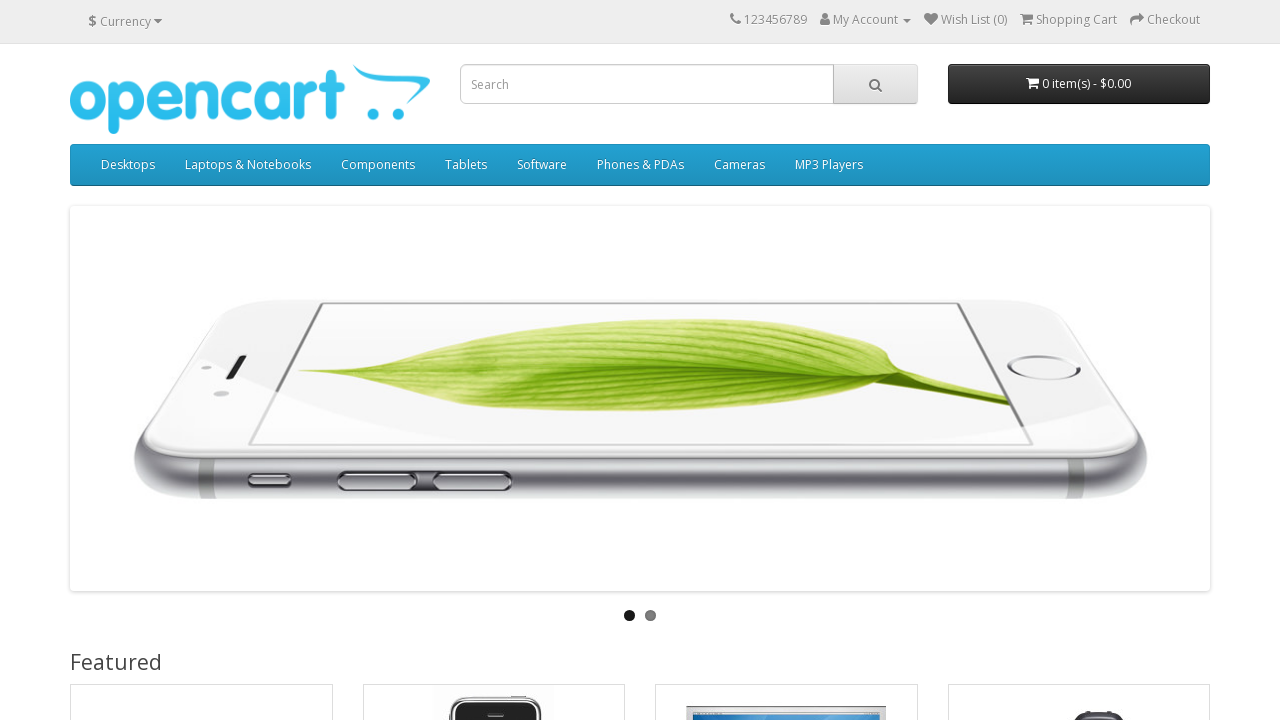

Verified slider image height is greater than 50 pixels
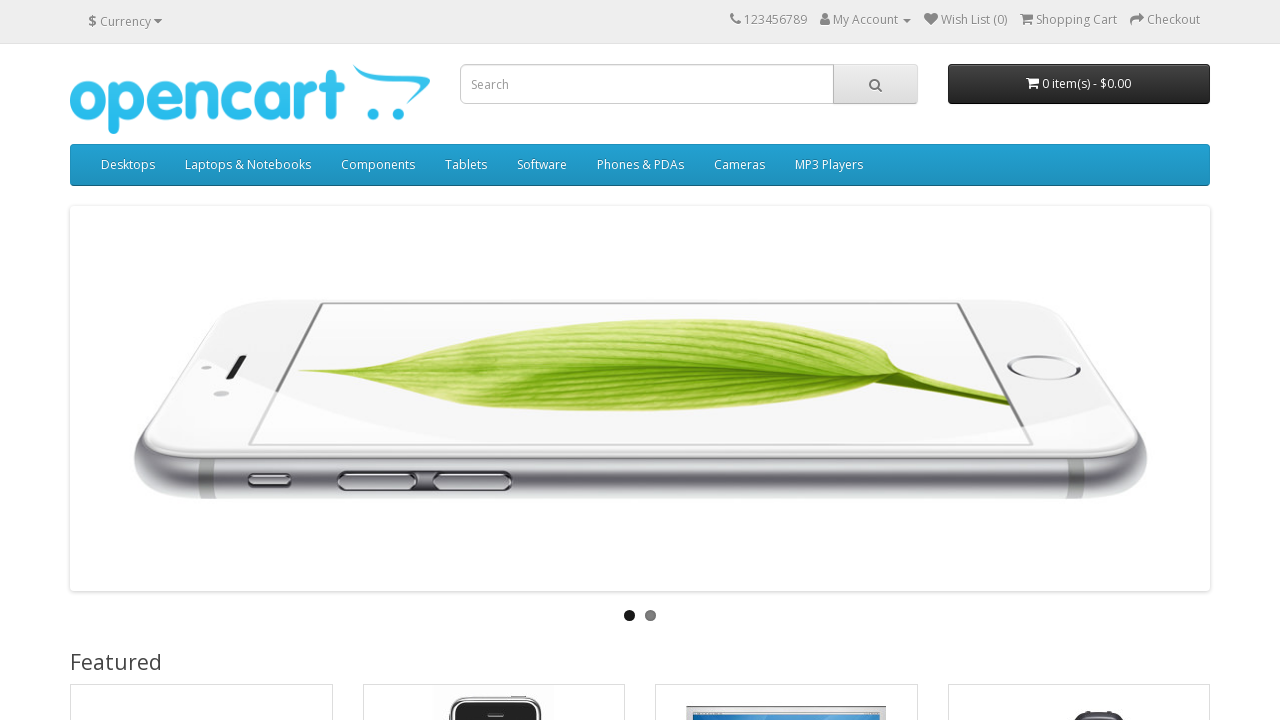

Verified slider image width is greater than 50 pixels
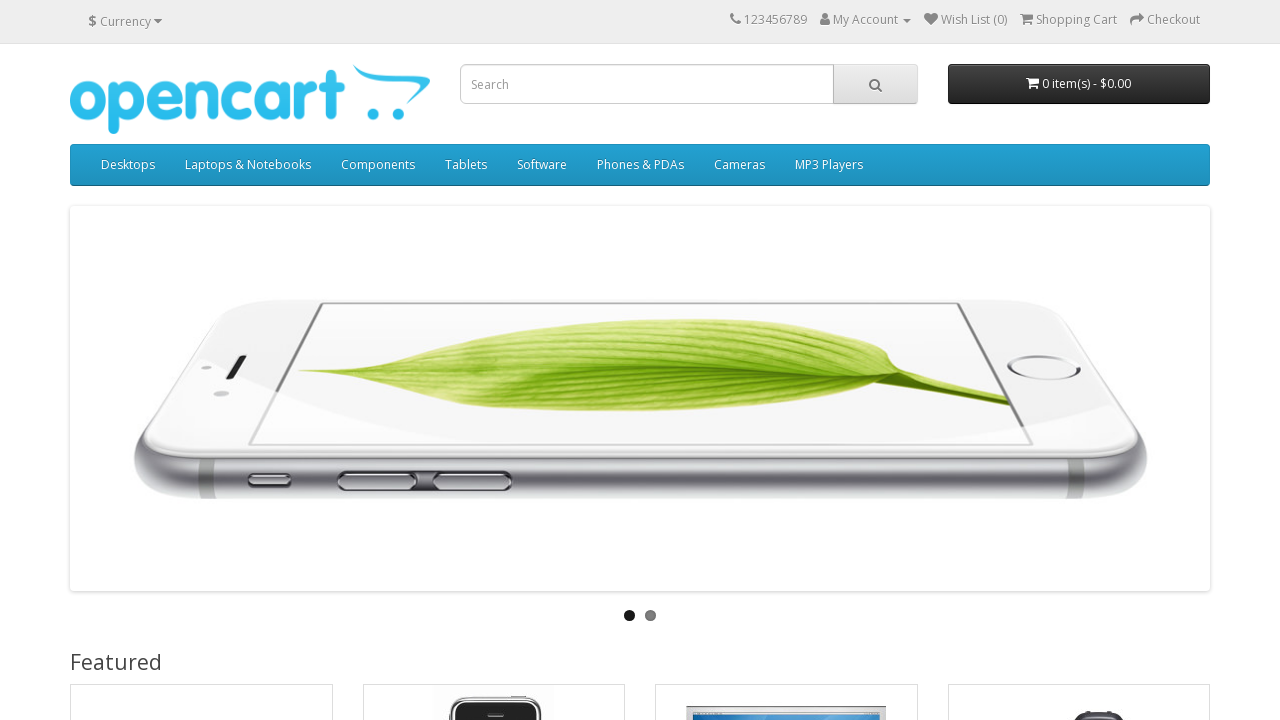

Retrieved bounding box for visible slider image
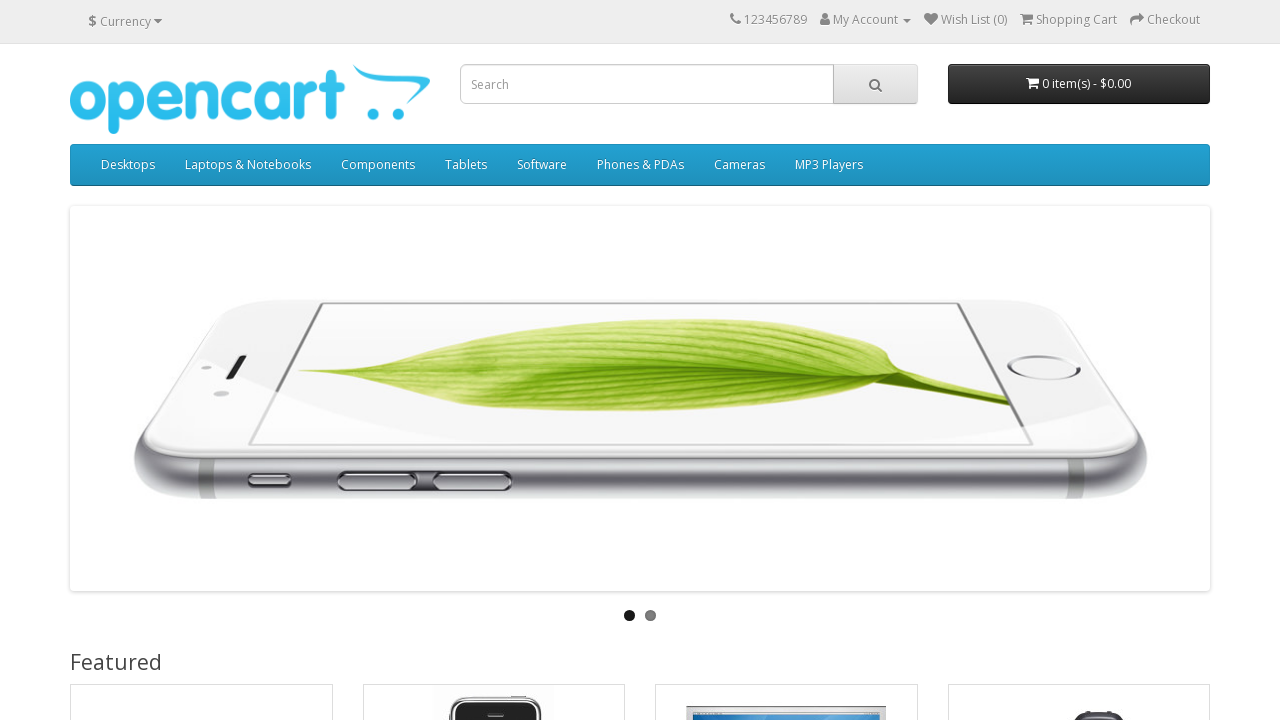

Verified slider image height is greater than 50 pixels
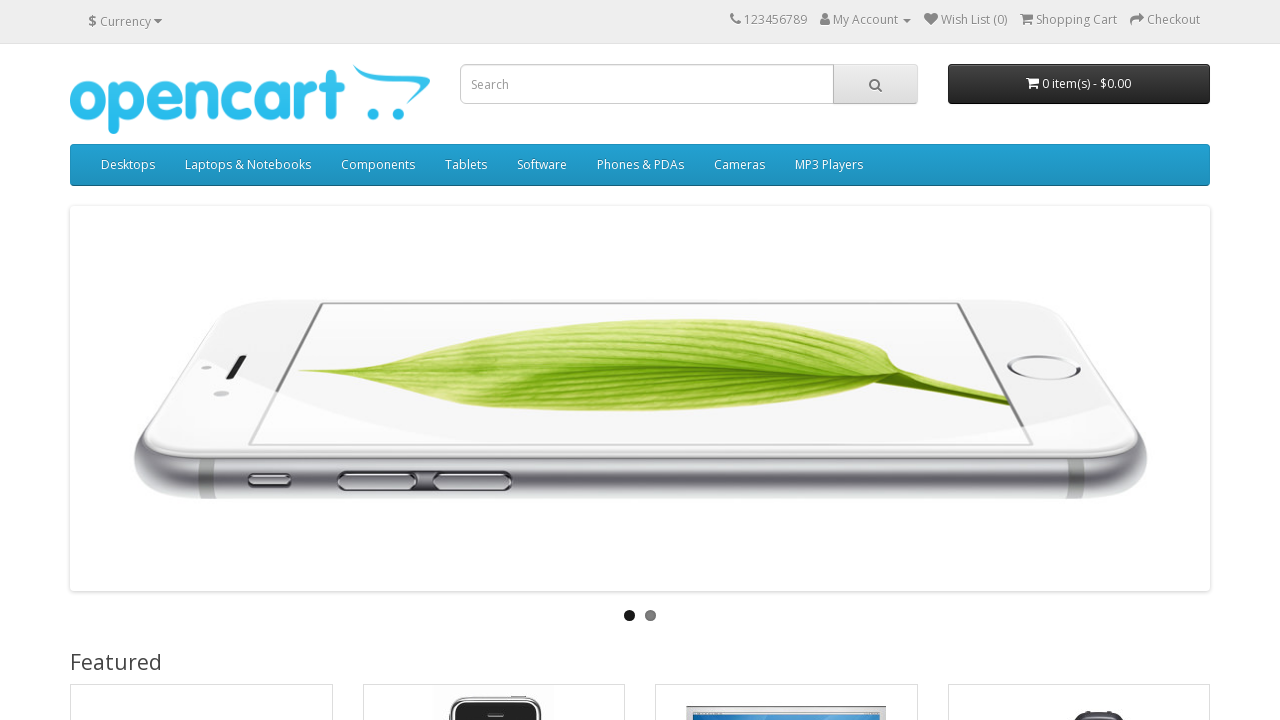

Verified slider image width is greater than 50 pixels
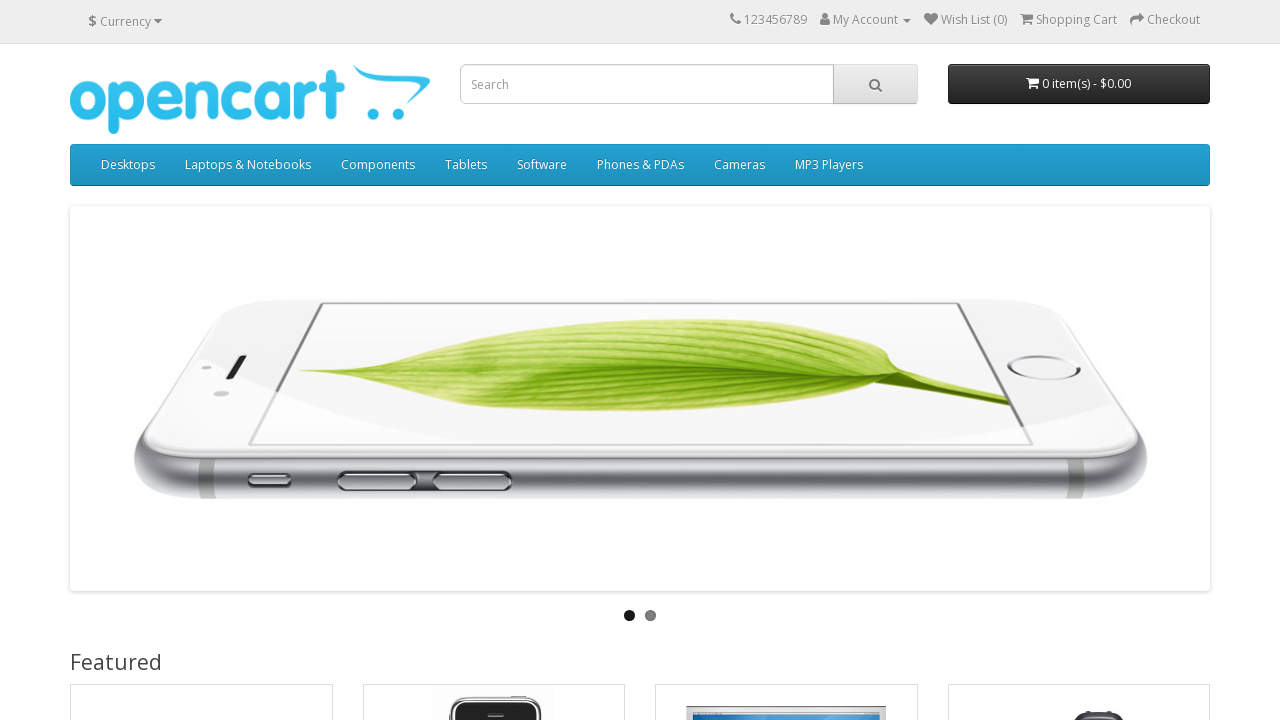

Retrieved bounding box for visible slider image
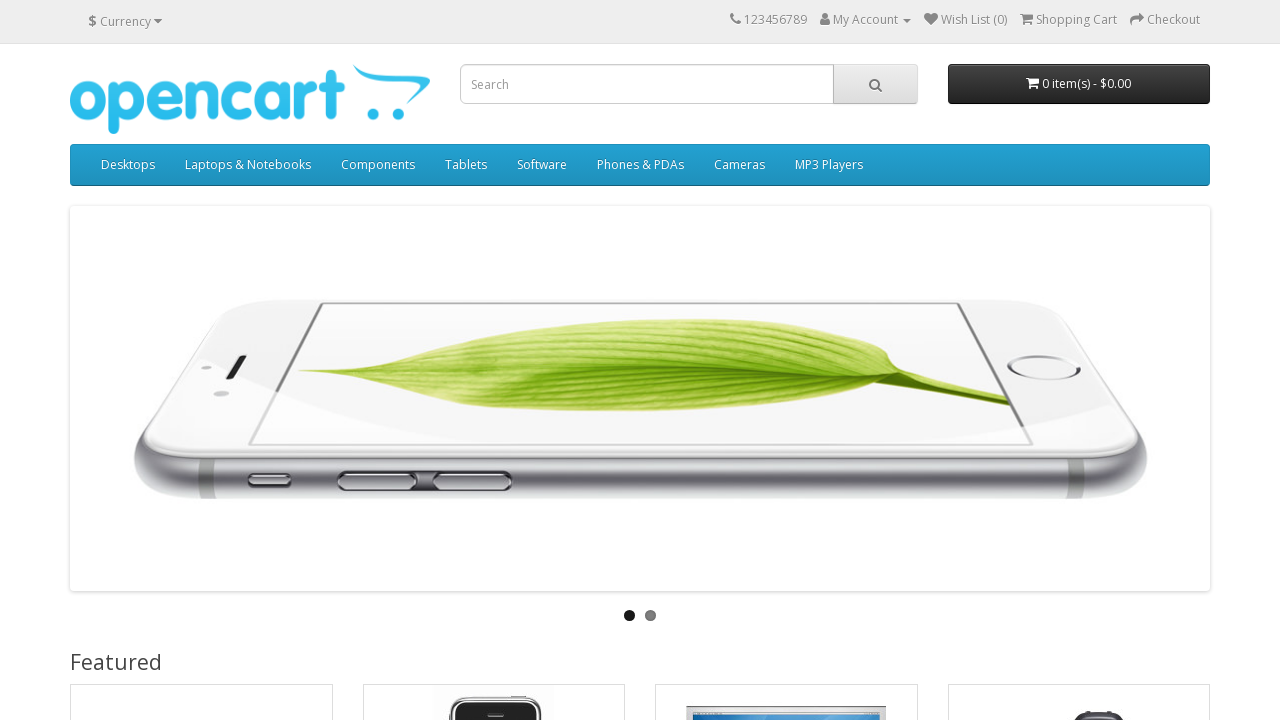

Verified slider image height is greater than 50 pixels
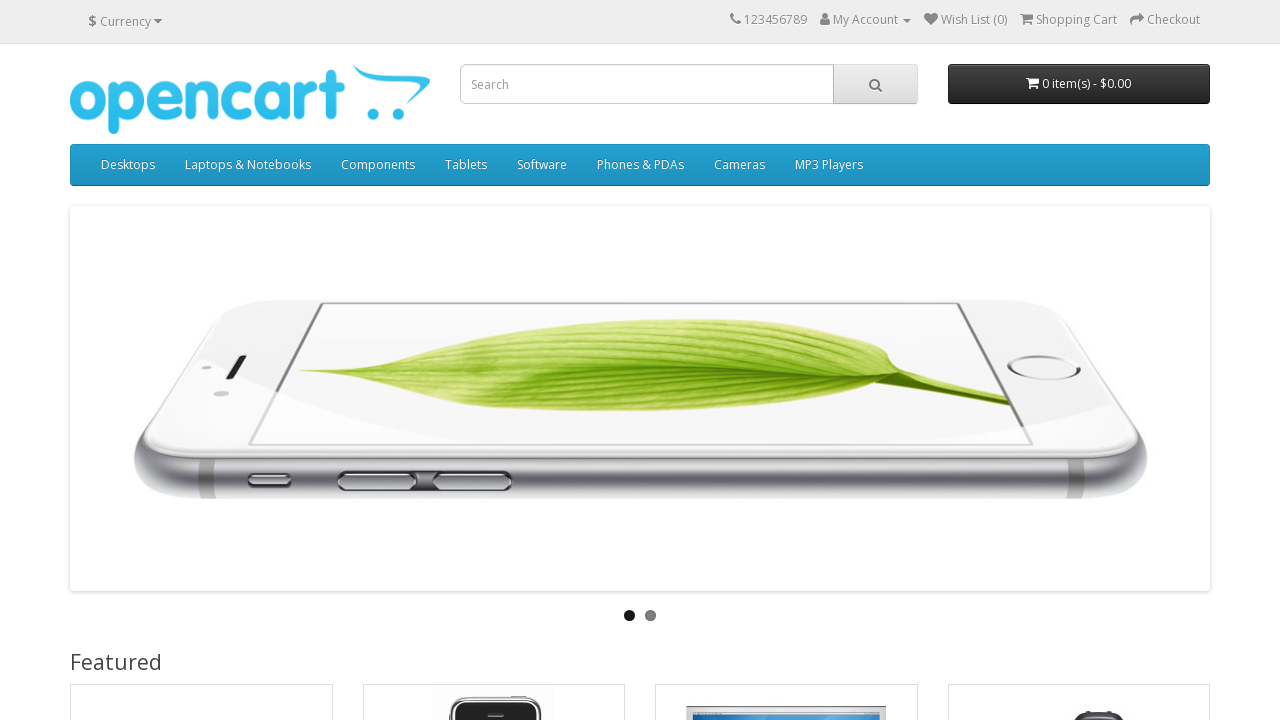

Verified slider image width is greater than 50 pixels
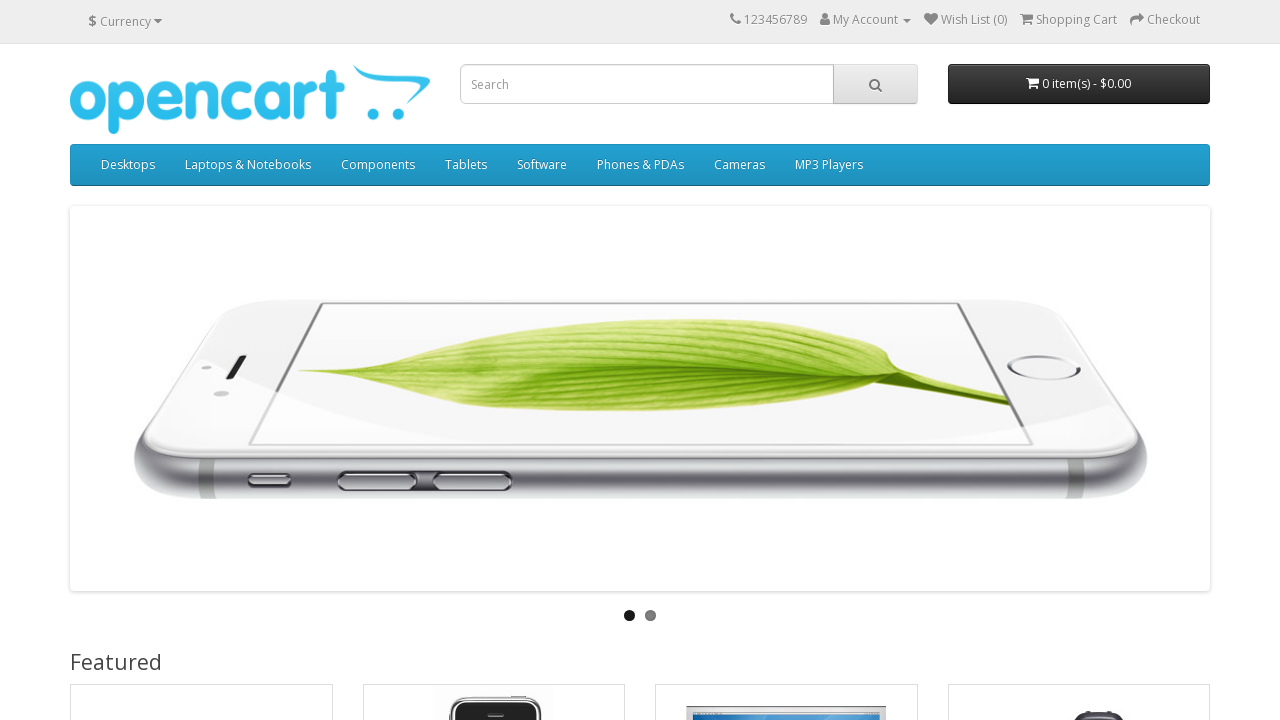

Retrieved bounding box for visible slider image
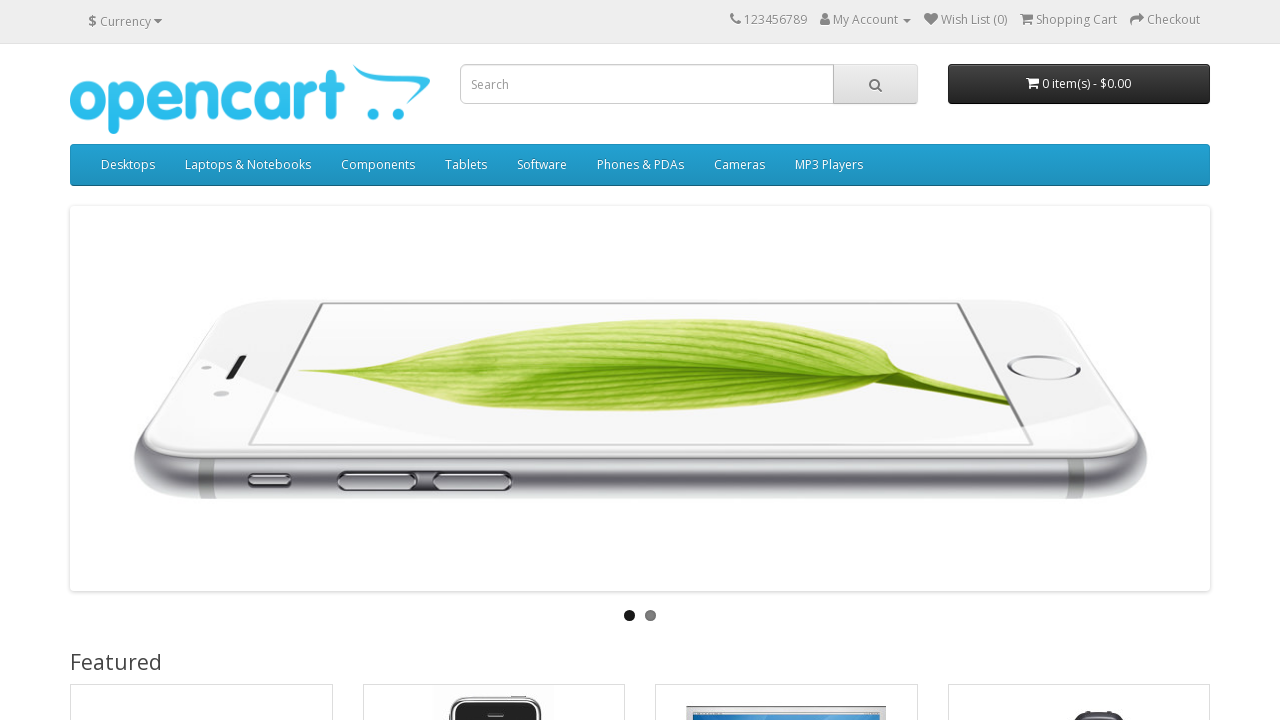

Verified slider image height is greater than 50 pixels
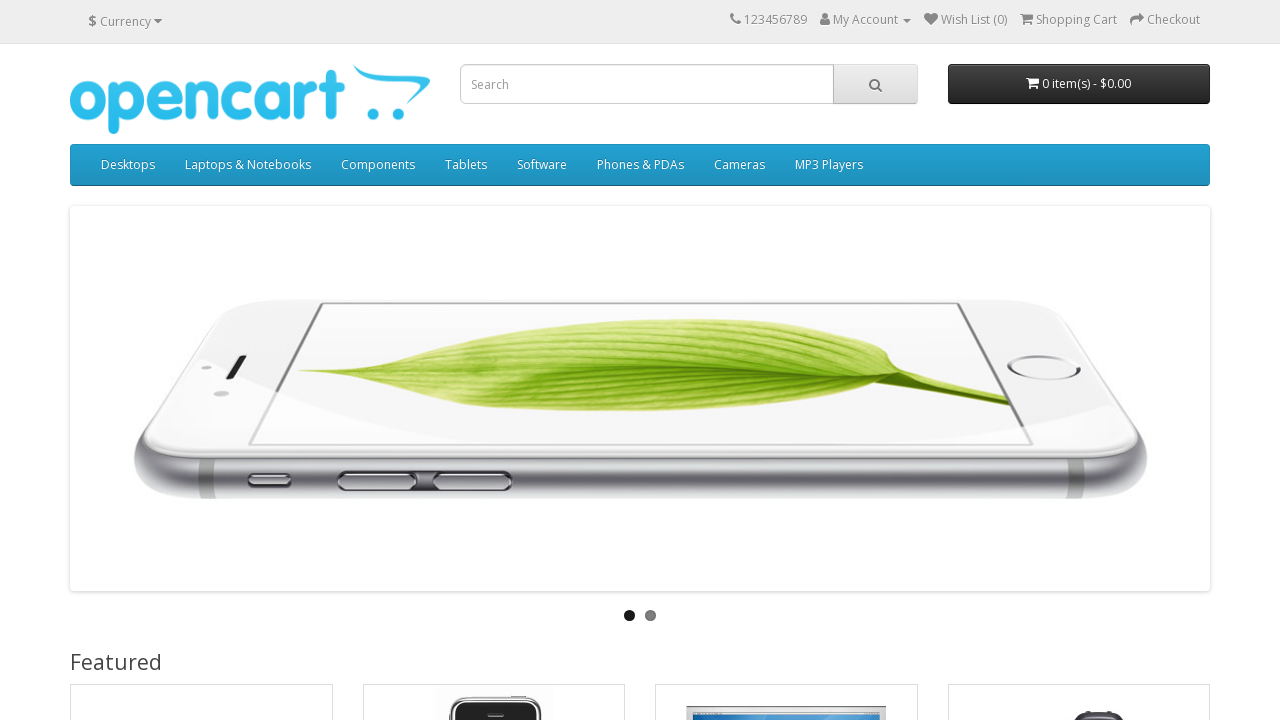

Verified slider image width is greater than 50 pixels
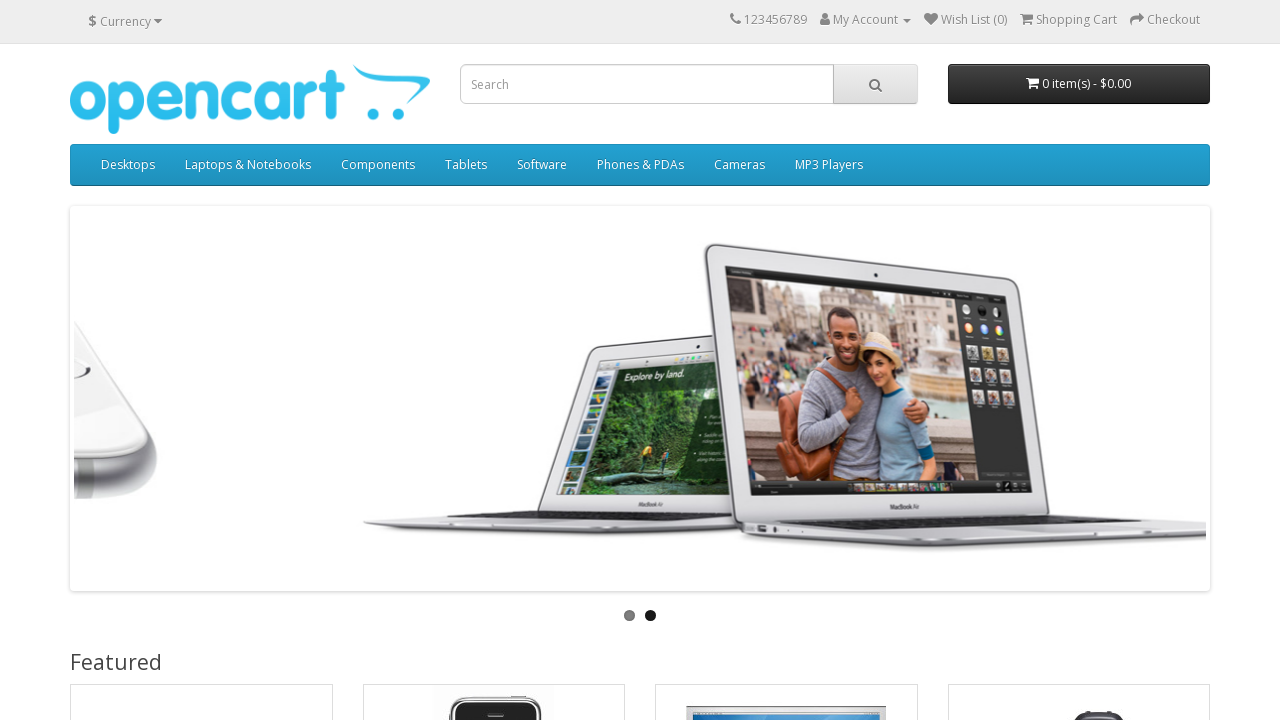

Retrieved bounding box for visible slider image
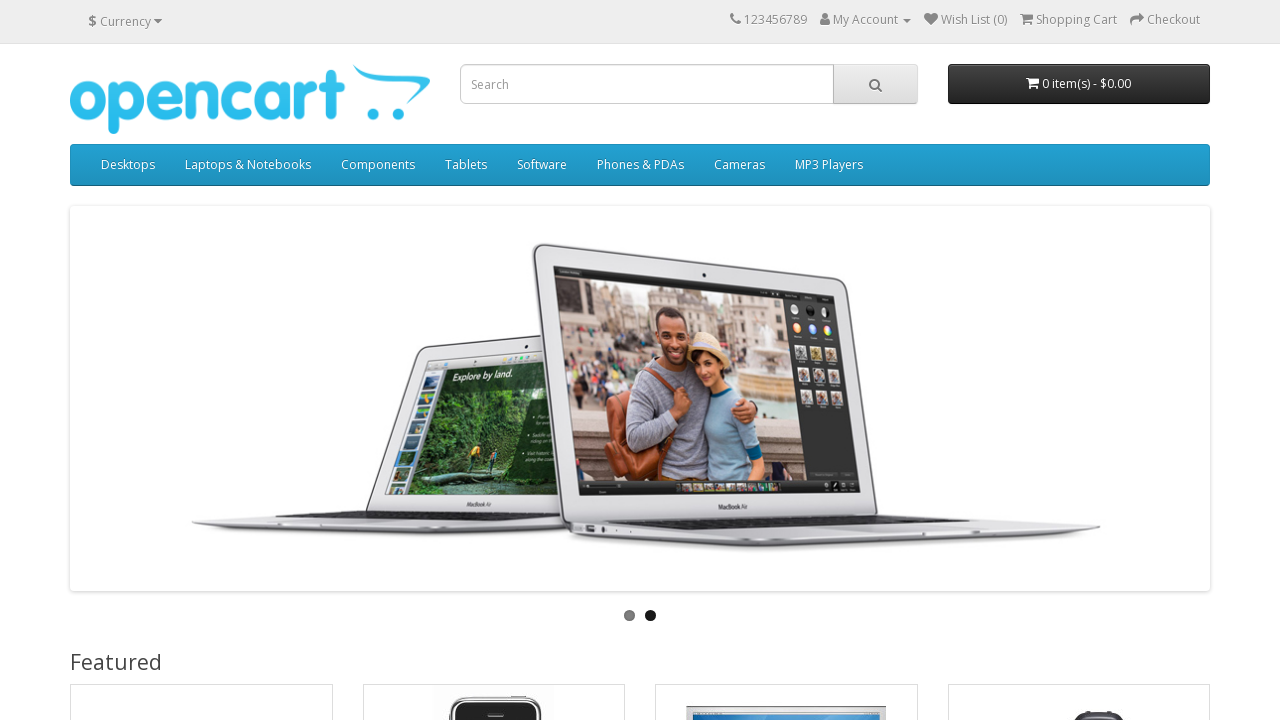

Verified slider image height is greater than 50 pixels
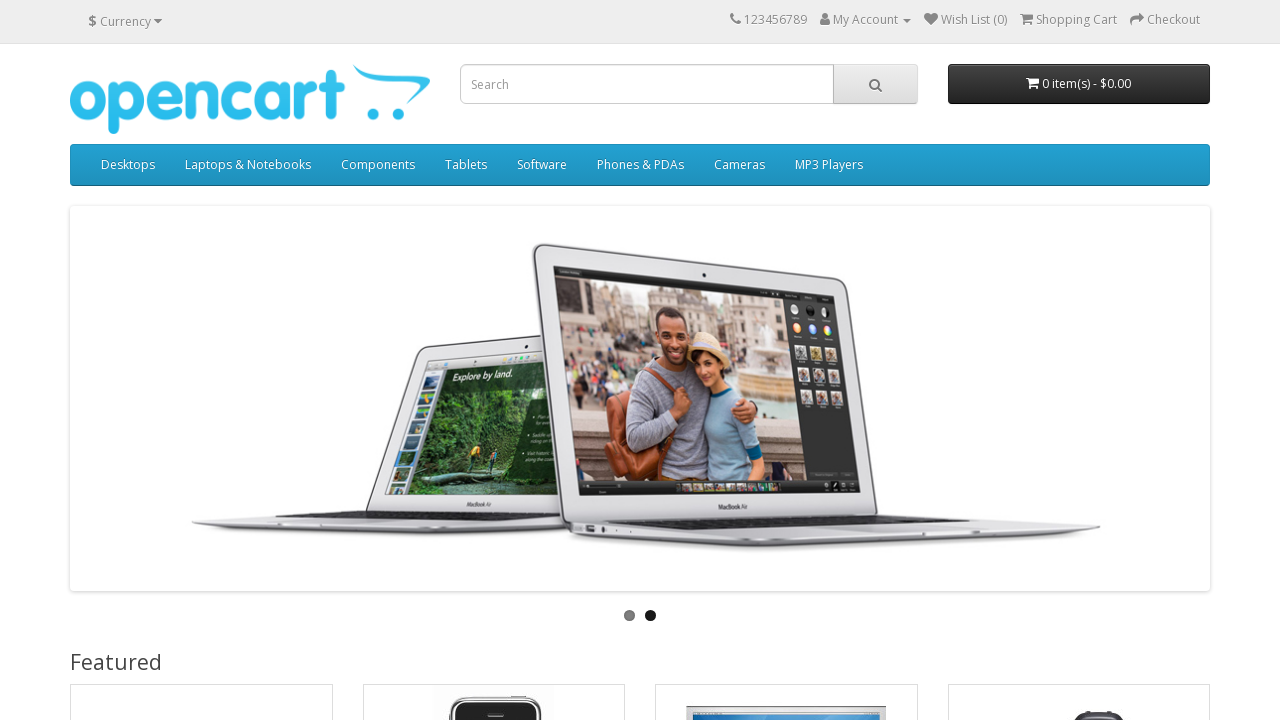

Verified slider image width is greater than 50 pixels
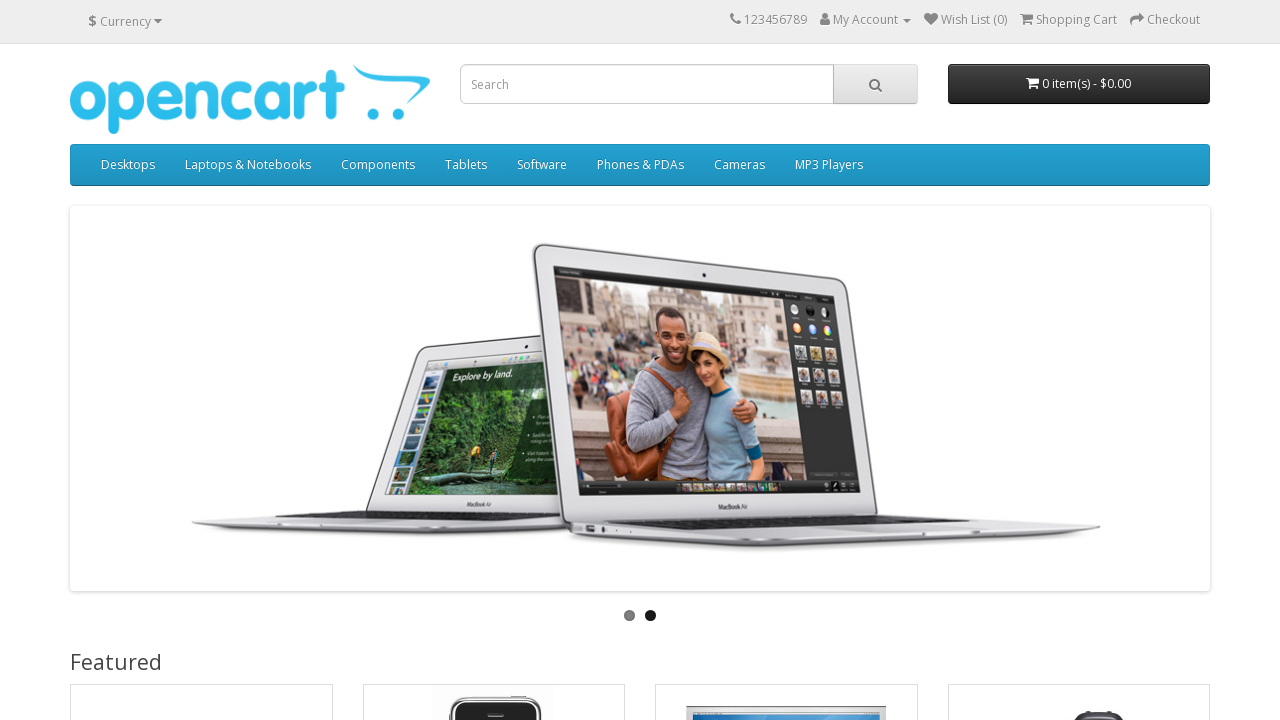

Retrieved bounding box for visible slider image
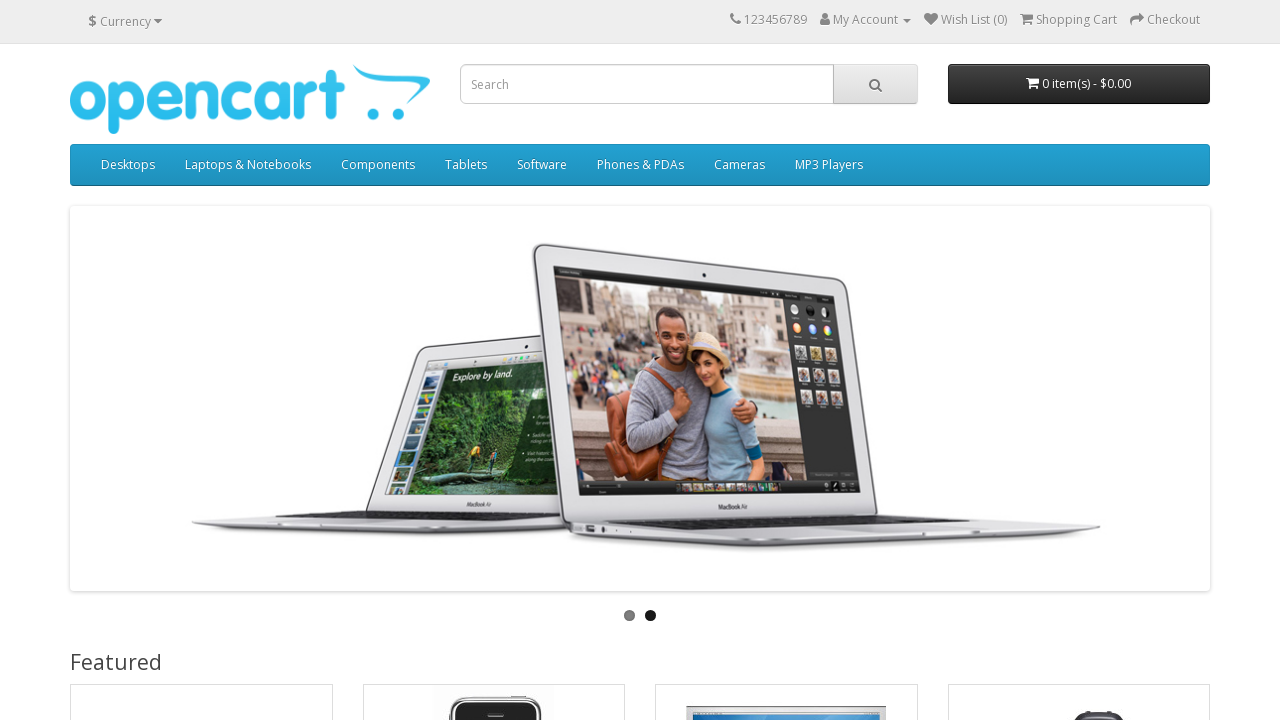

Verified slider image height is greater than 50 pixels
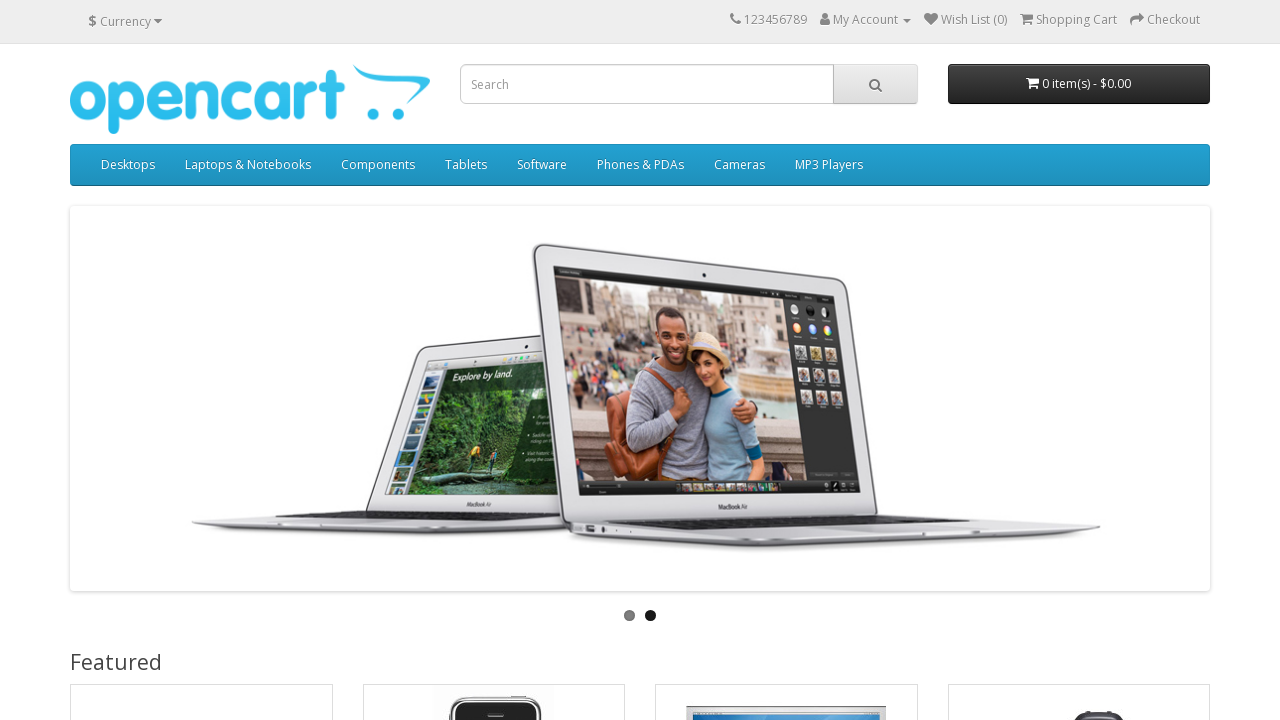

Verified slider image width is greater than 50 pixels
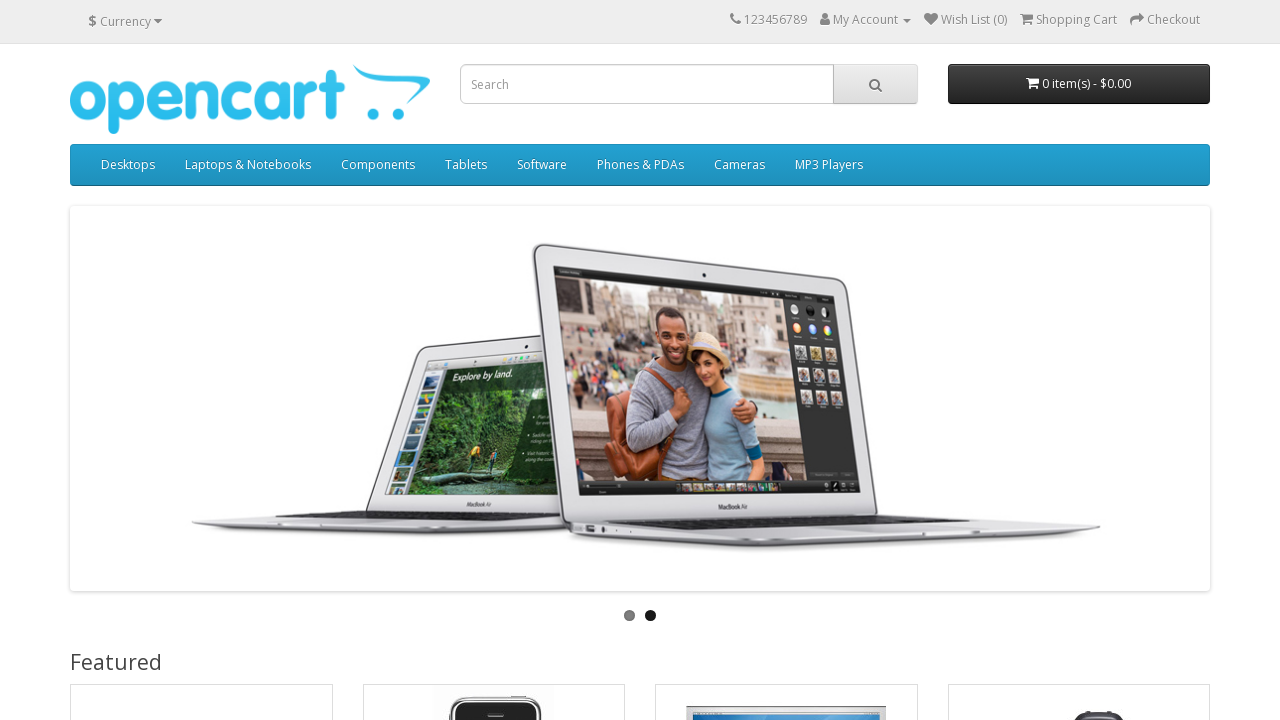

Retrieved bounding box for visible slider image
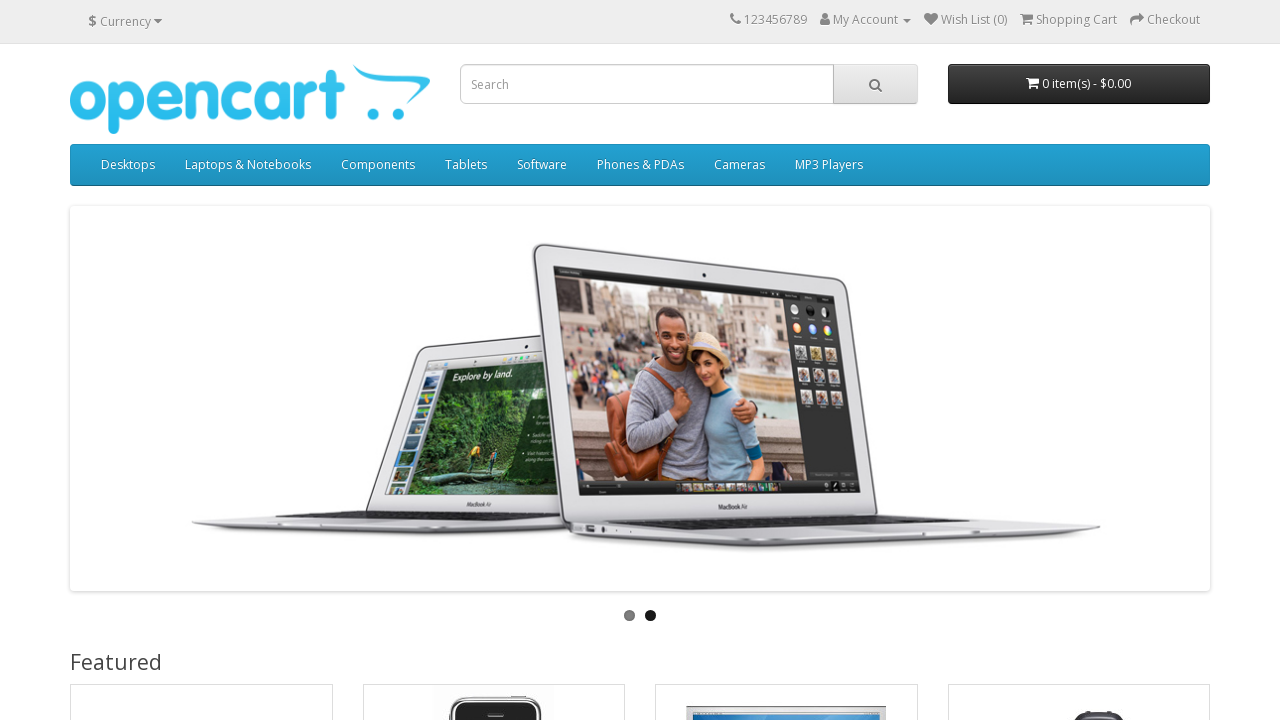

Verified slider image height is greater than 50 pixels
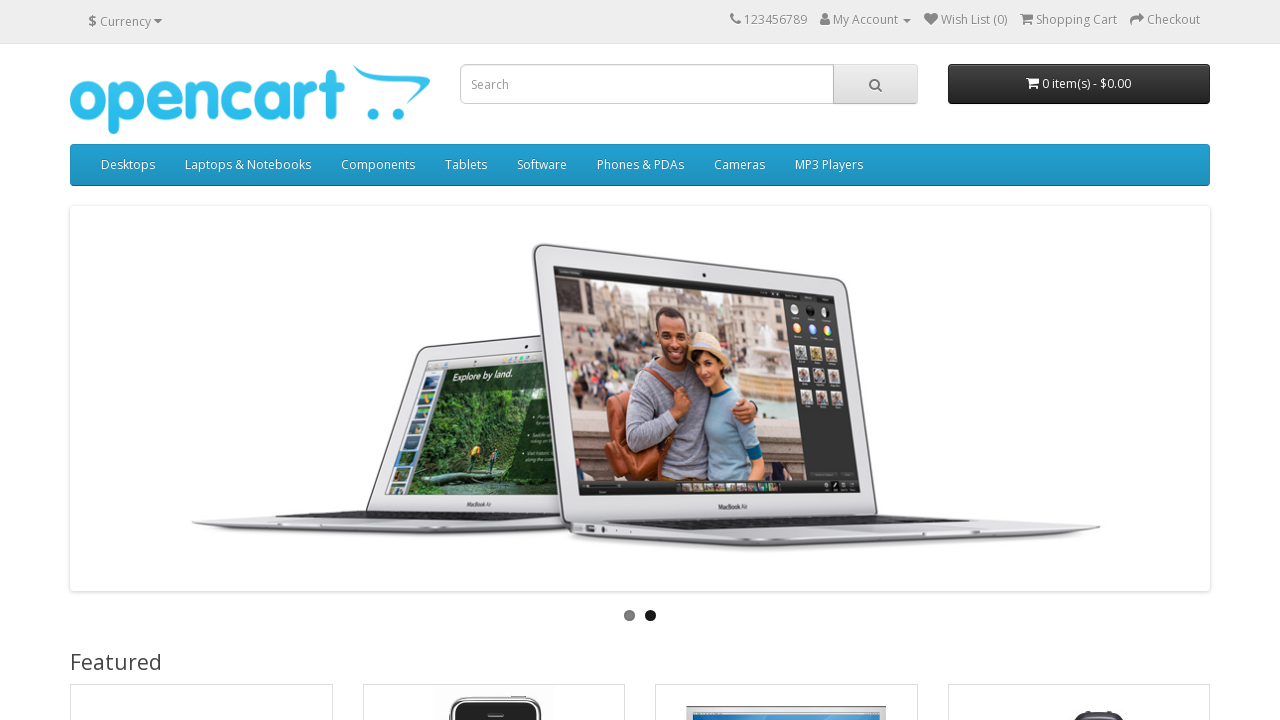

Verified slider image width is greater than 50 pixels
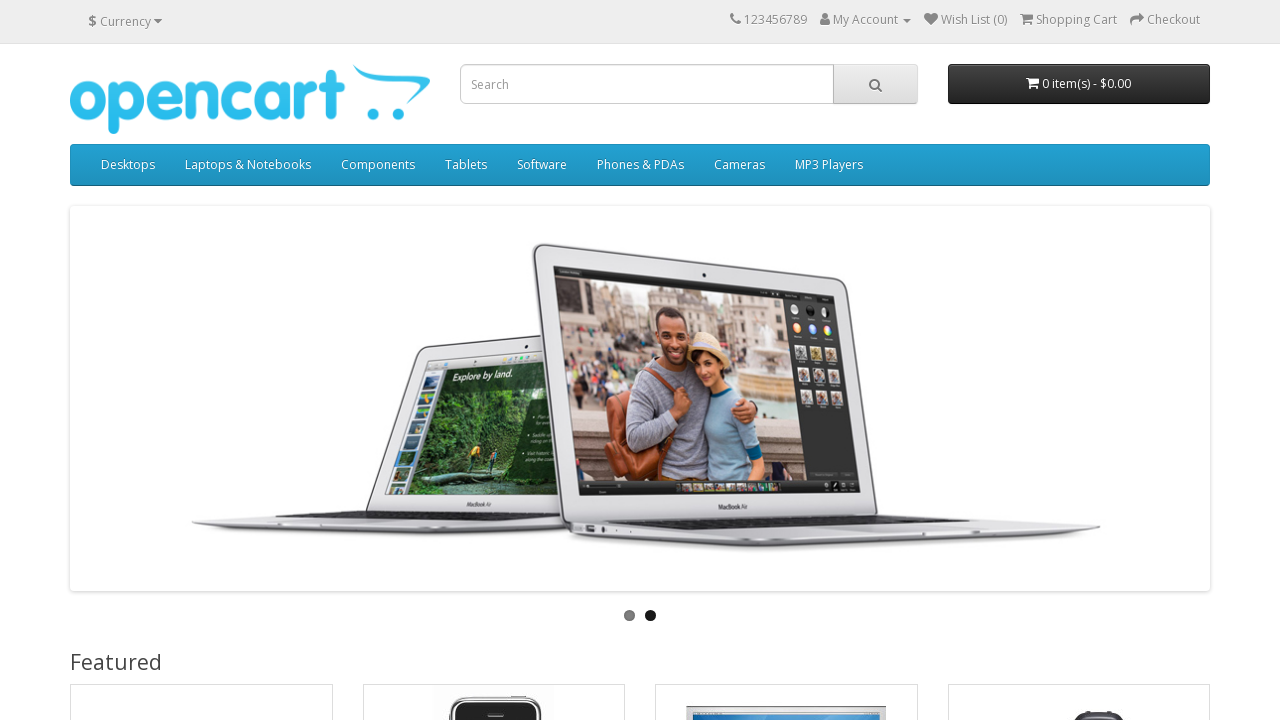

Retrieved bounding box for visible slider image
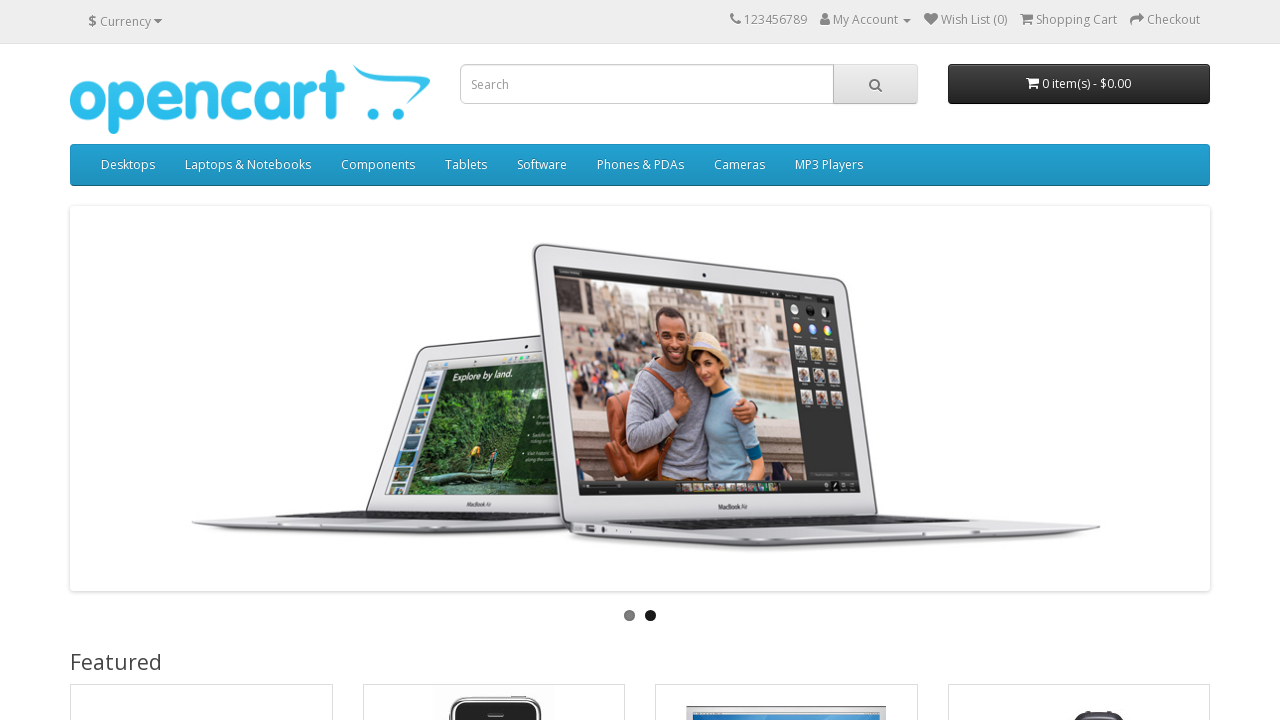

Verified slider image height is greater than 50 pixels
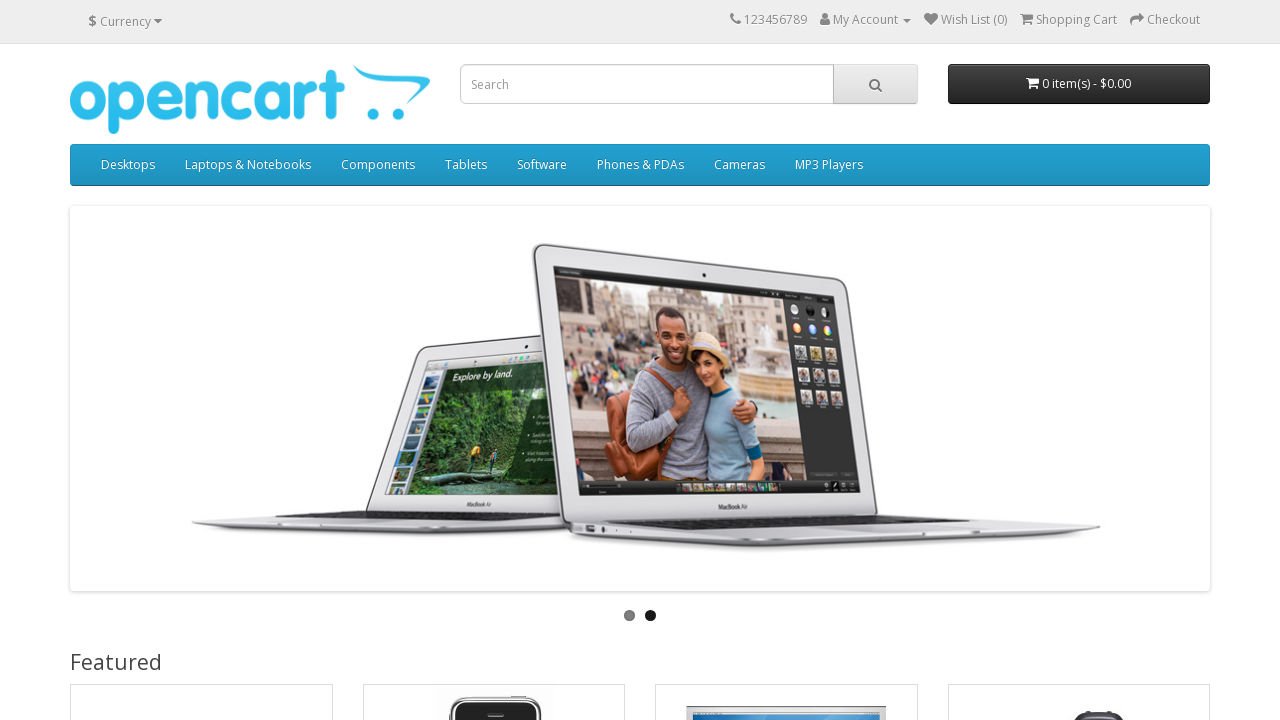

Verified slider image width is greater than 50 pixels
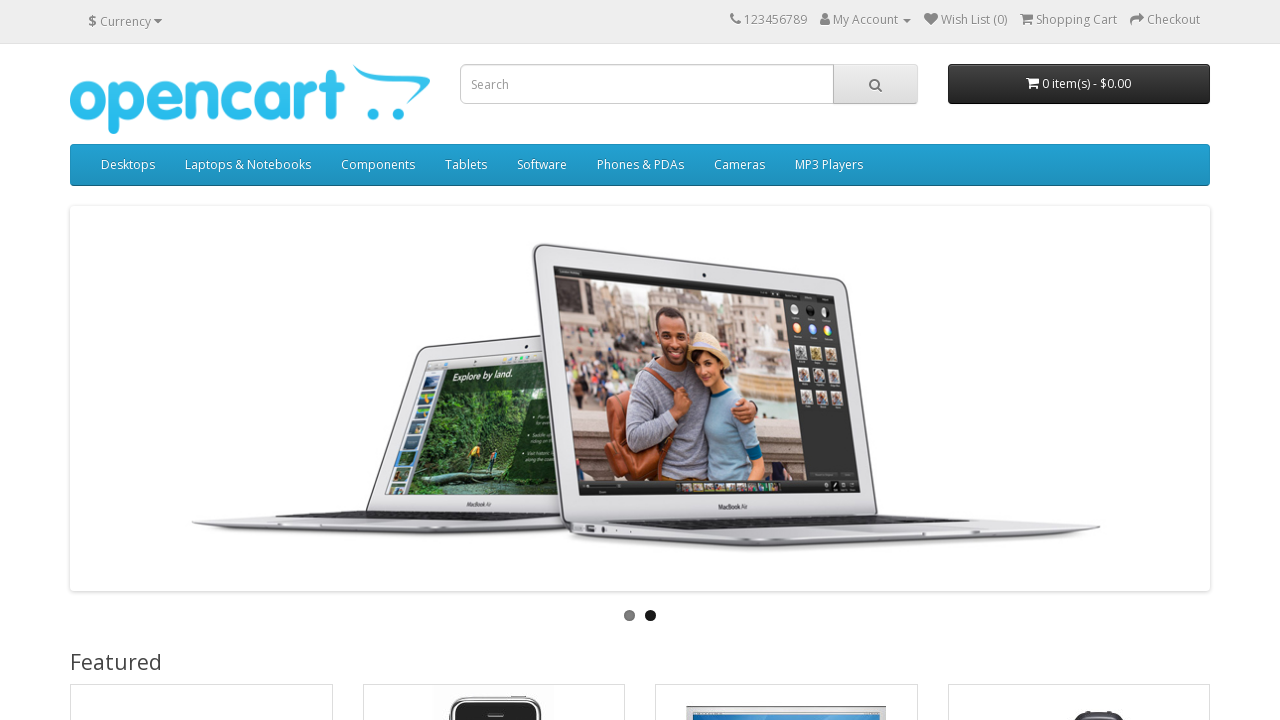

Retrieved bounding box for visible slider image
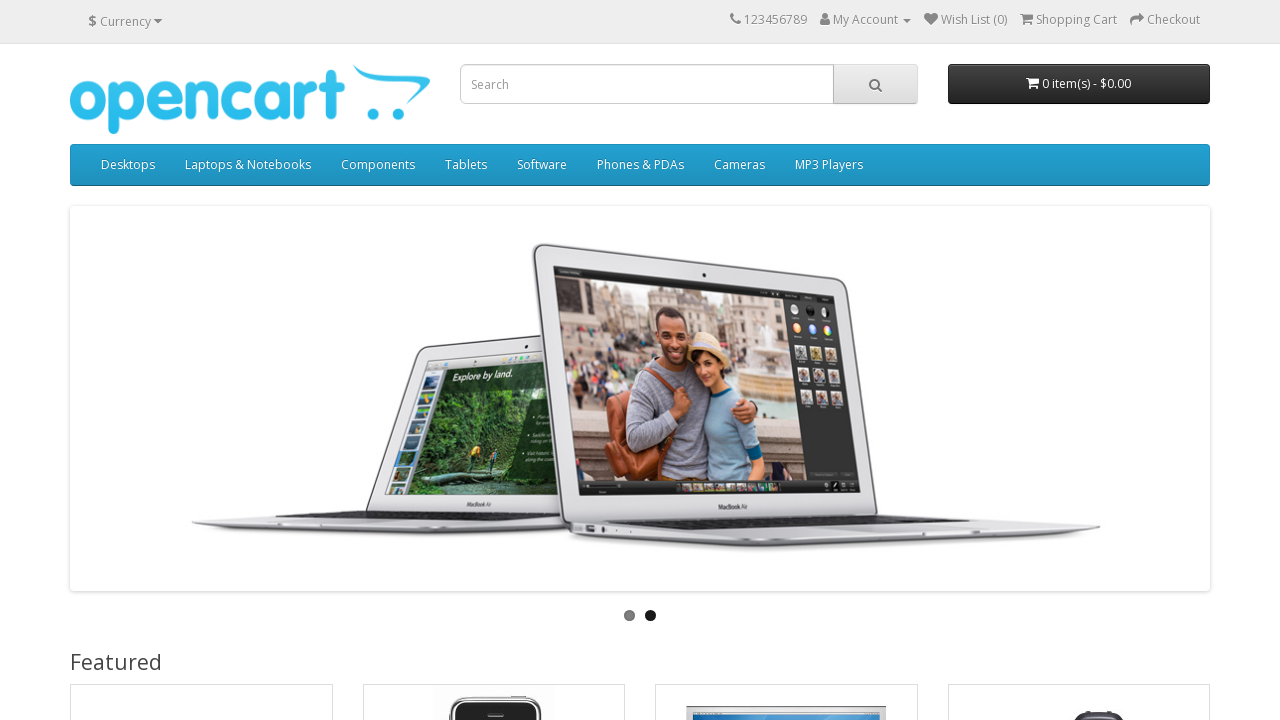

Verified slider image height is greater than 50 pixels
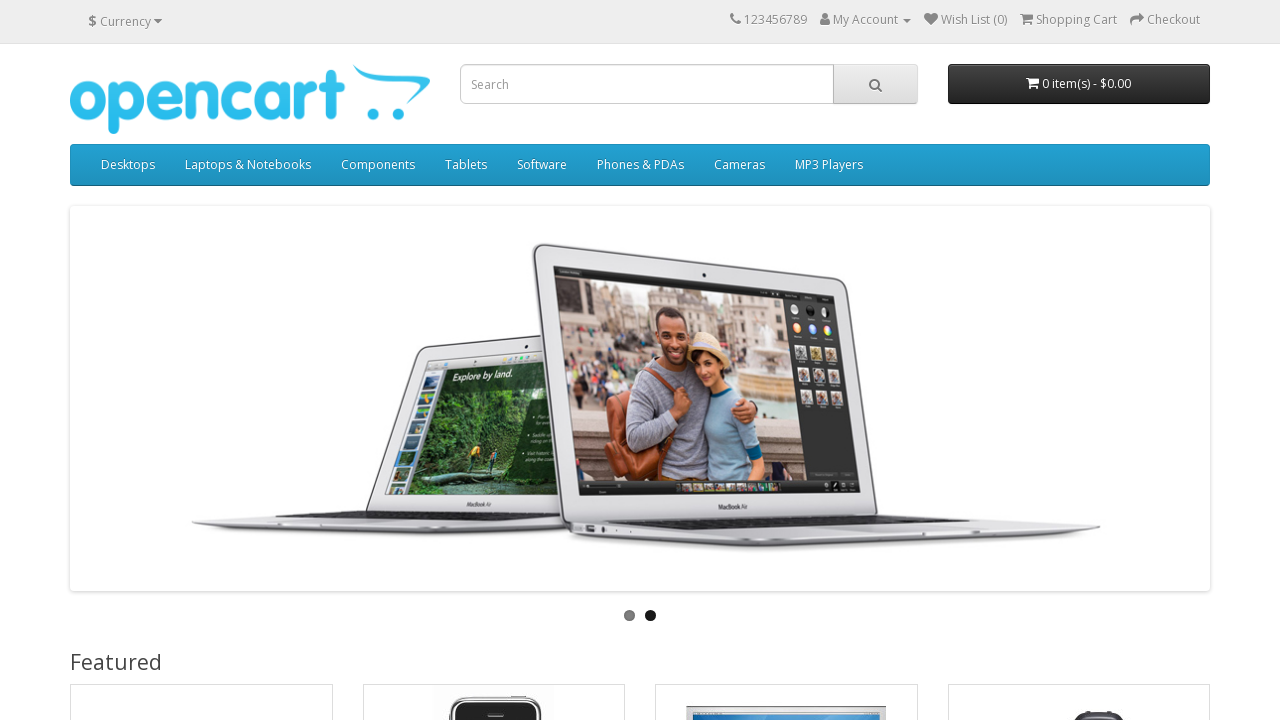

Verified slider image width is greater than 50 pixels
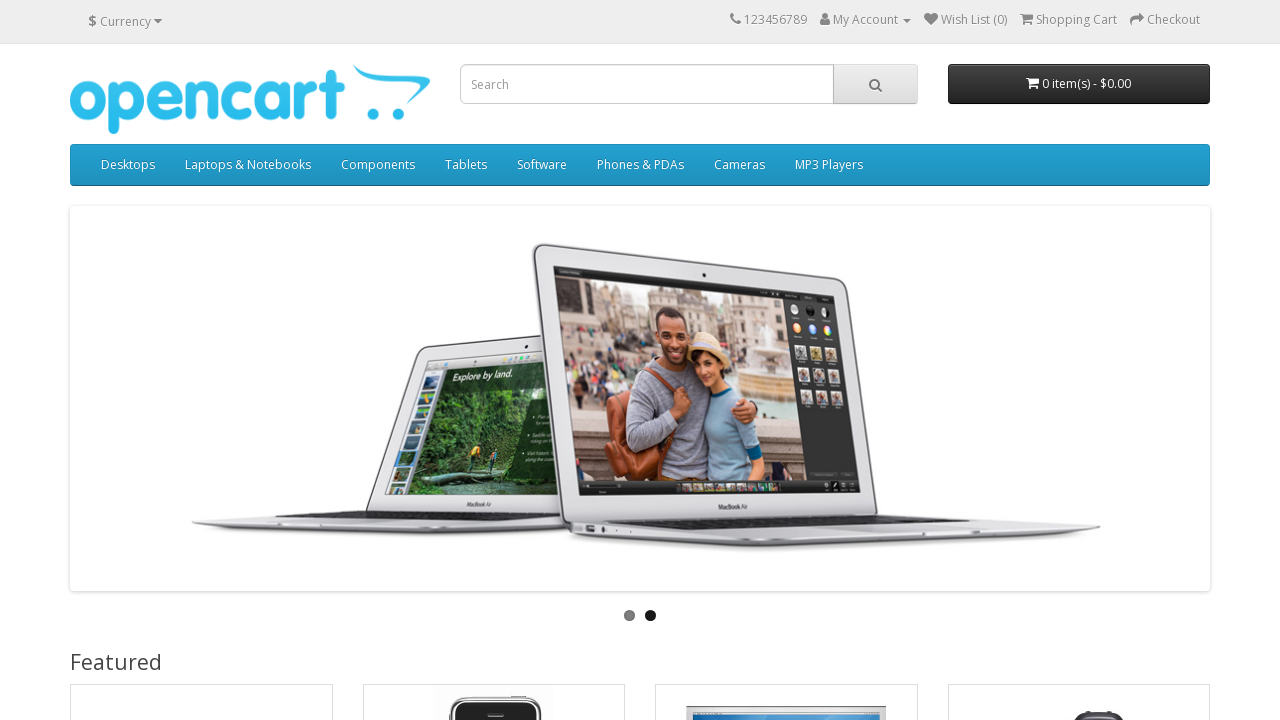

Retrieved bounding box for visible slider image
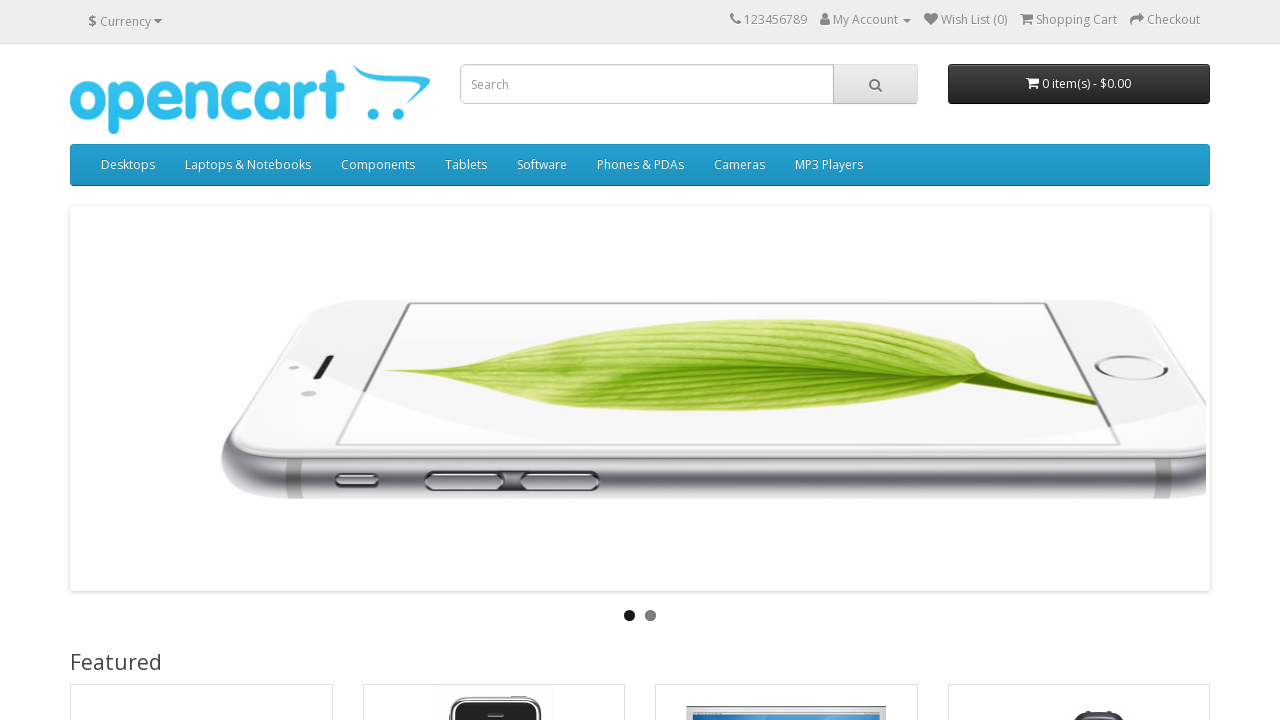

Verified slider image height is greater than 50 pixels
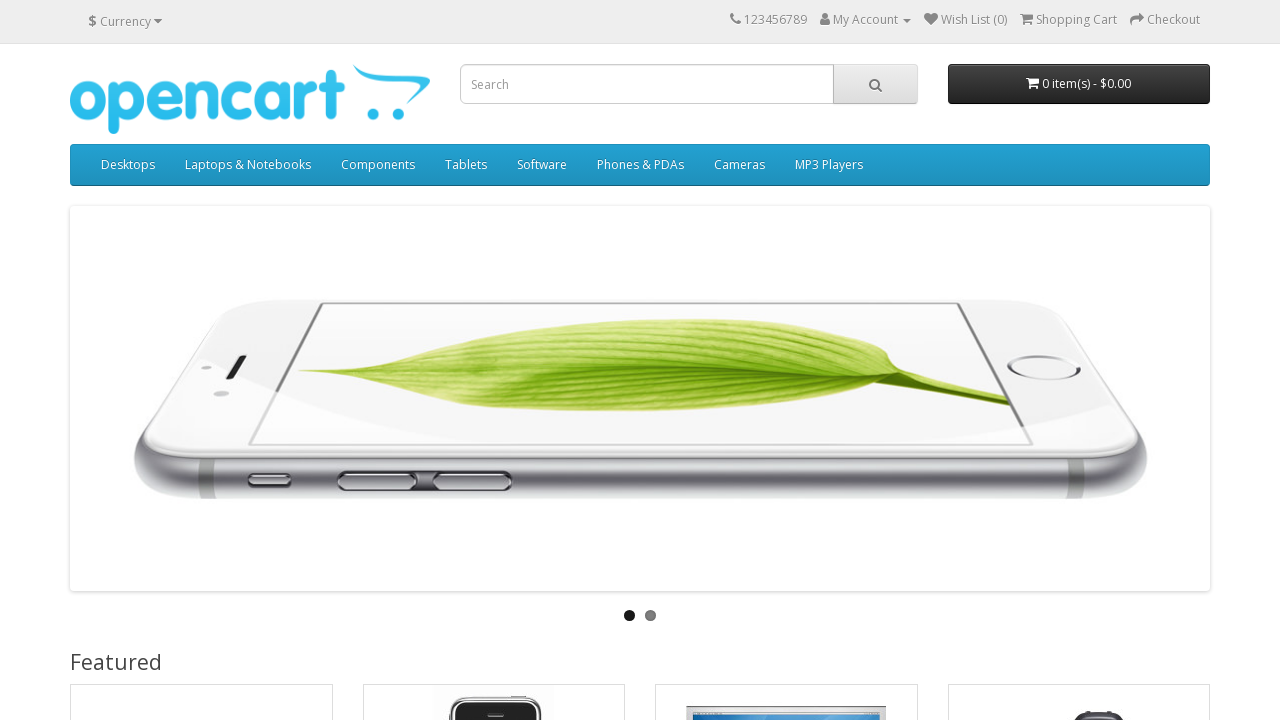

Verified slider image width is greater than 50 pixels
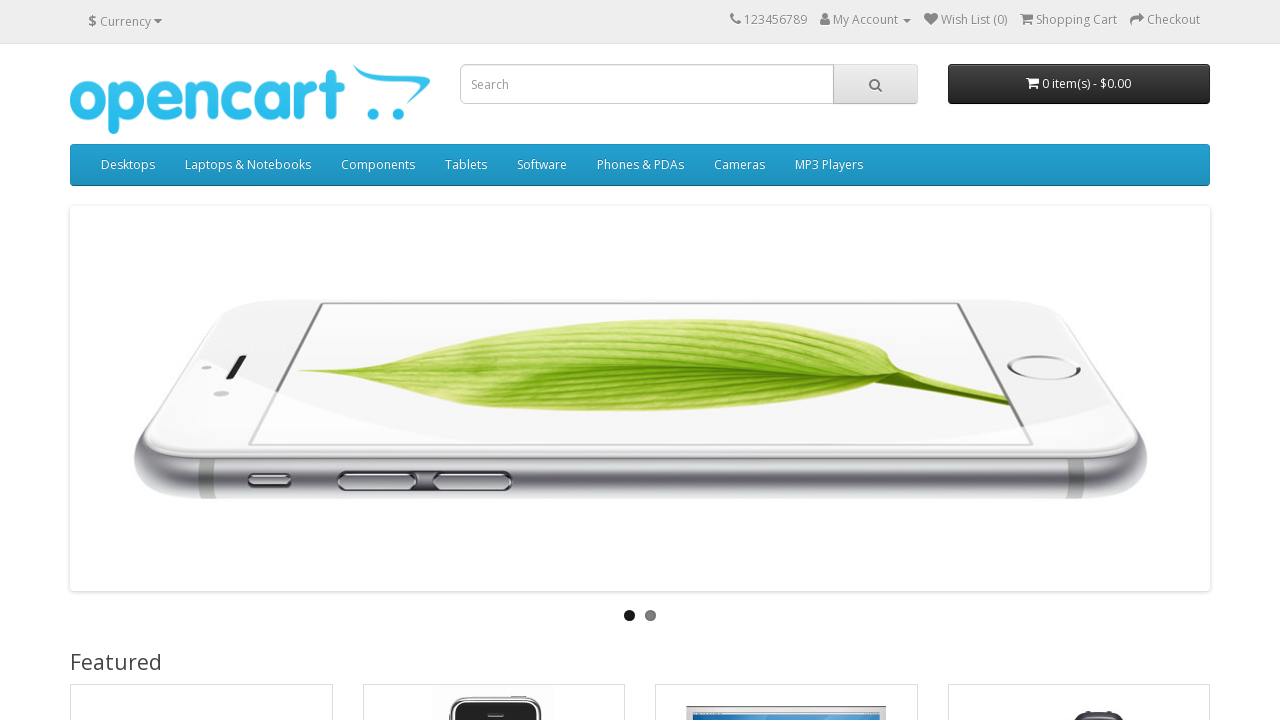

Retrieved bounding box for visible slider image
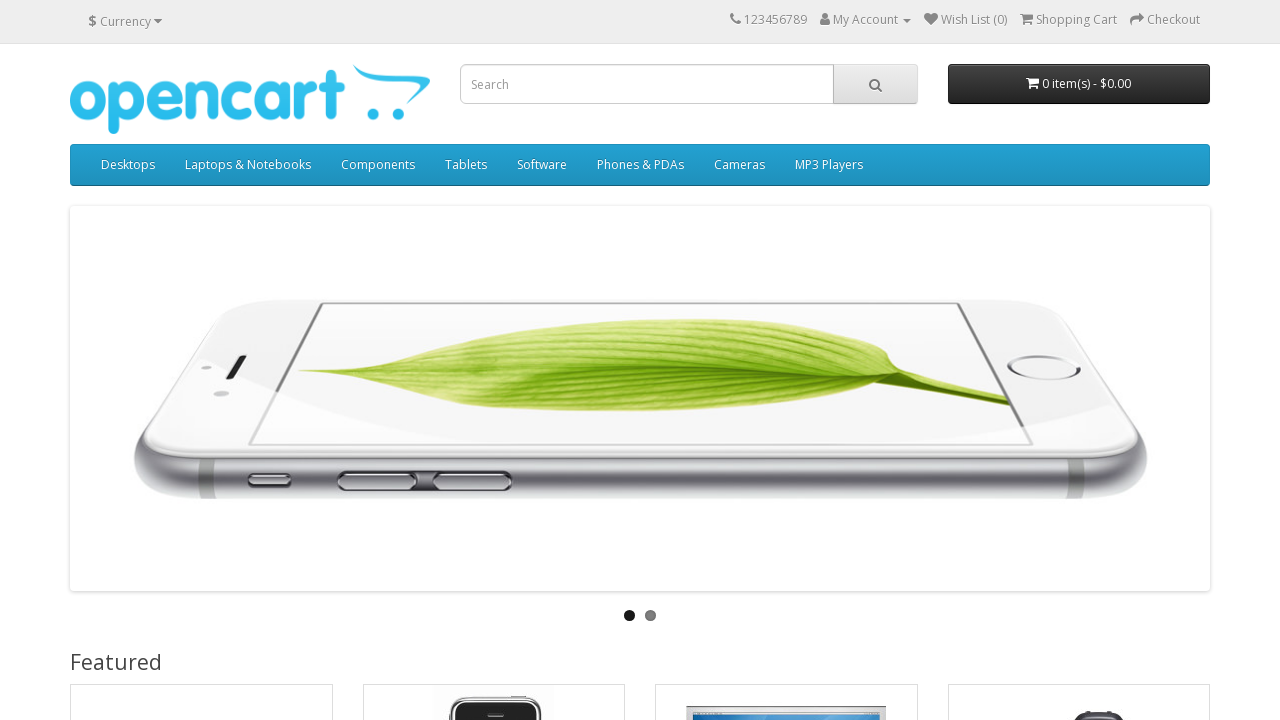

Verified slider image height is greater than 50 pixels
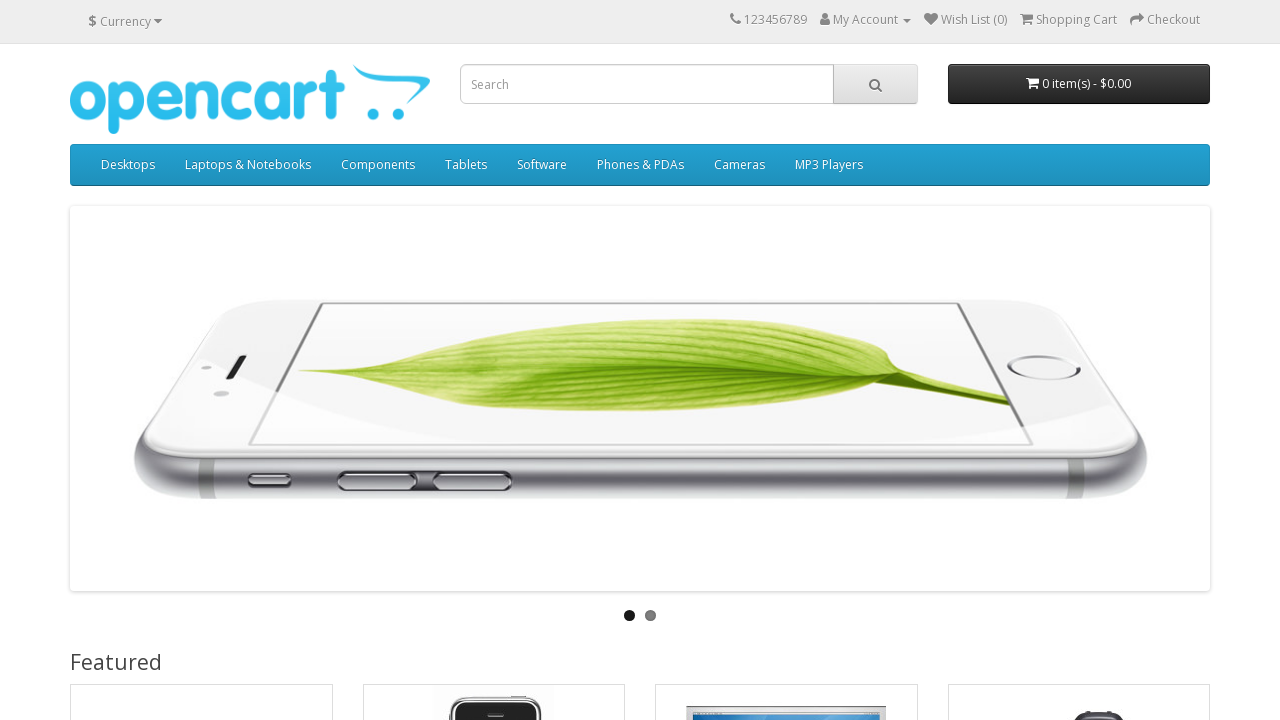

Verified slider image width is greater than 50 pixels
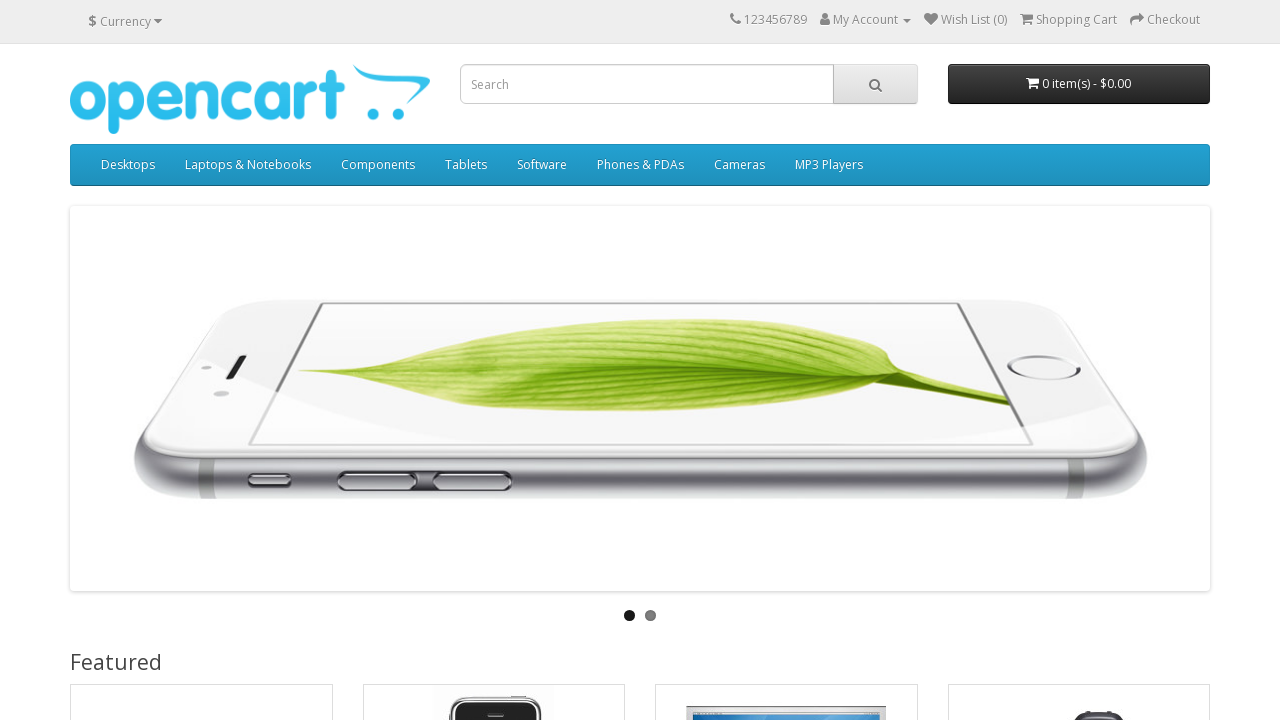

Retrieved bounding box for visible slider image
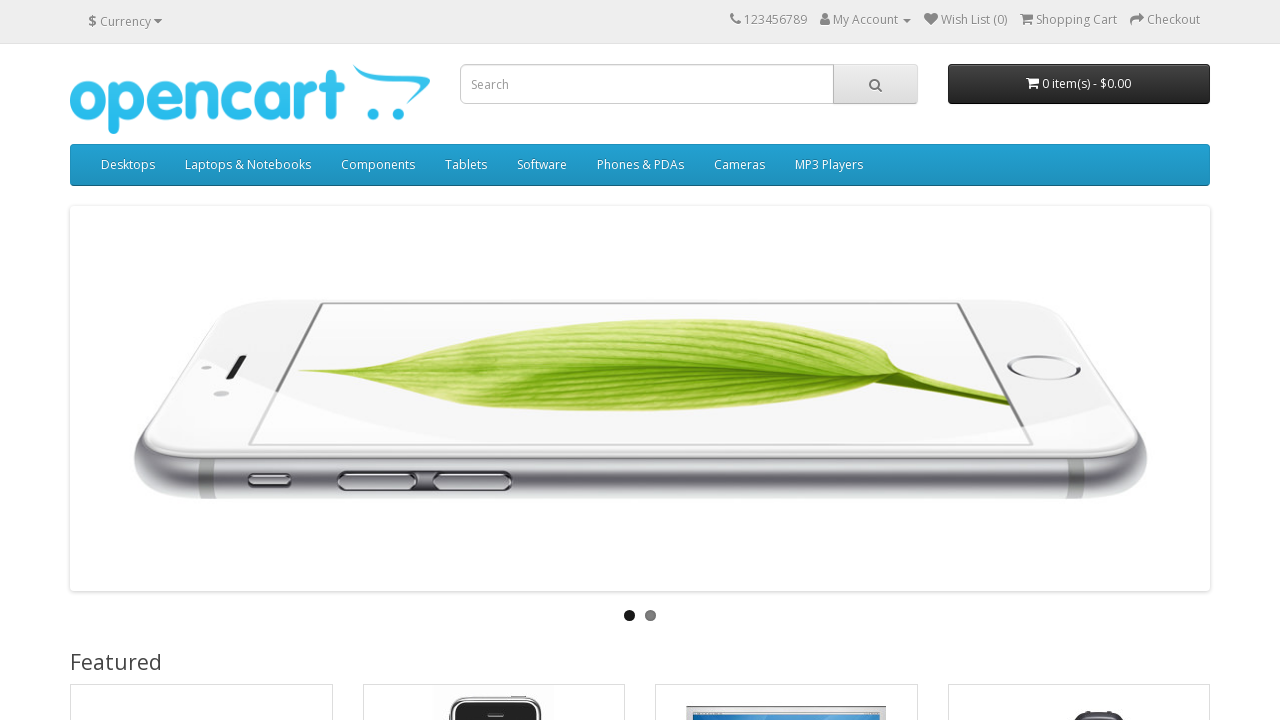

Verified slider image height is greater than 50 pixels
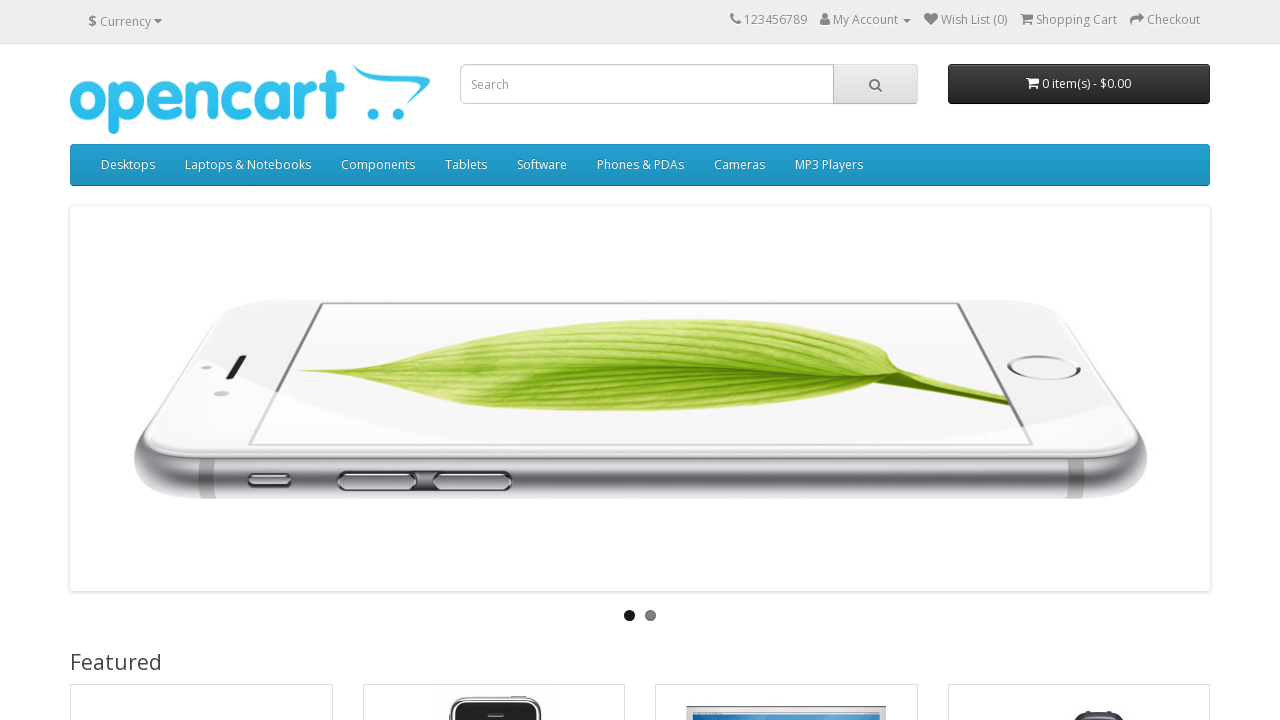

Verified slider image width is greater than 50 pixels
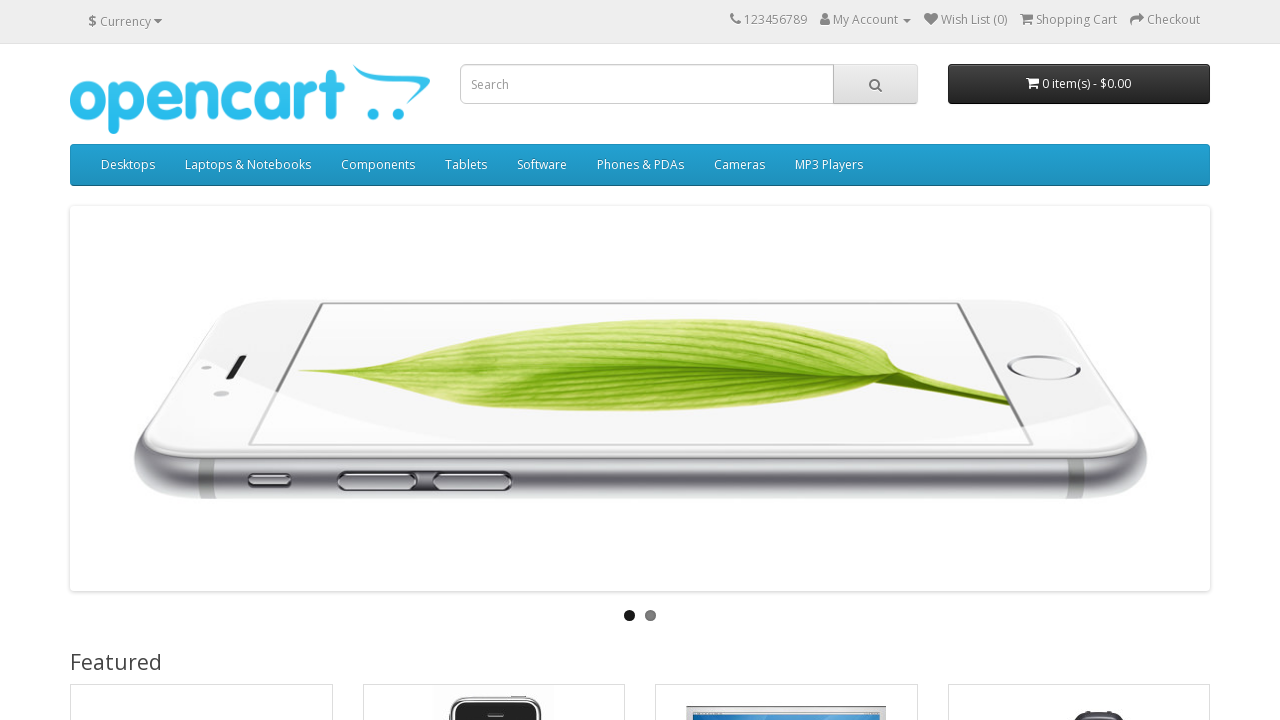

Retrieved bounding box for visible slider image
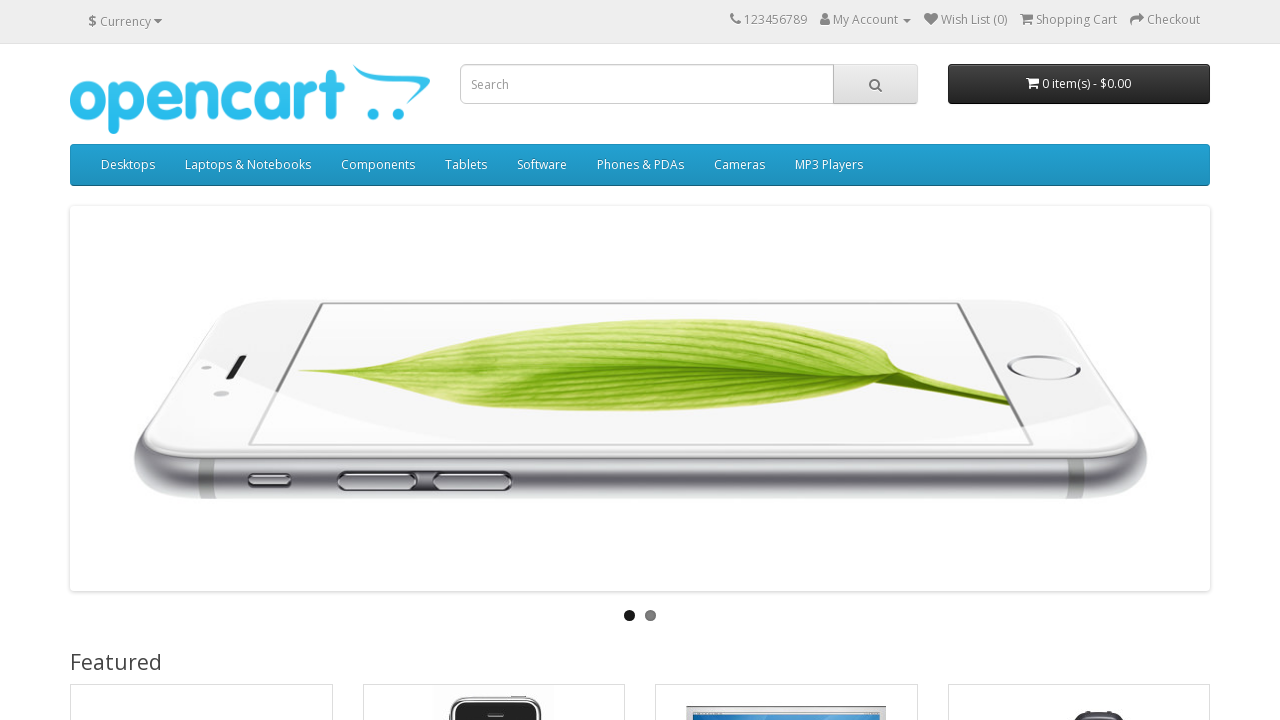

Verified slider image height is greater than 50 pixels
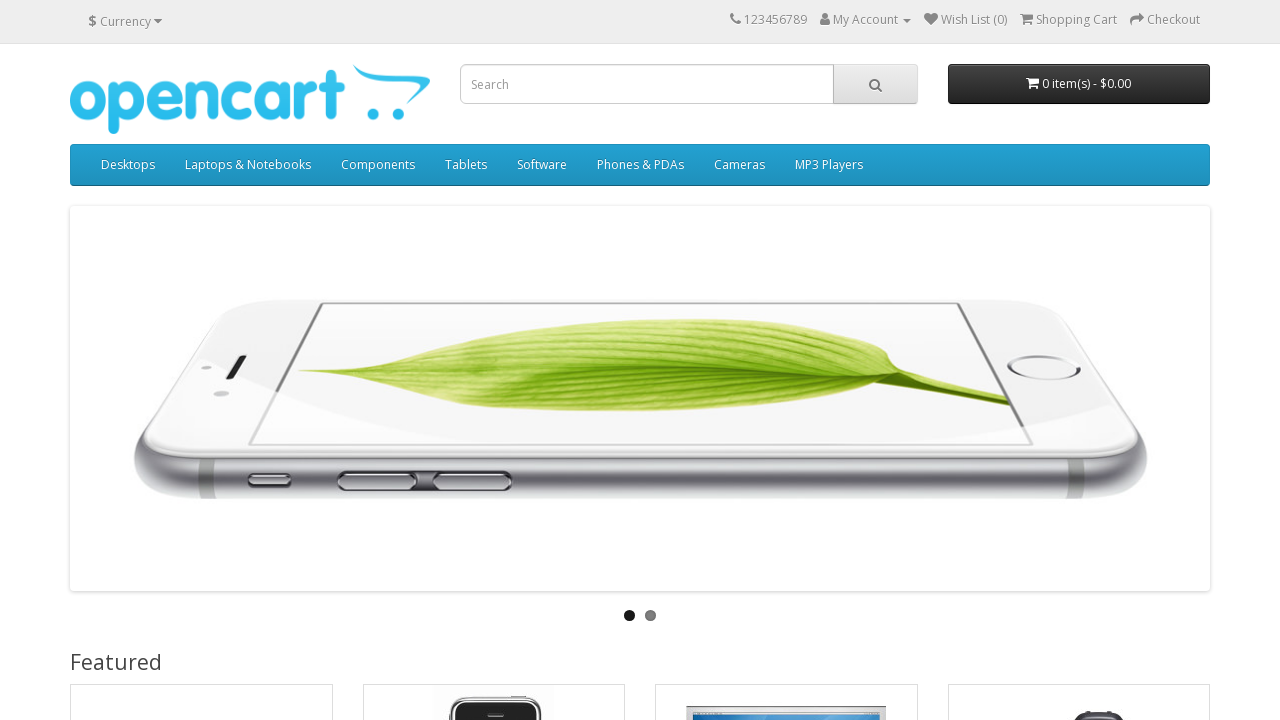

Verified slider image width is greater than 50 pixels
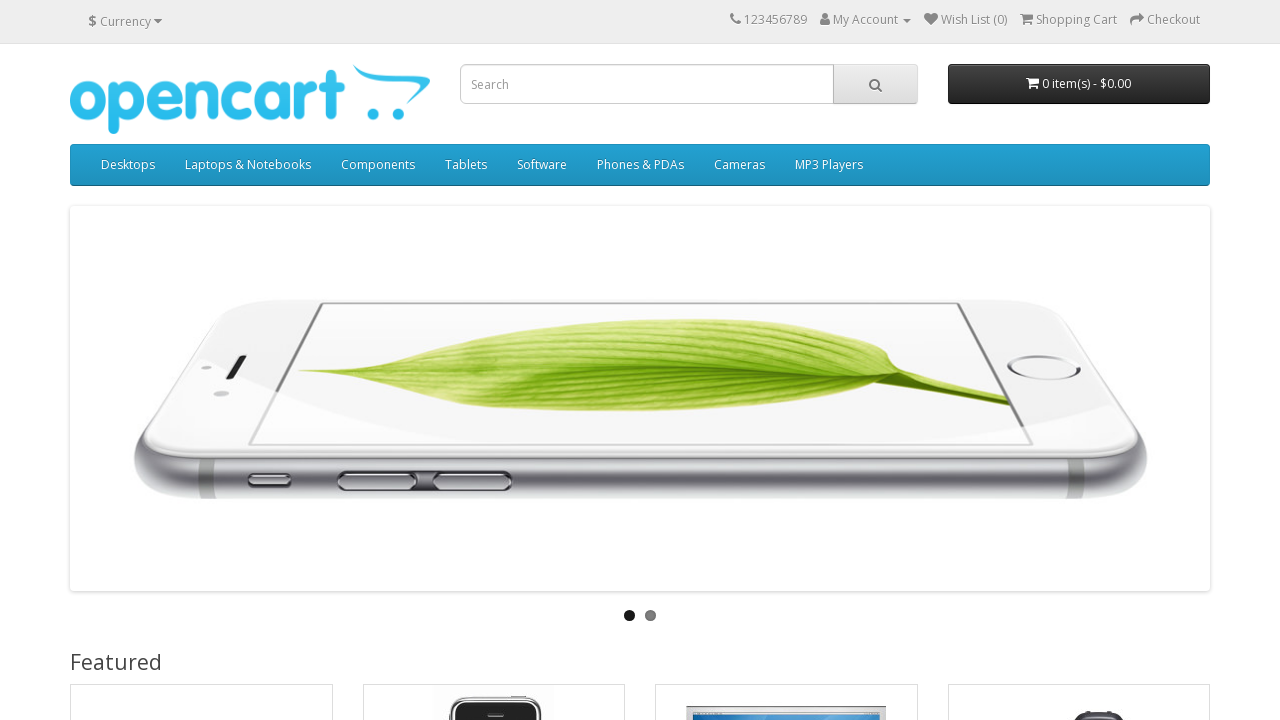

Retrieved bounding box for visible slider image
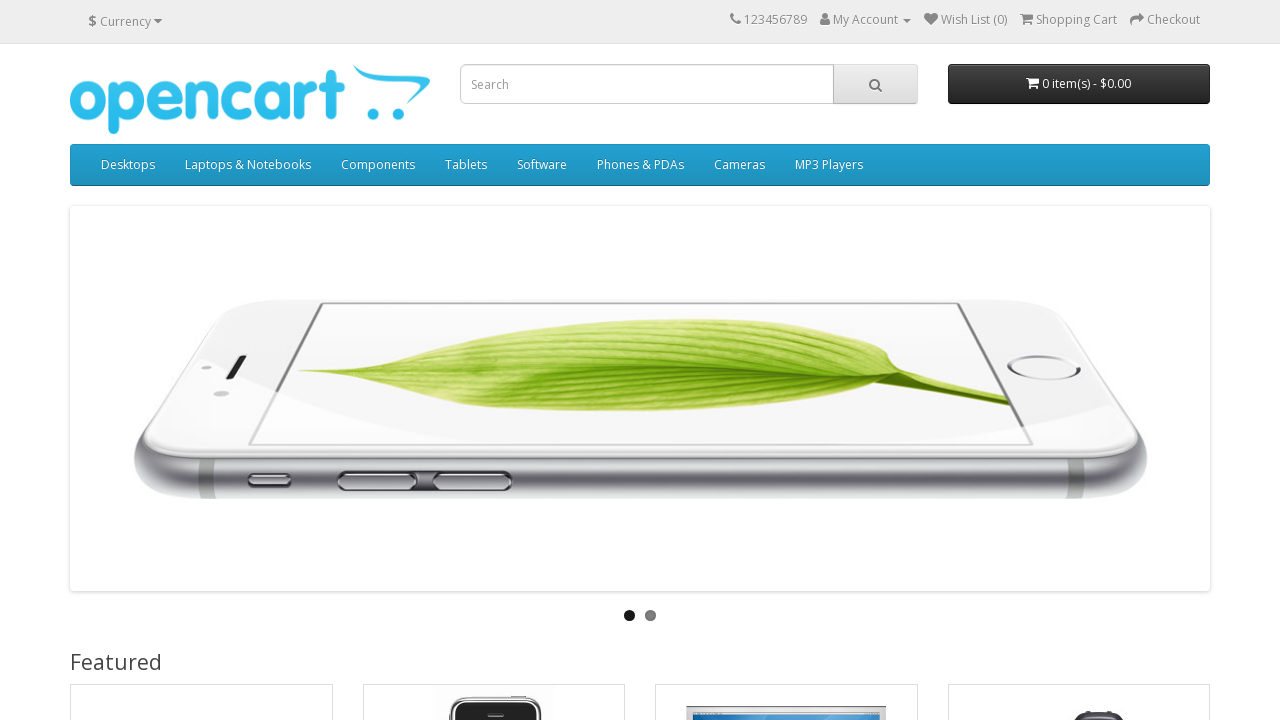

Verified slider image height is greater than 50 pixels
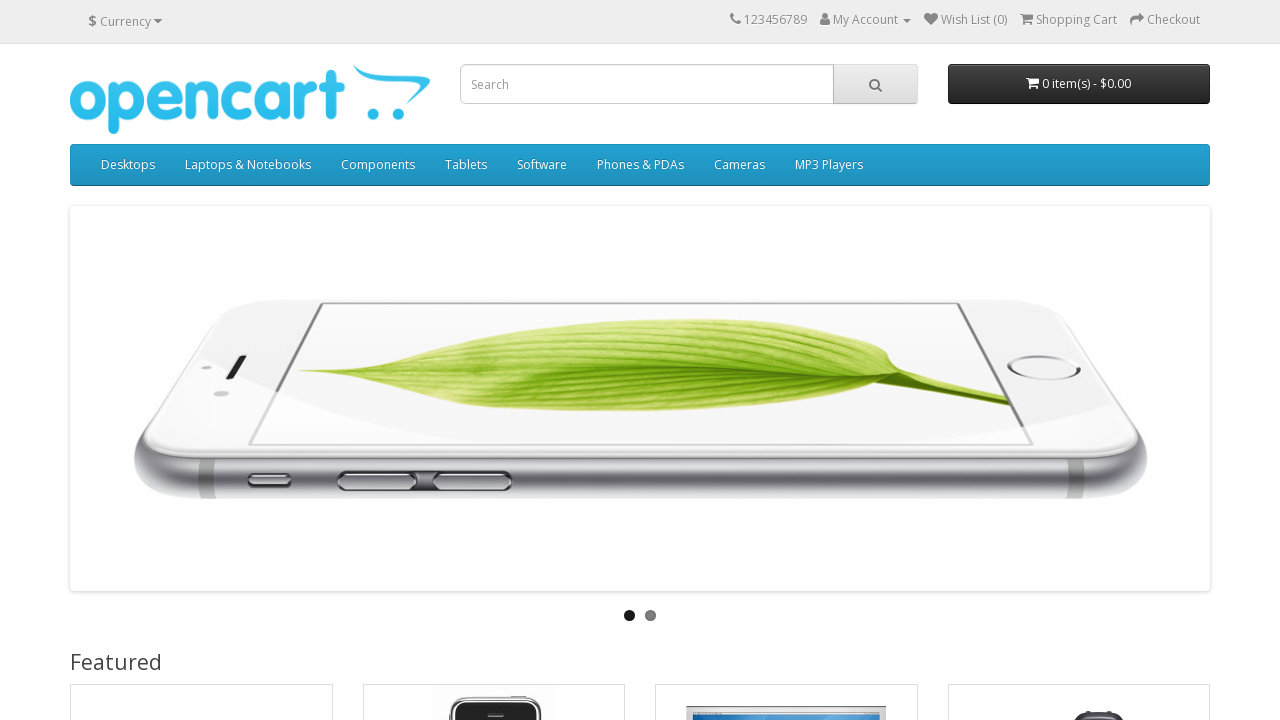

Verified slider image width is greater than 50 pixels
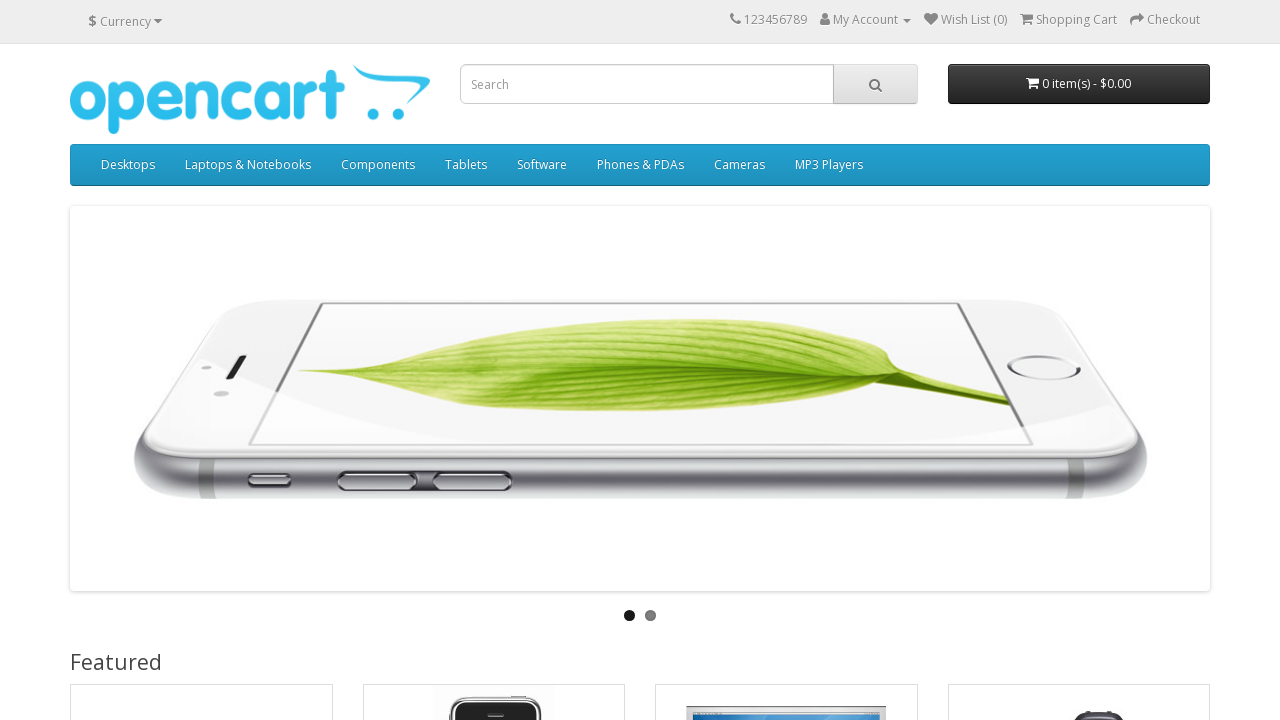

Retrieved bounding box for visible slider image
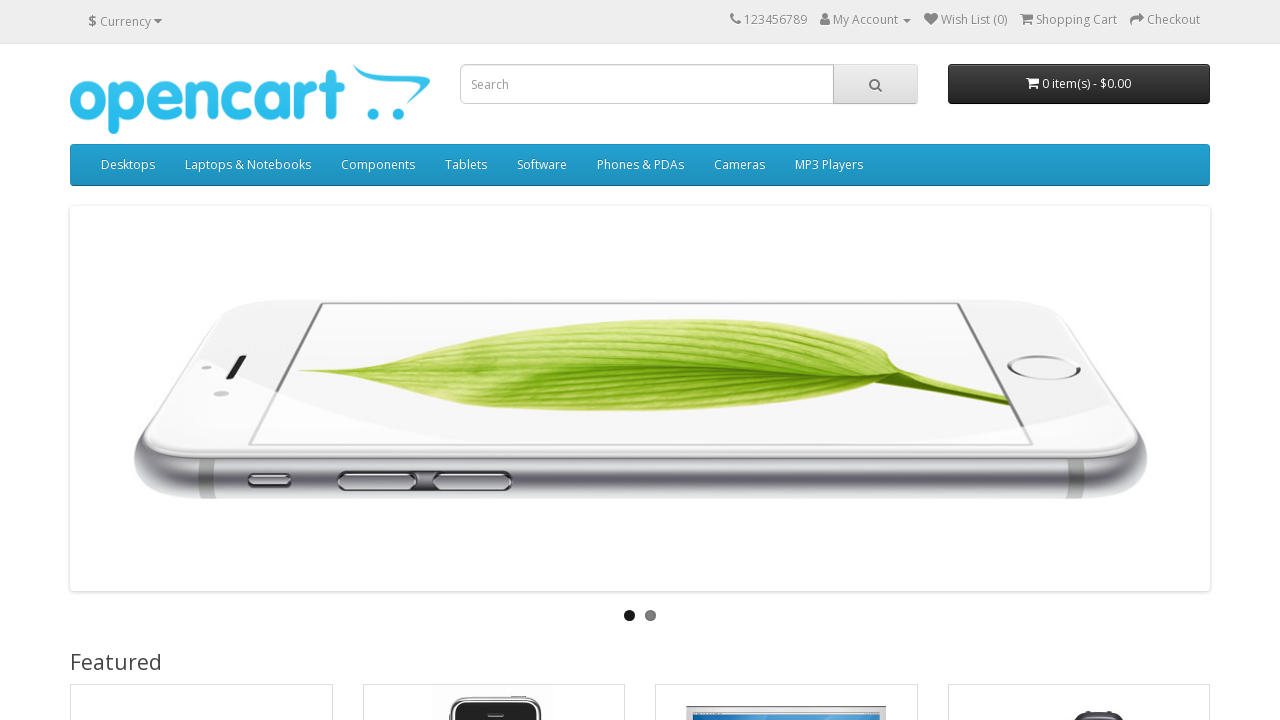

Verified slider image height is greater than 50 pixels
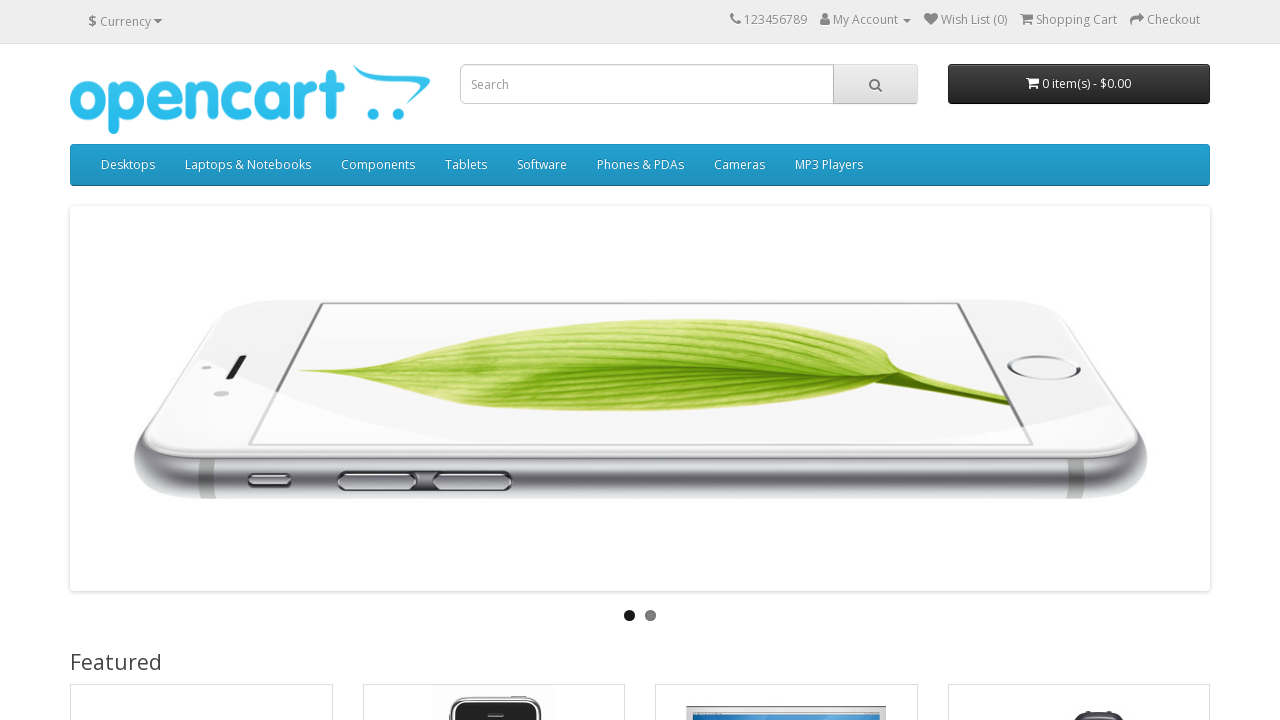

Verified slider image width is greater than 50 pixels
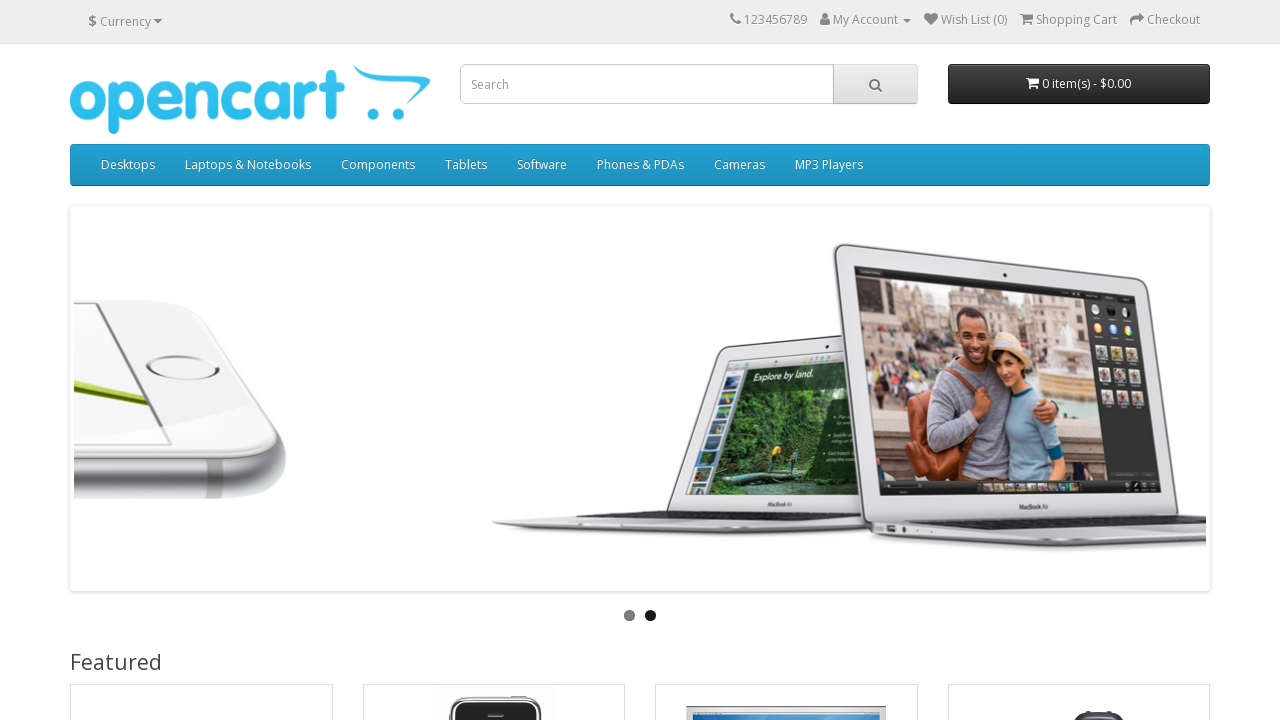

Retrieved bounding box for visible slider image
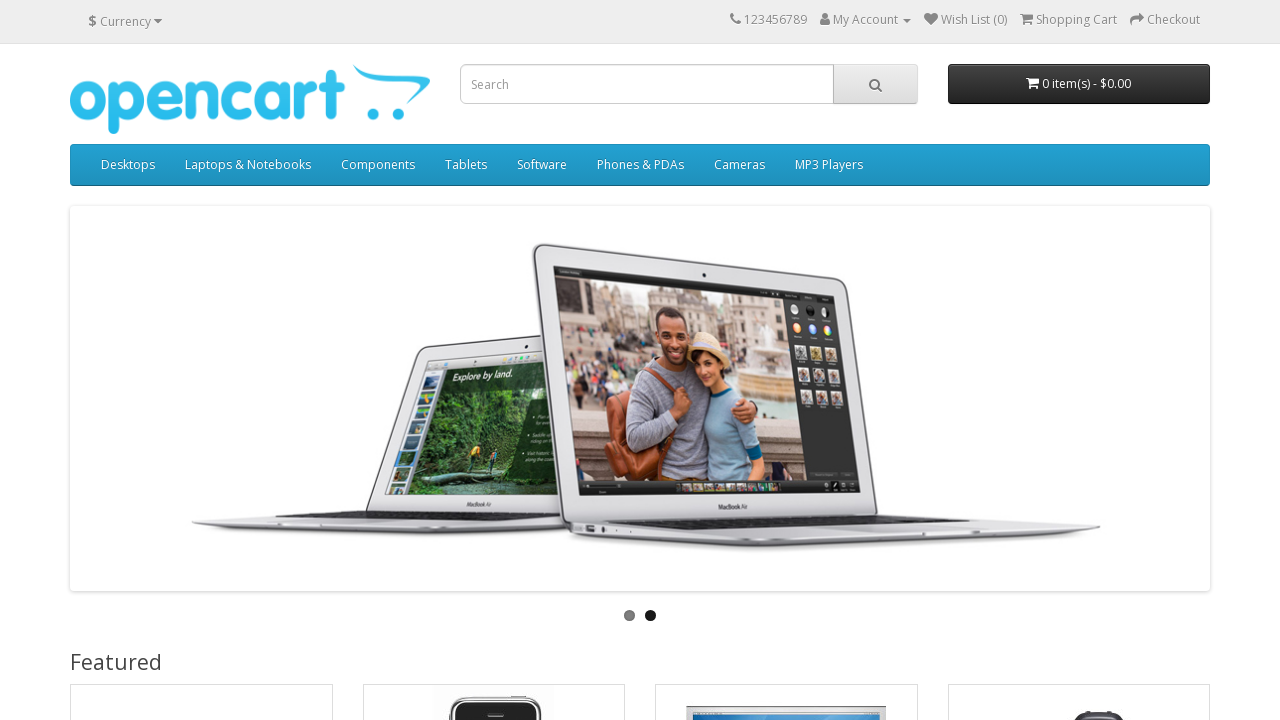

Verified slider image height is greater than 50 pixels
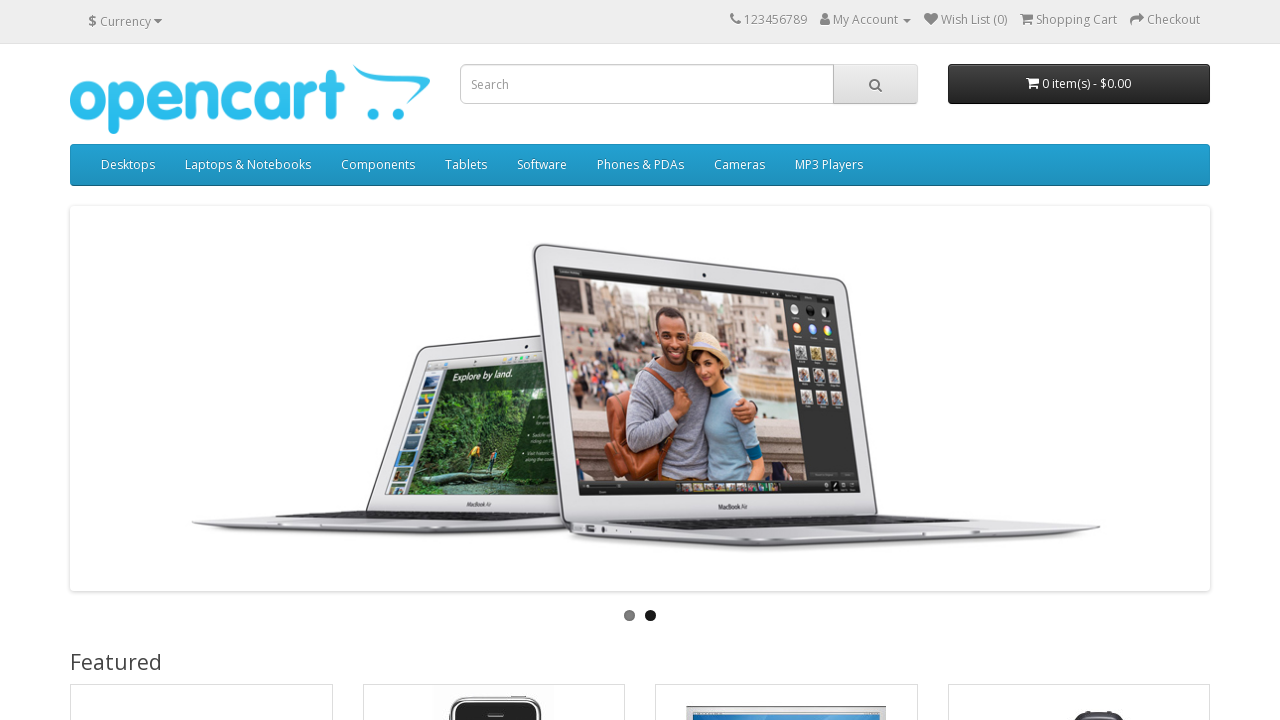

Verified slider image width is greater than 50 pixels
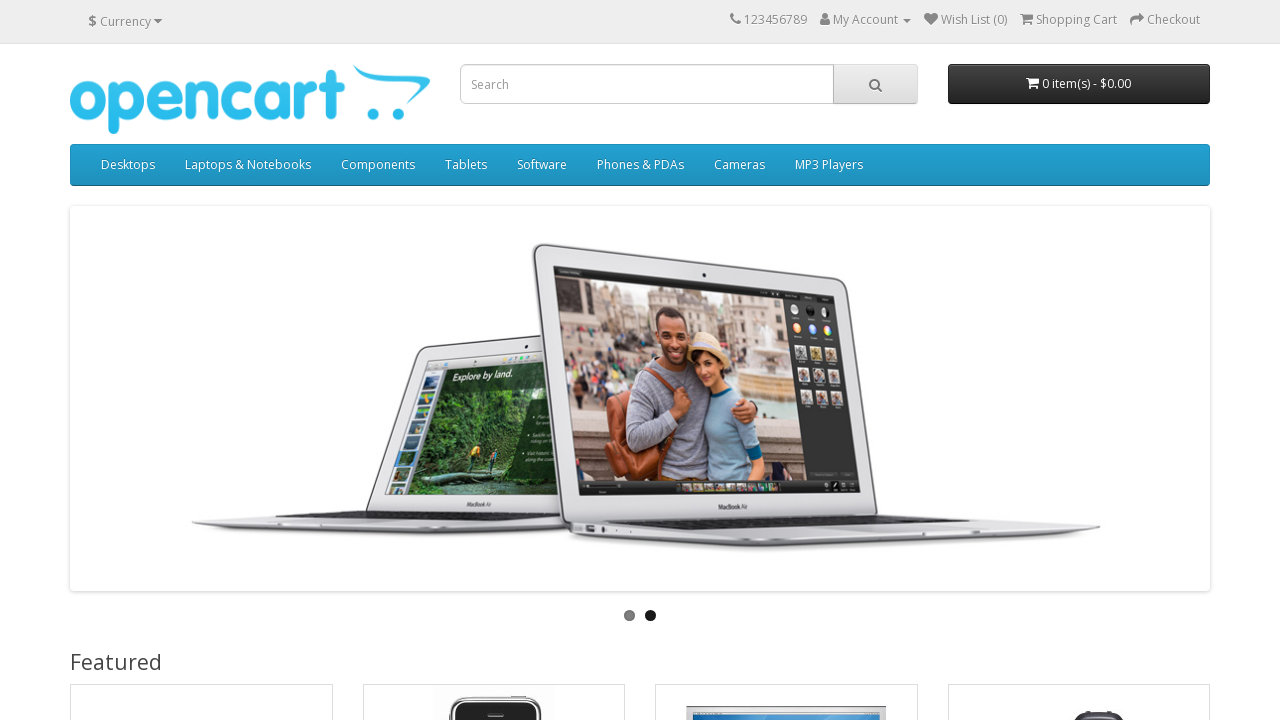

Retrieved bounding box for visible slider image
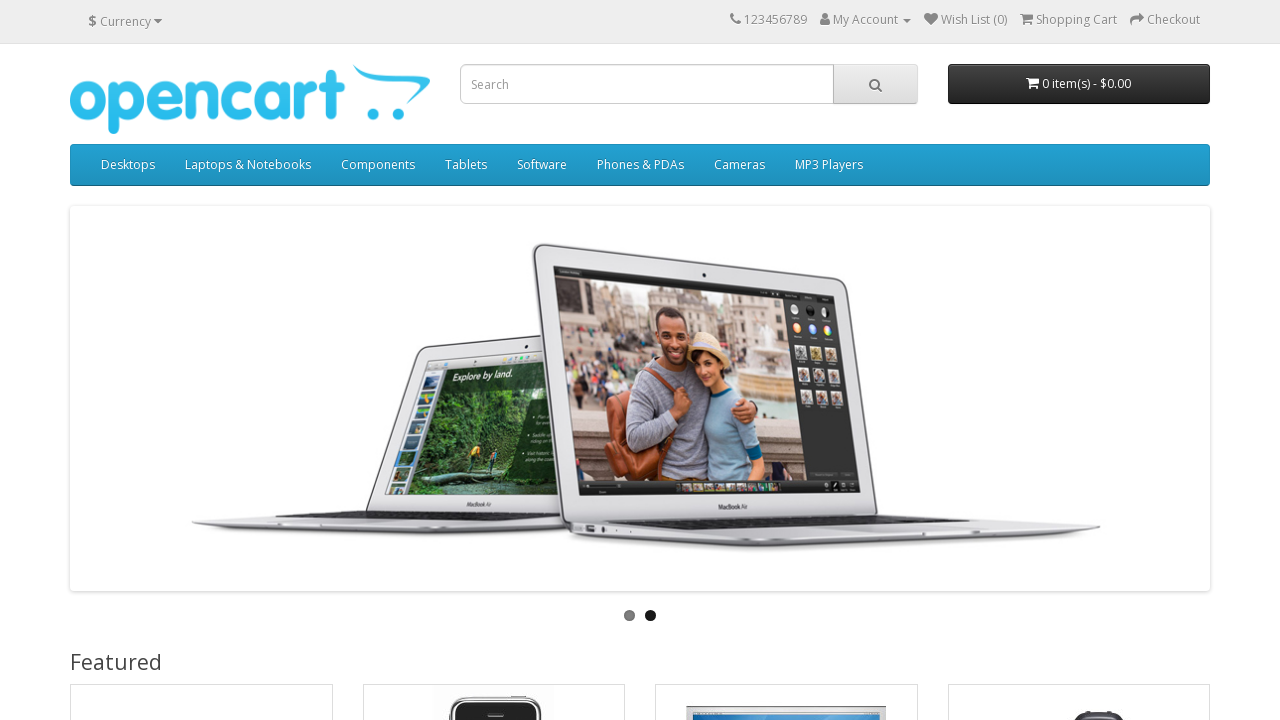

Verified slider image height is greater than 50 pixels
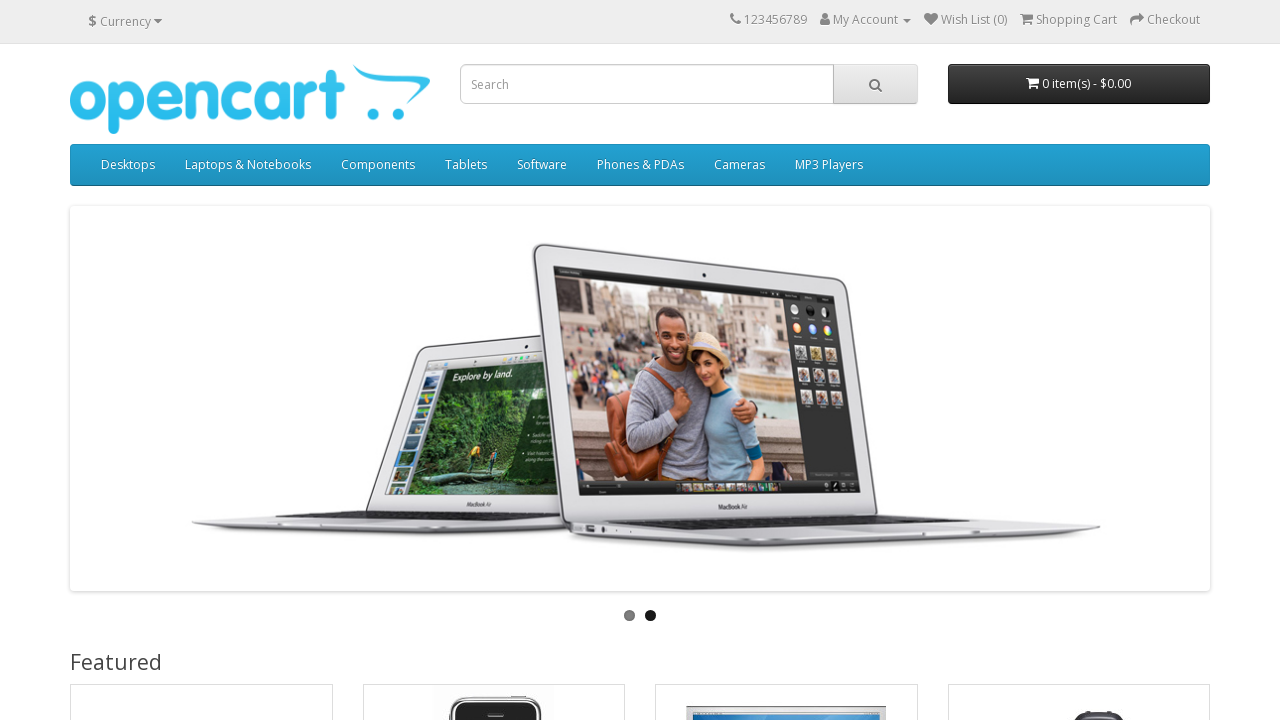

Verified slider image width is greater than 50 pixels
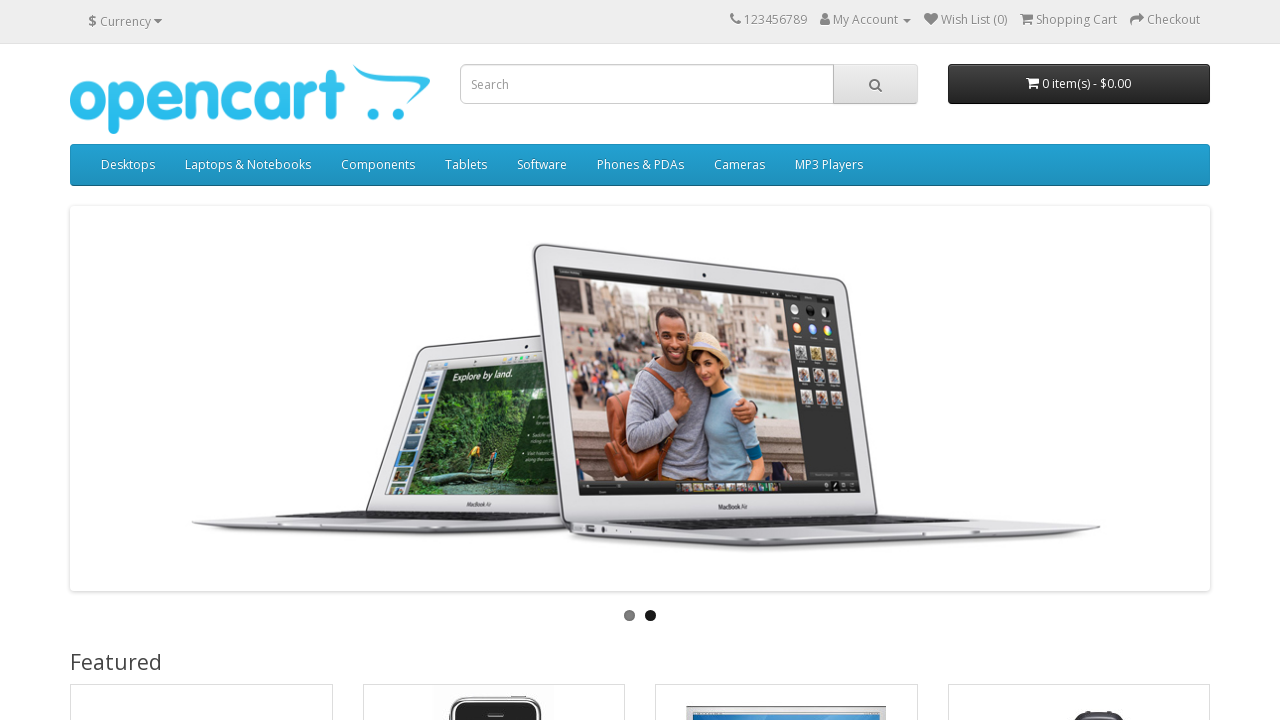

Retrieved bounding box for visible slider image
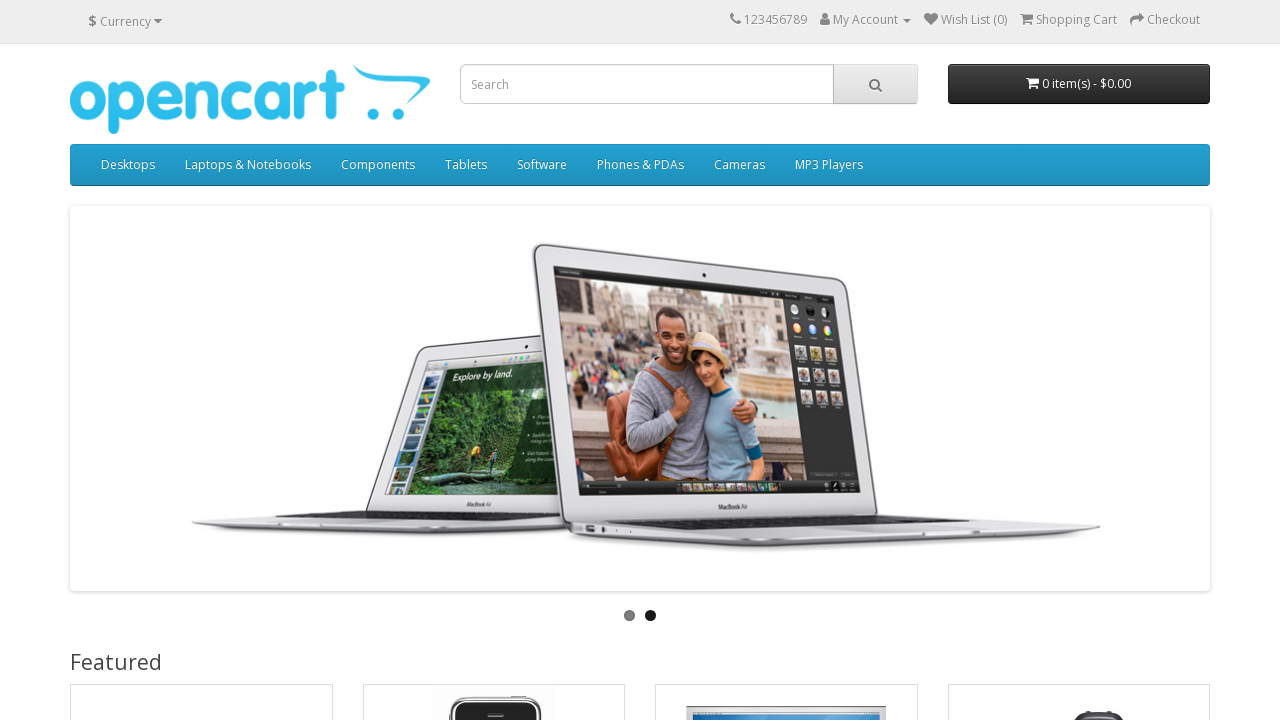

Verified slider image height is greater than 50 pixels
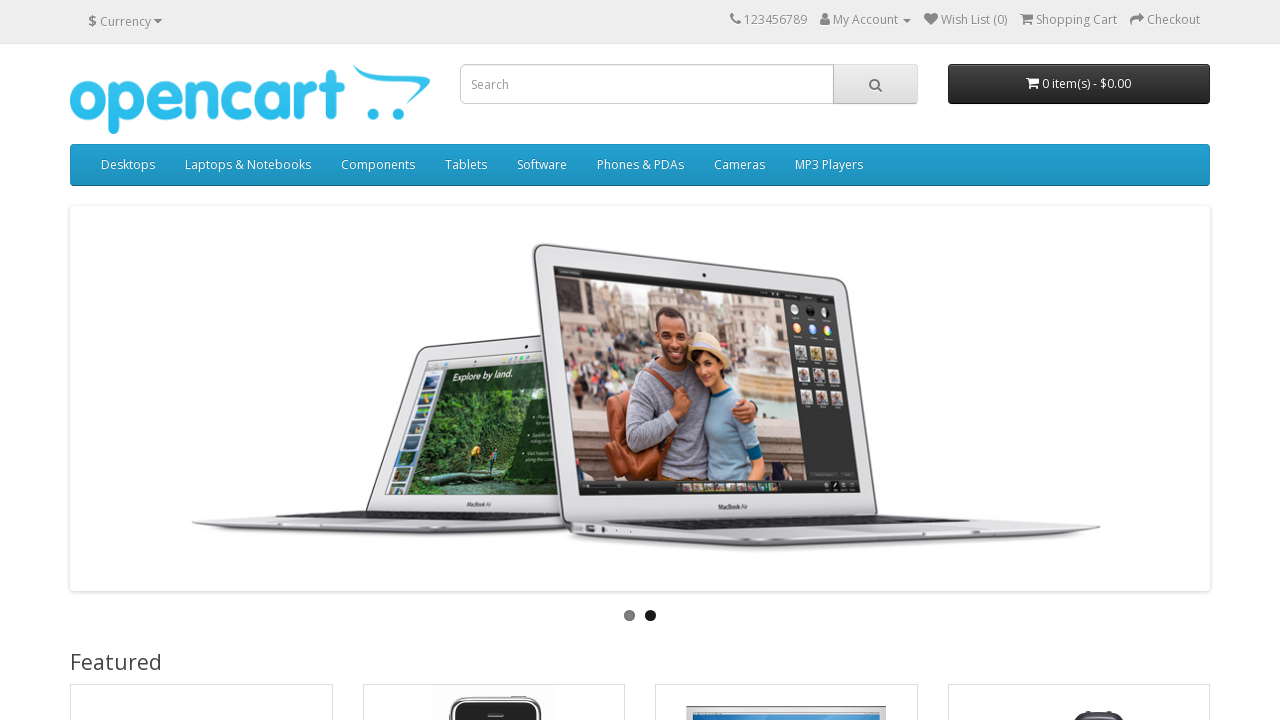

Verified slider image width is greater than 50 pixels
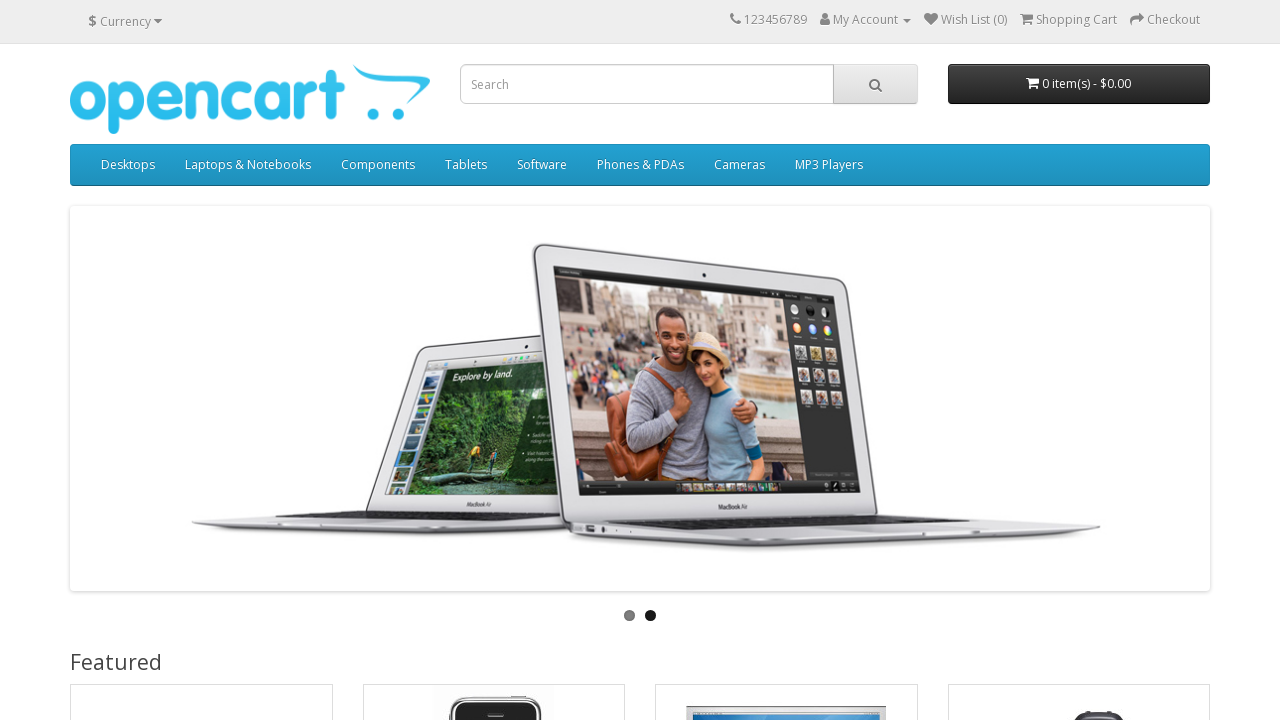

Retrieved bounding box for visible slider image
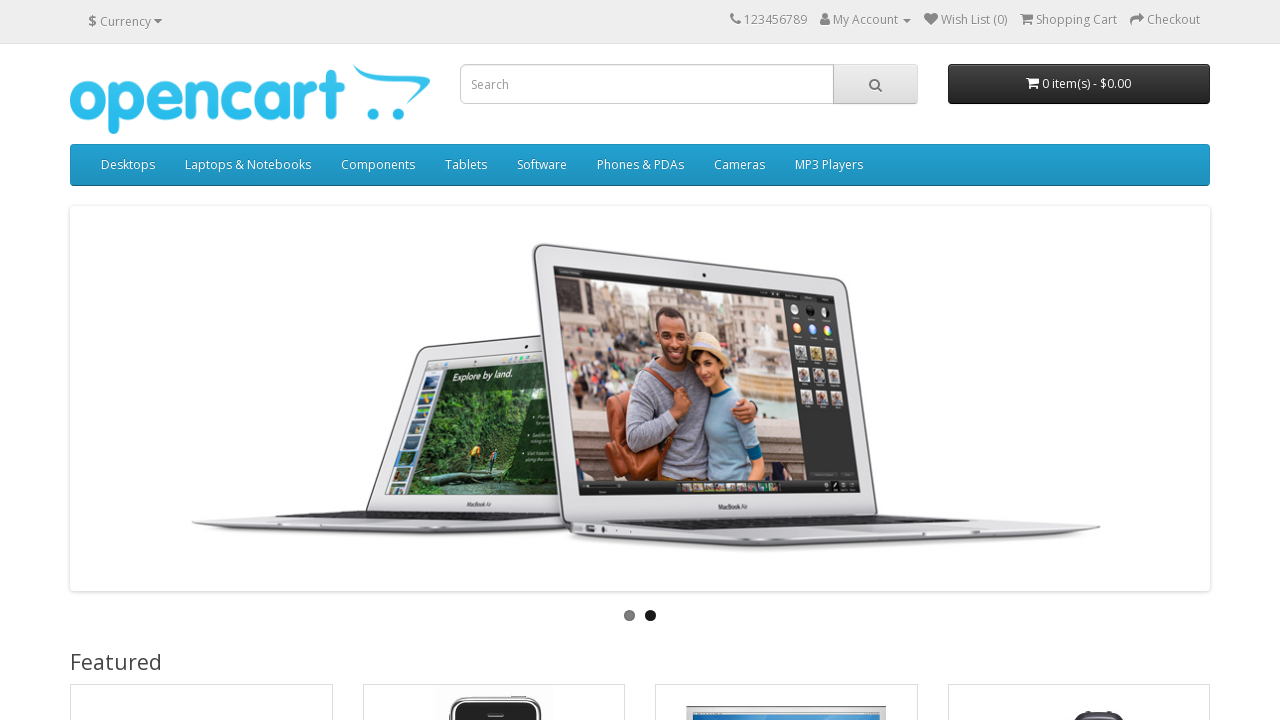

Verified slider image height is greater than 50 pixels
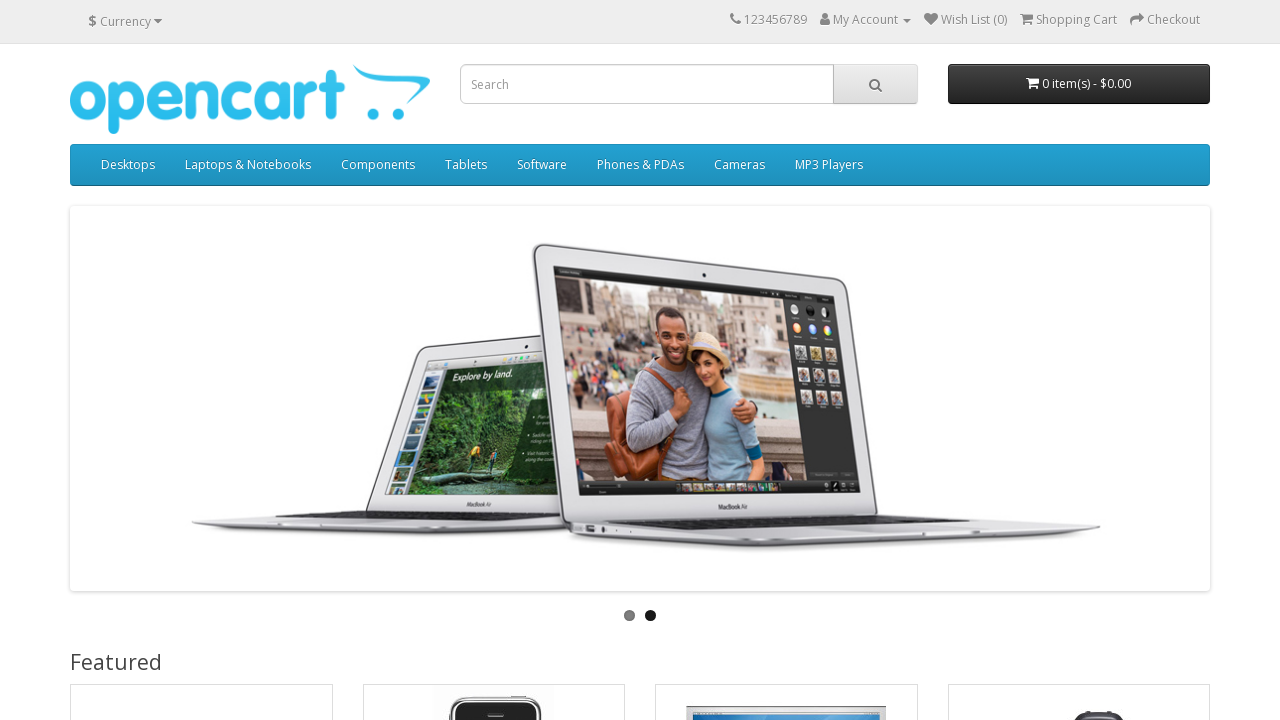

Verified slider image width is greater than 50 pixels
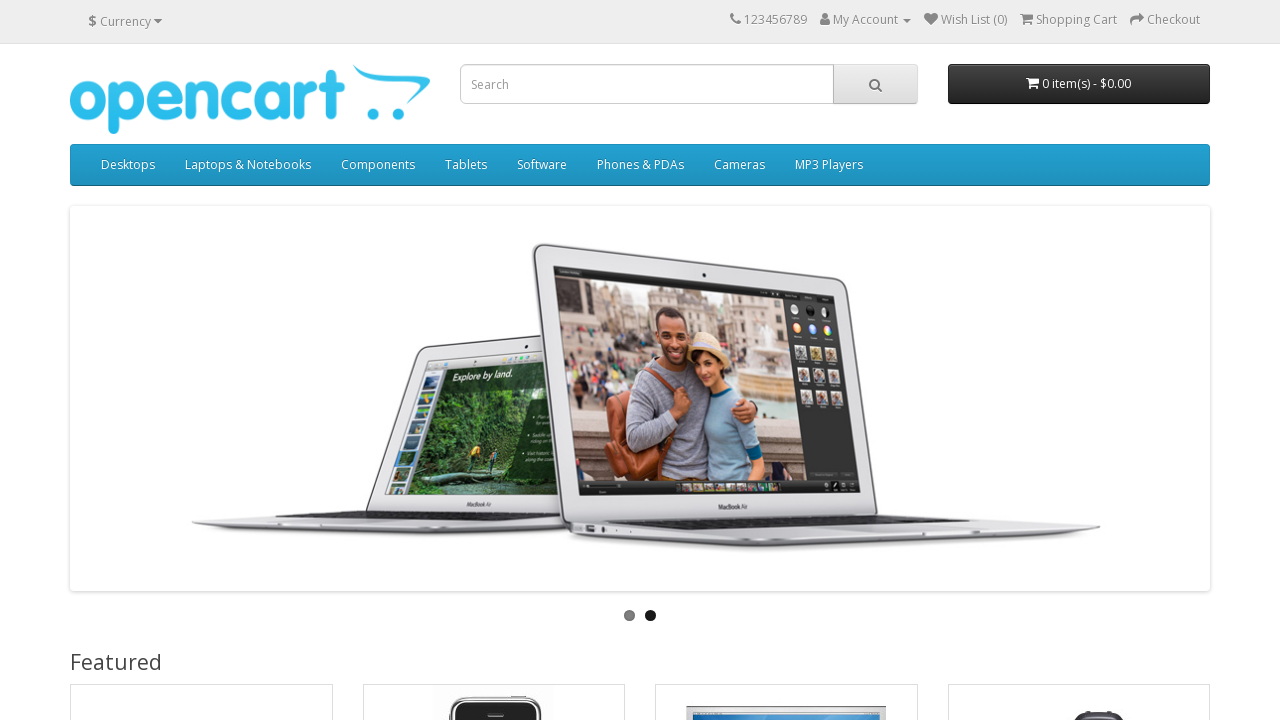

Retrieved bounding box for visible slider image
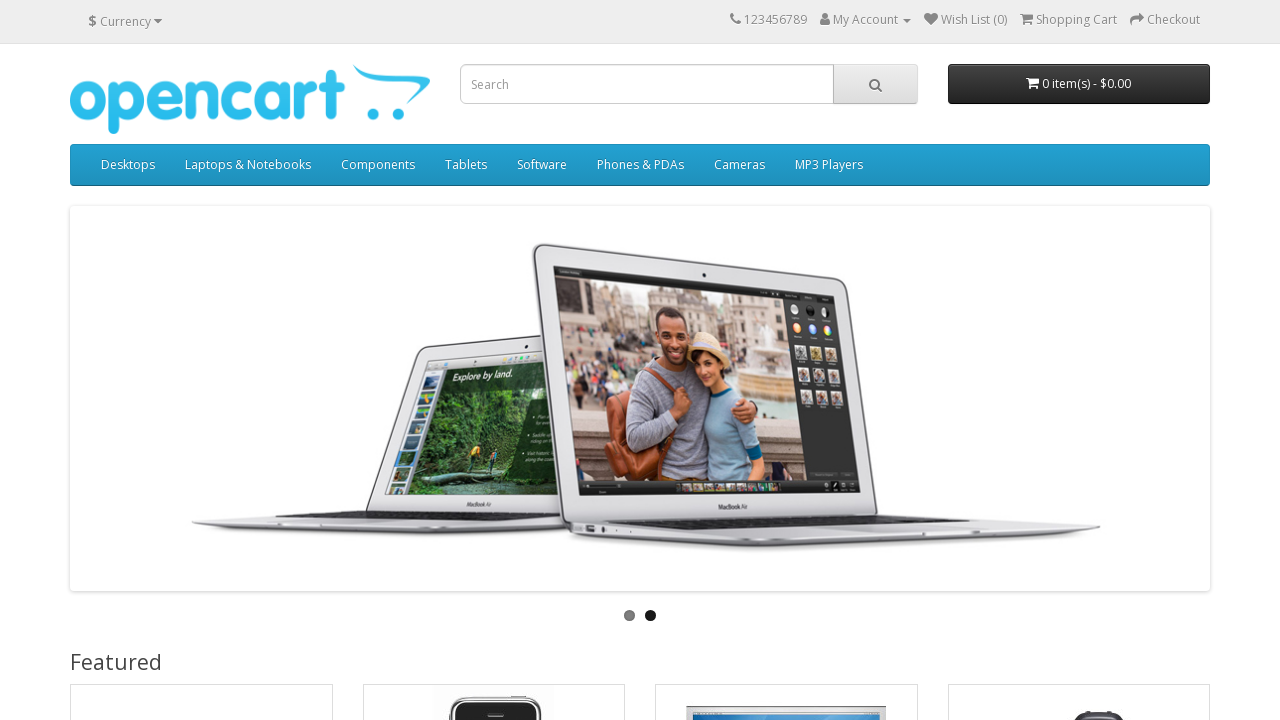

Verified slider image height is greater than 50 pixels
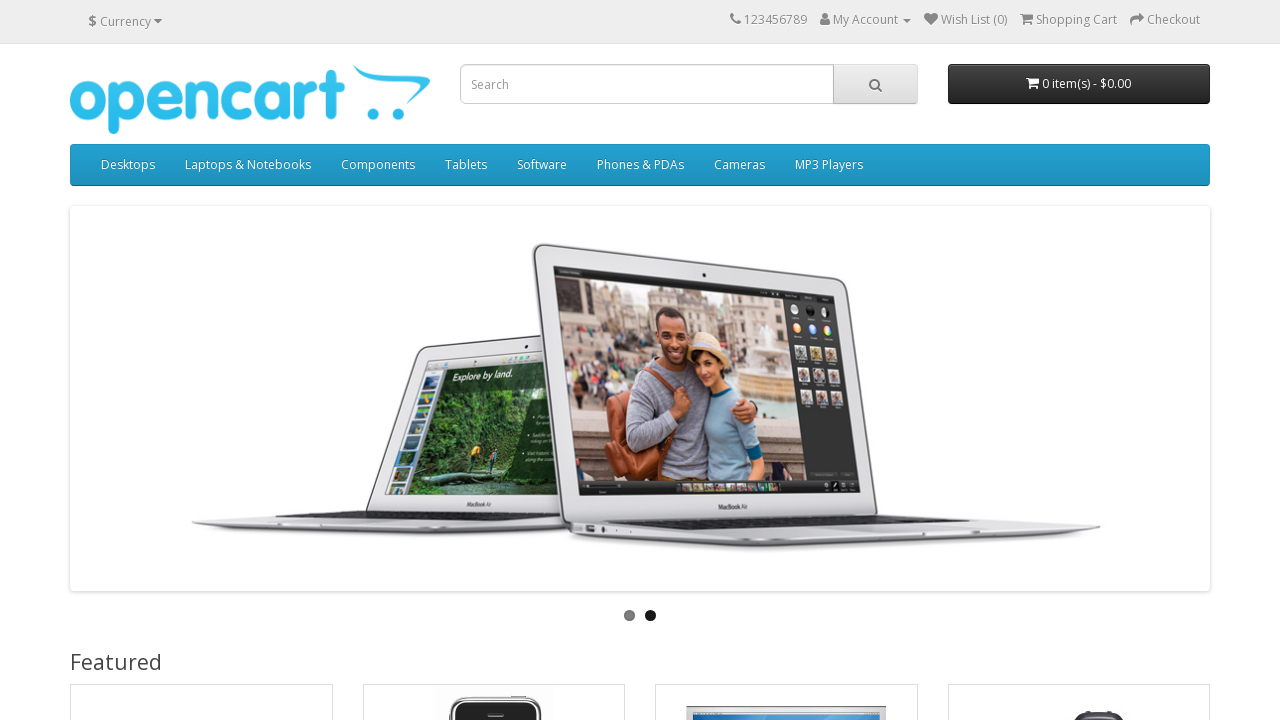

Verified slider image width is greater than 50 pixels
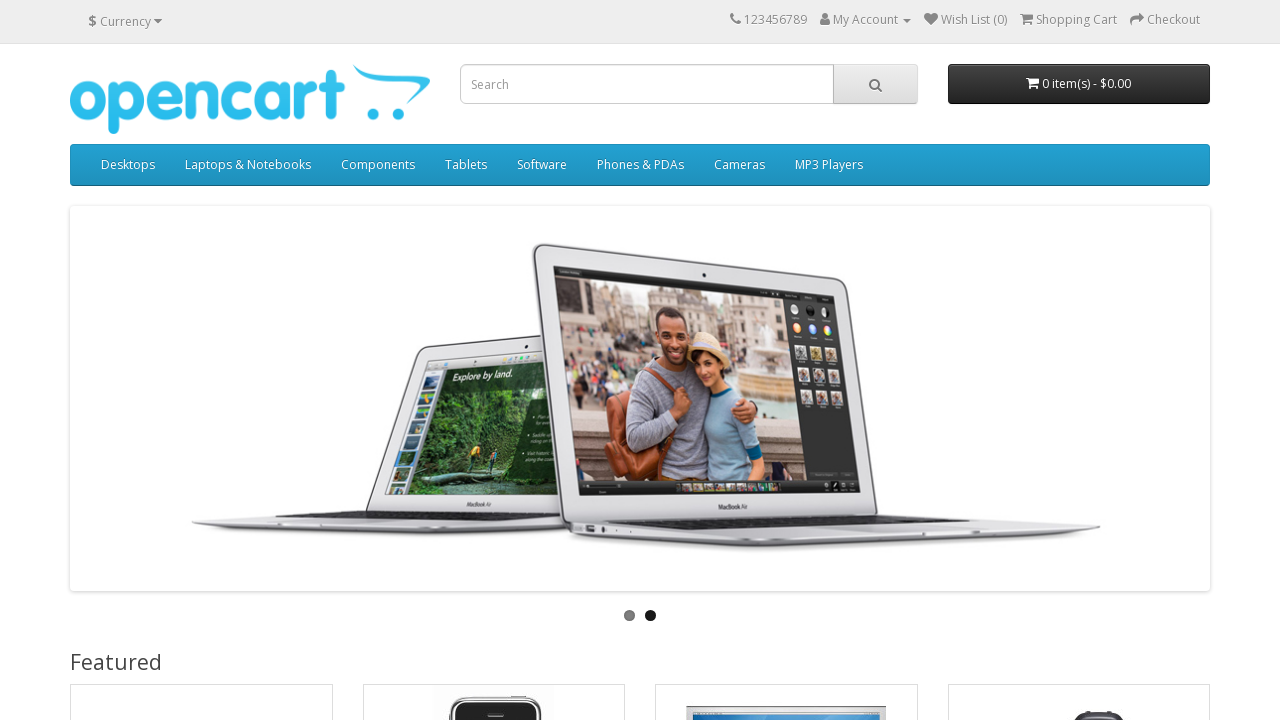

Retrieved bounding box for visible slider image
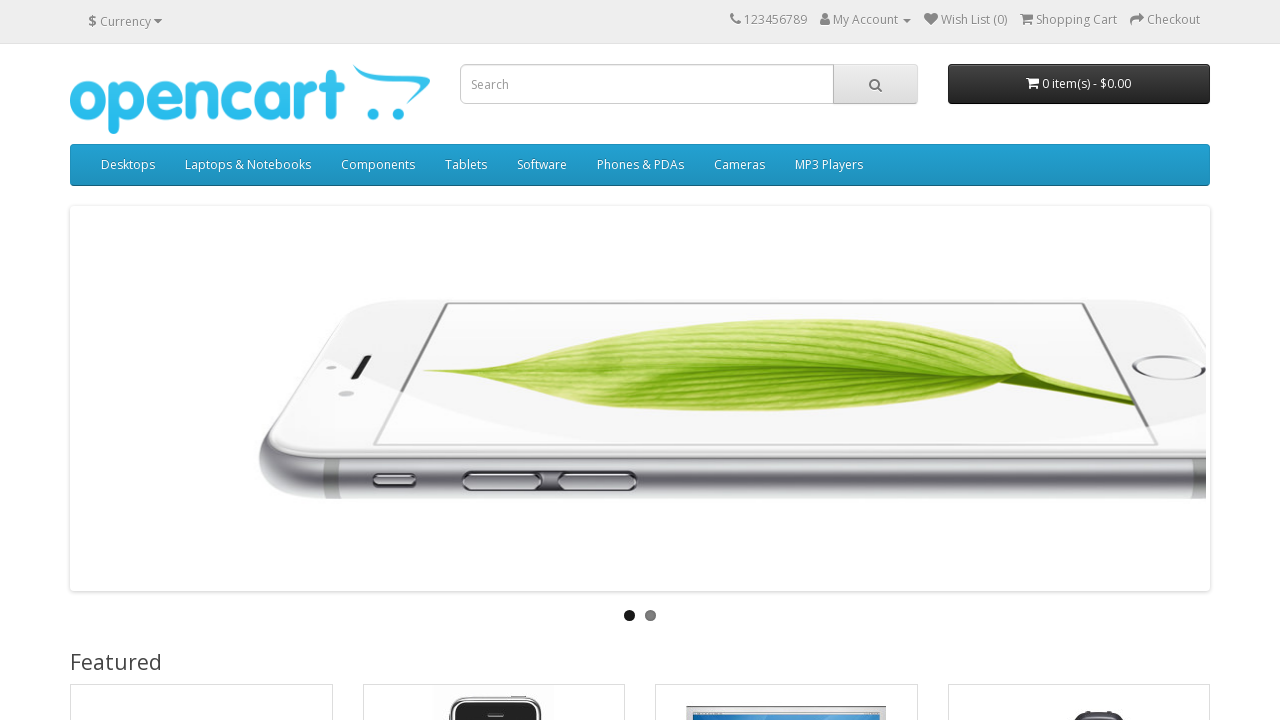

Verified slider image height is greater than 50 pixels
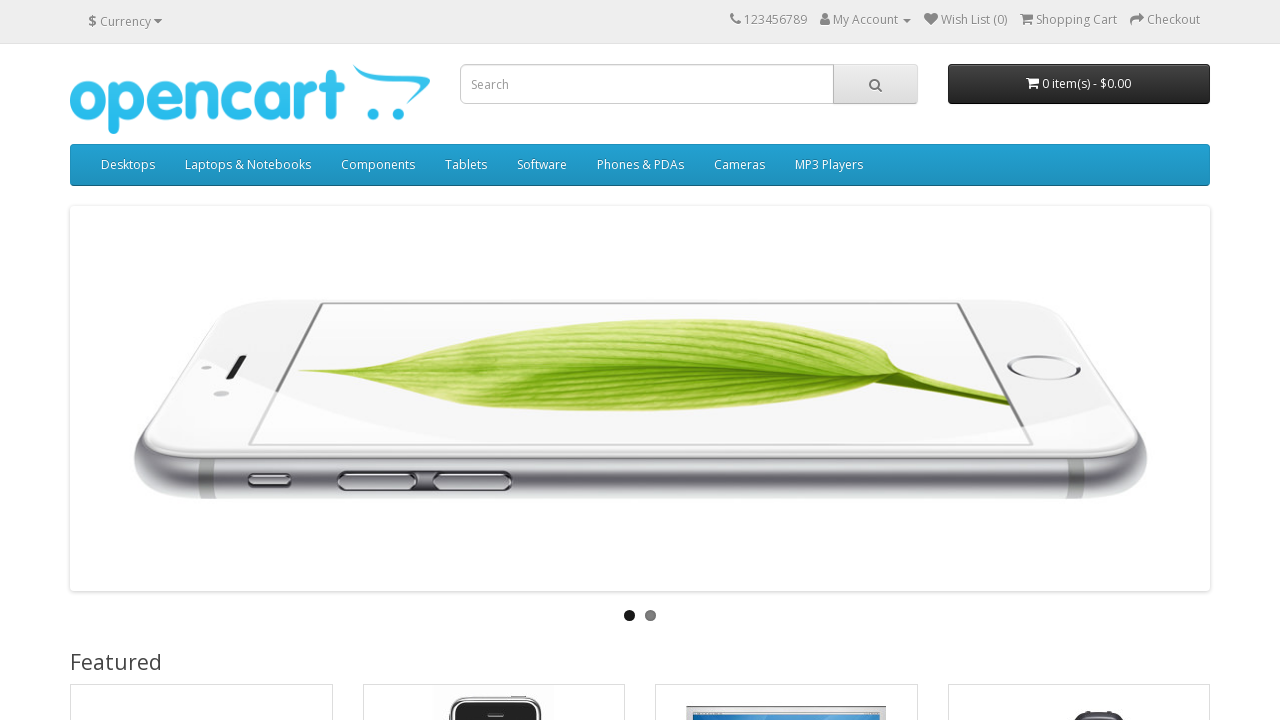

Verified slider image width is greater than 50 pixels
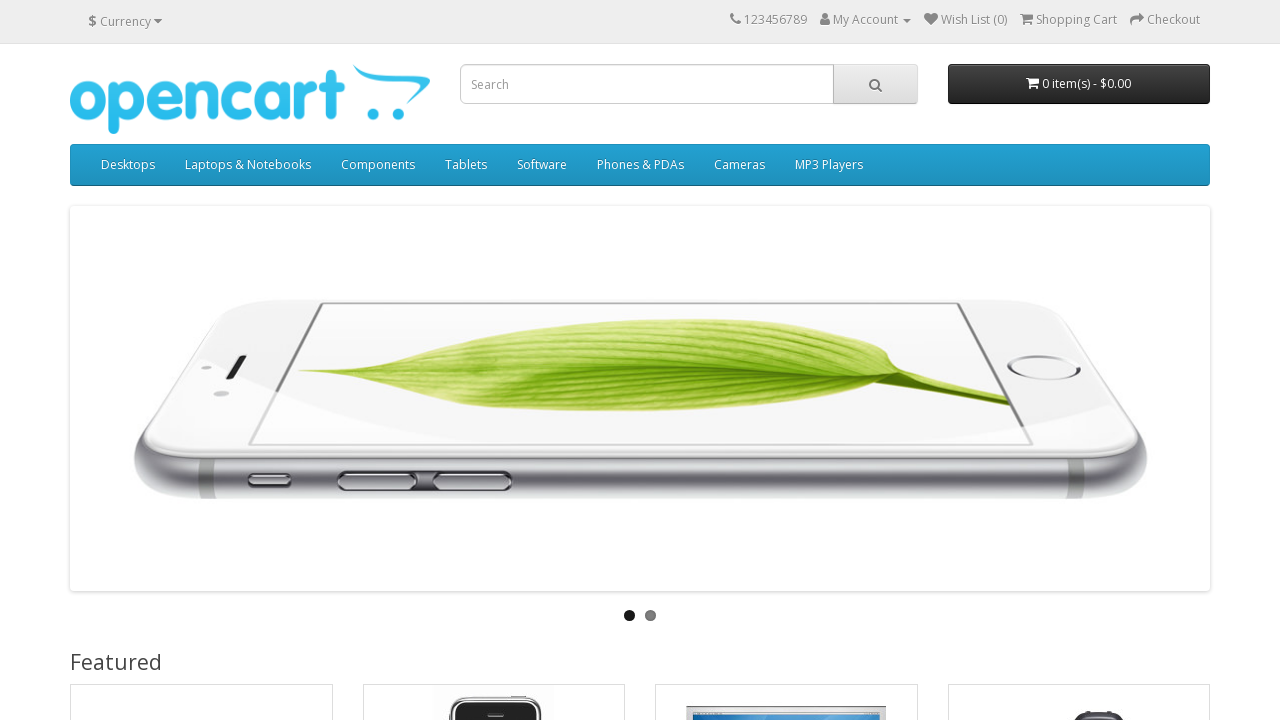

Retrieved bounding box for visible slider image
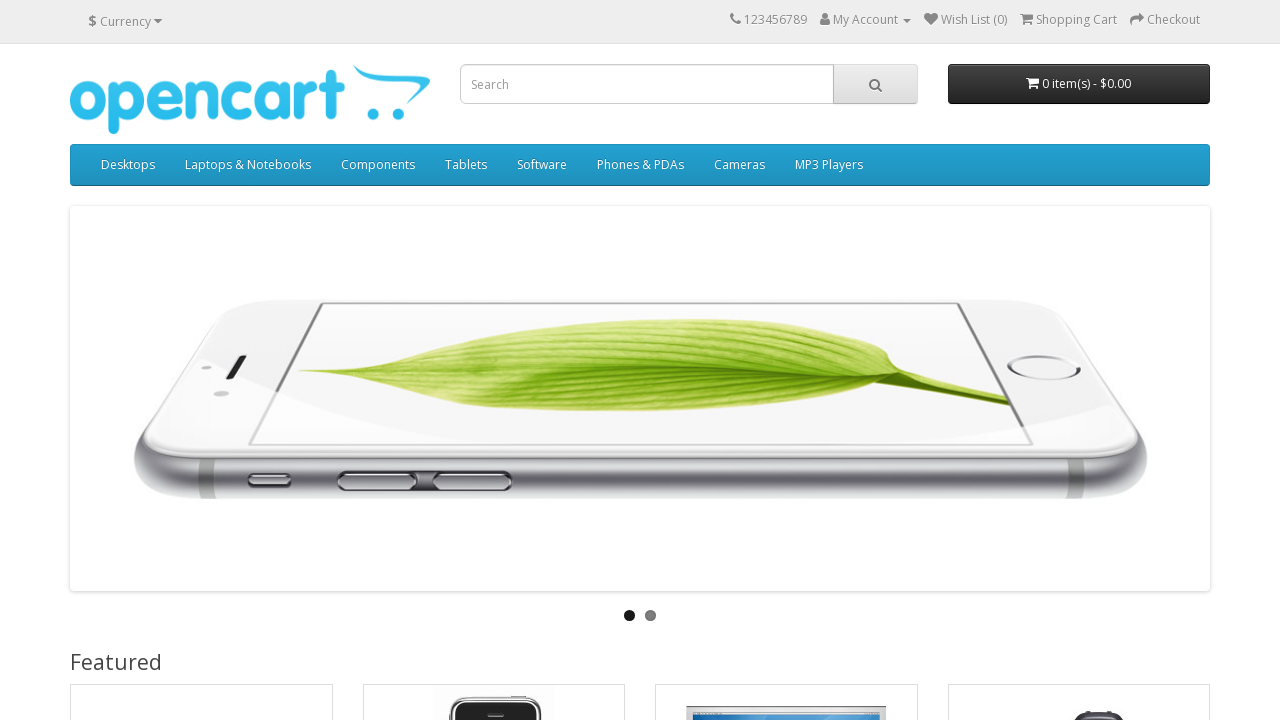

Verified slider image height is greater than 50 pixels
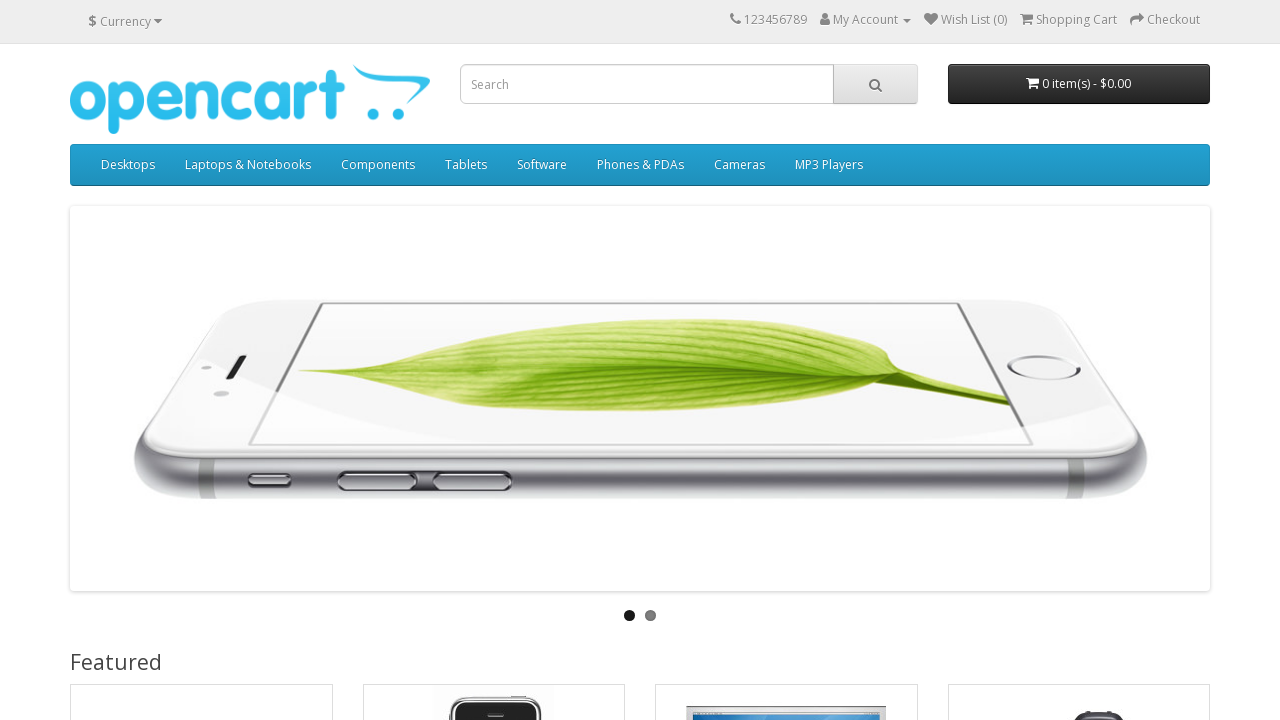

Verified slider image width is greater than 50 pixels
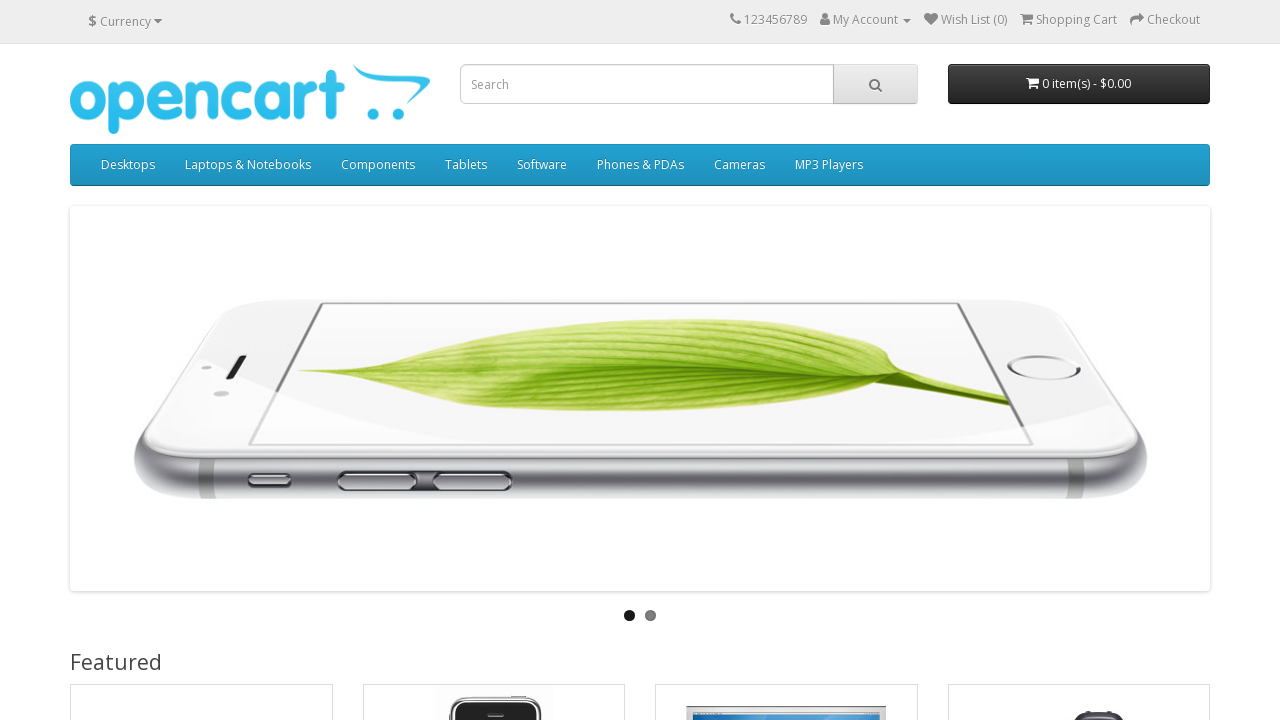

Retrieved bounding box for visible slider image
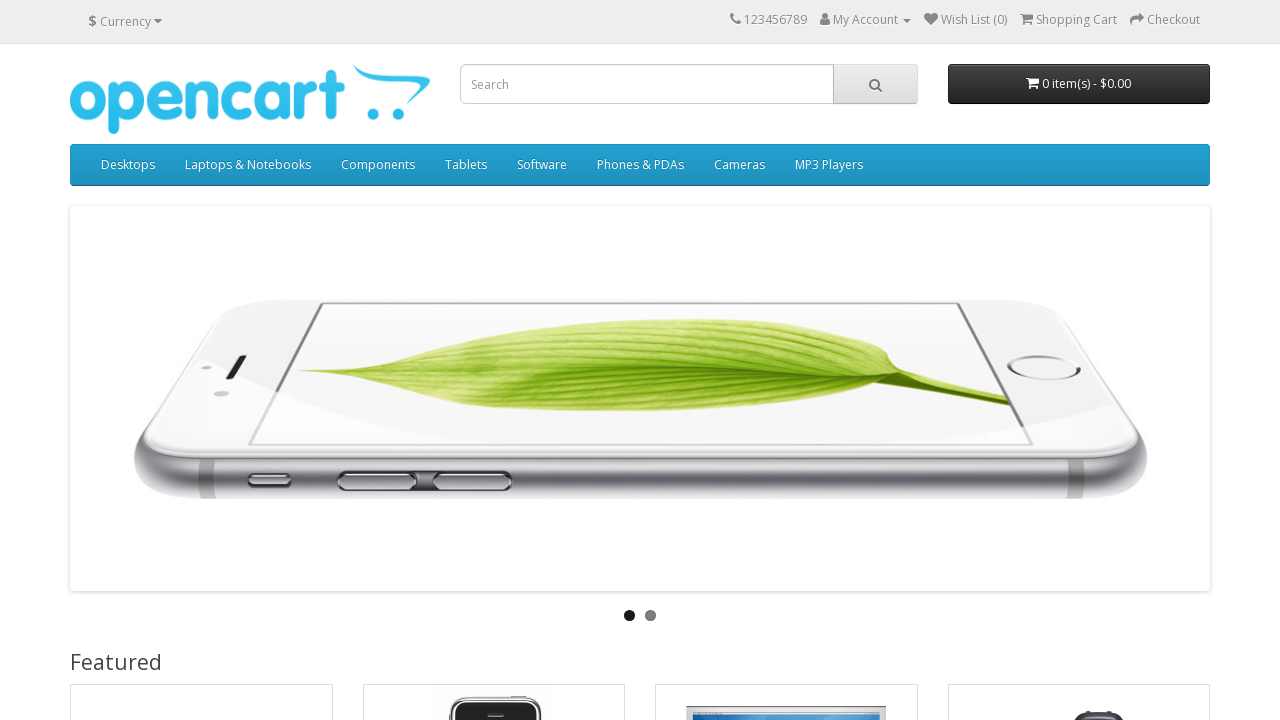

Verified slider image height is greater than 50 pixels
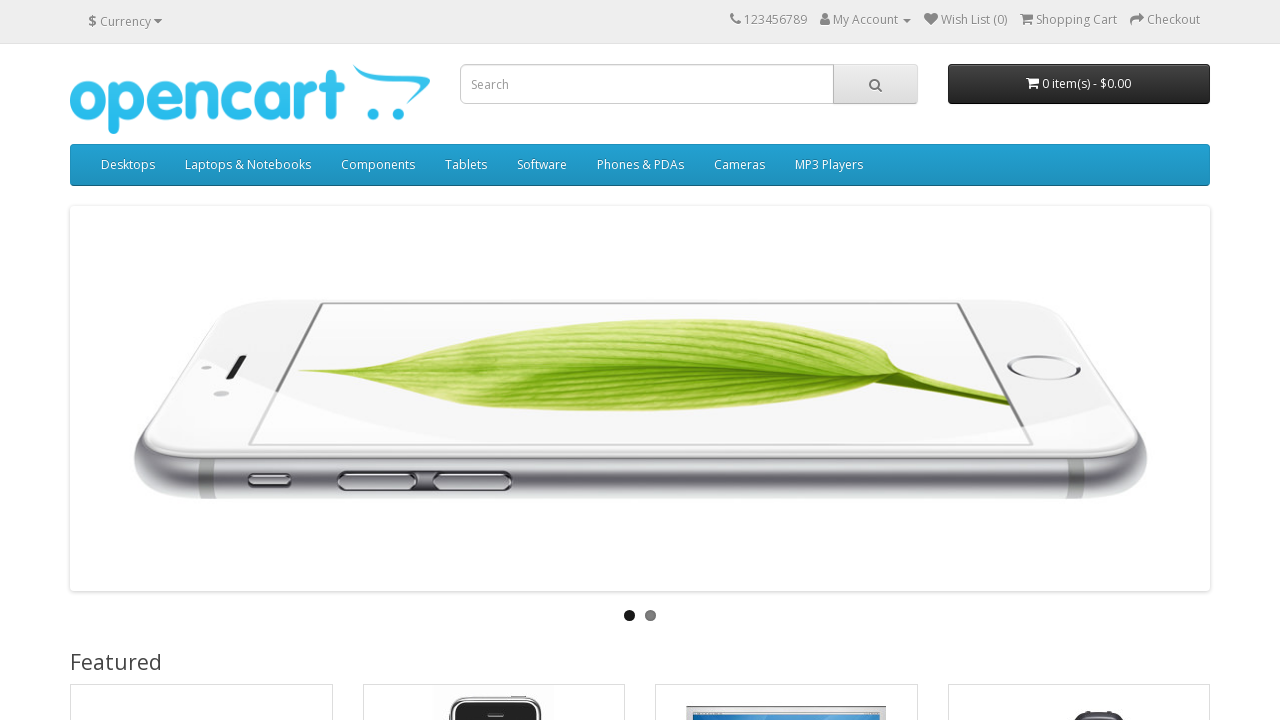

Verified slider image width is greater than 50 pixels
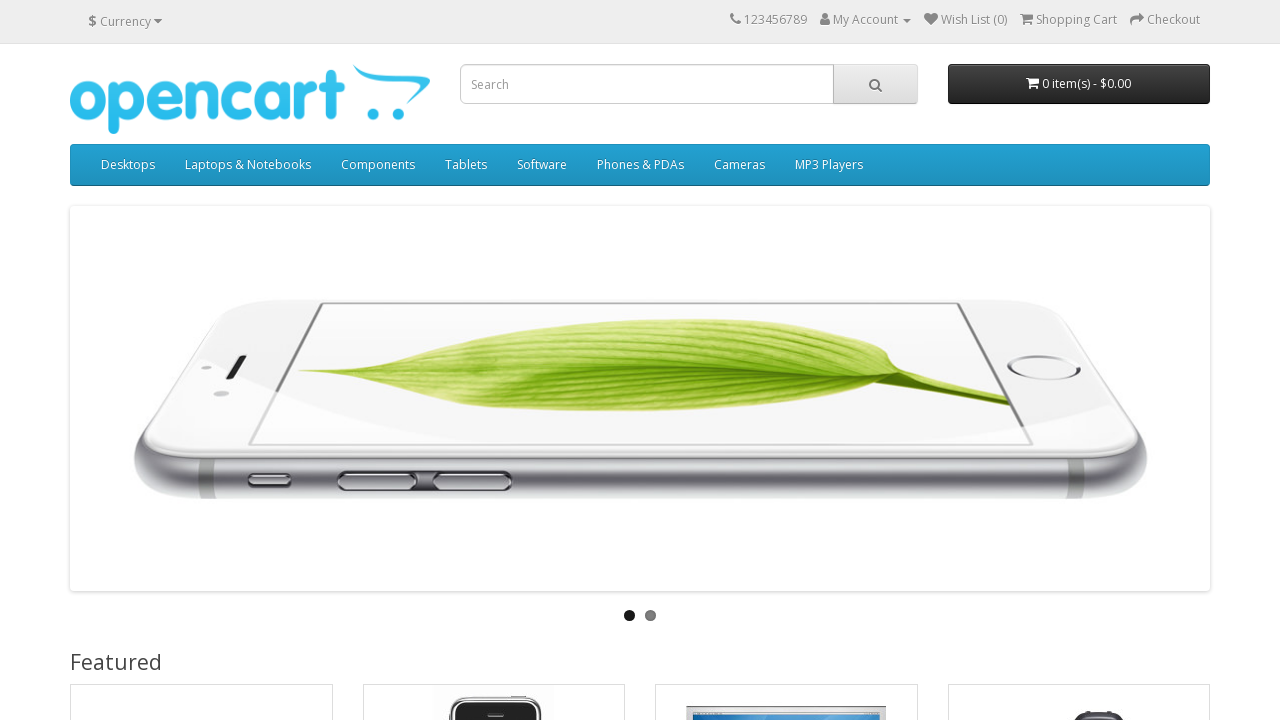

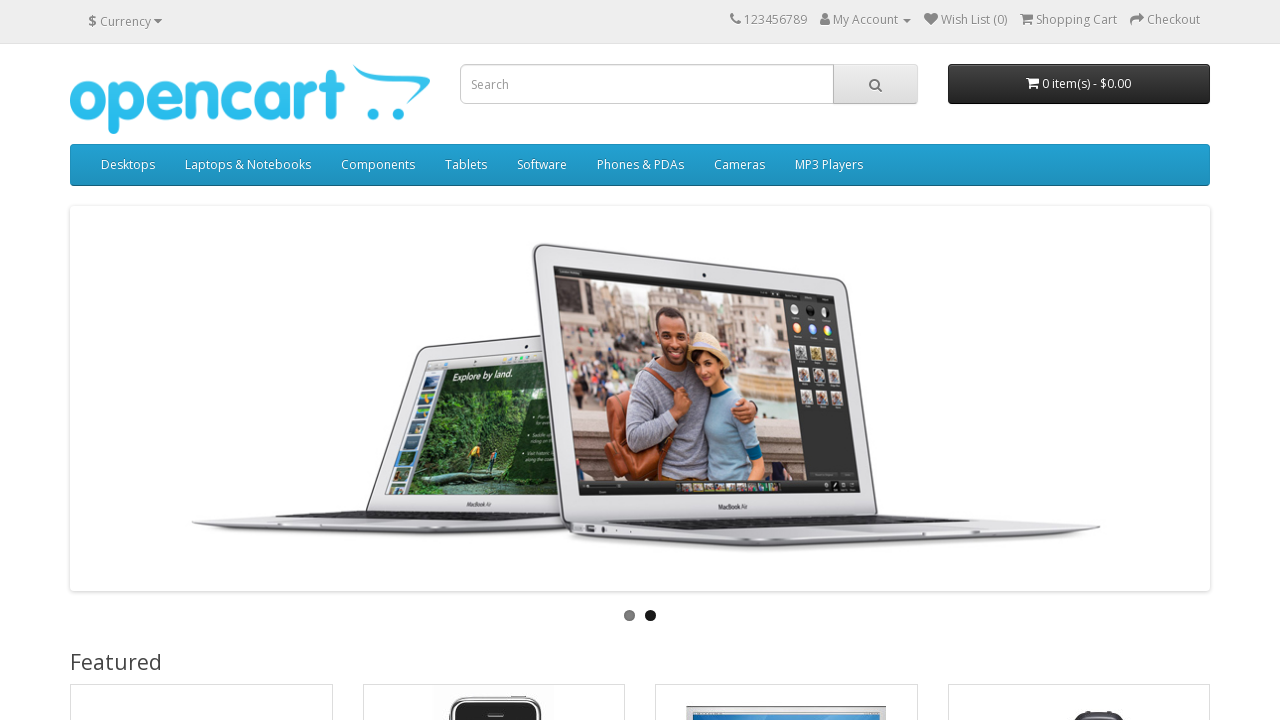